Tests calendar date picker functionality by opening a calendar widget and selecting a previous date (January 1, 2020)

Starting URL: http://seleniumpractise.blogspot.com/2016/08/how-to-handle-calendar-in-selenium.html

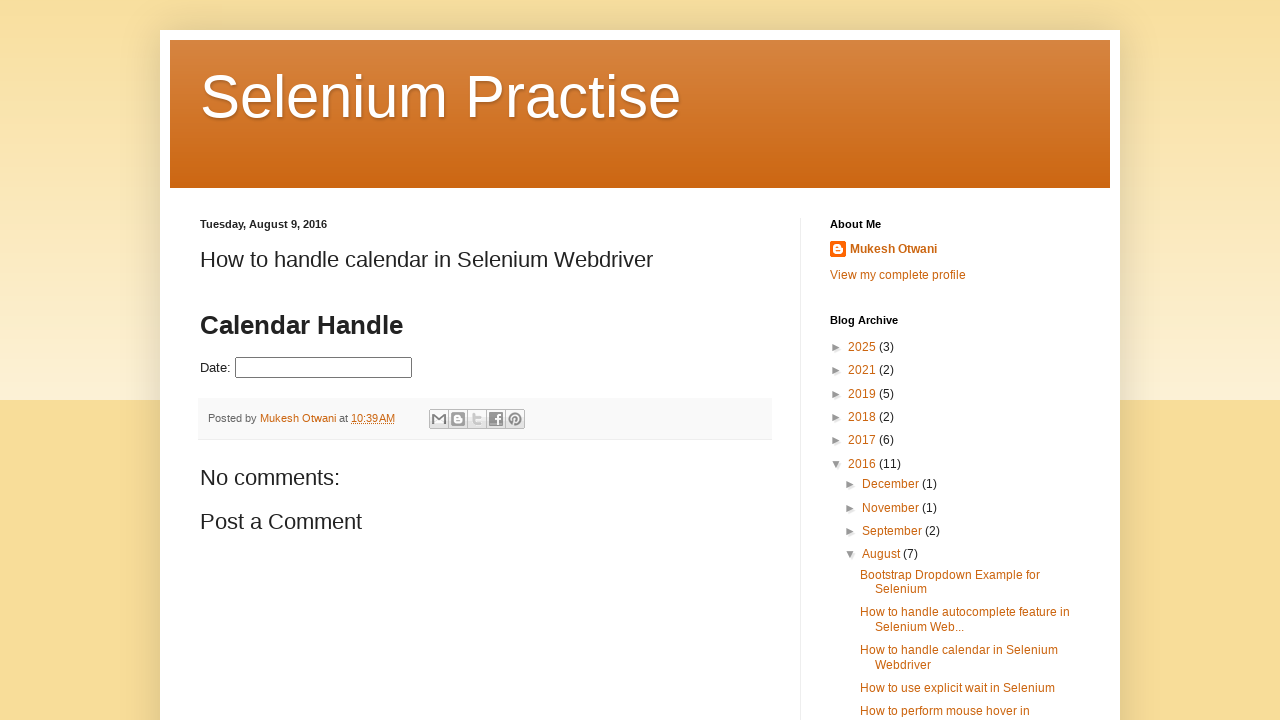

Clicked date picker input to open calendar widget at (324, 368) on input#datepicker
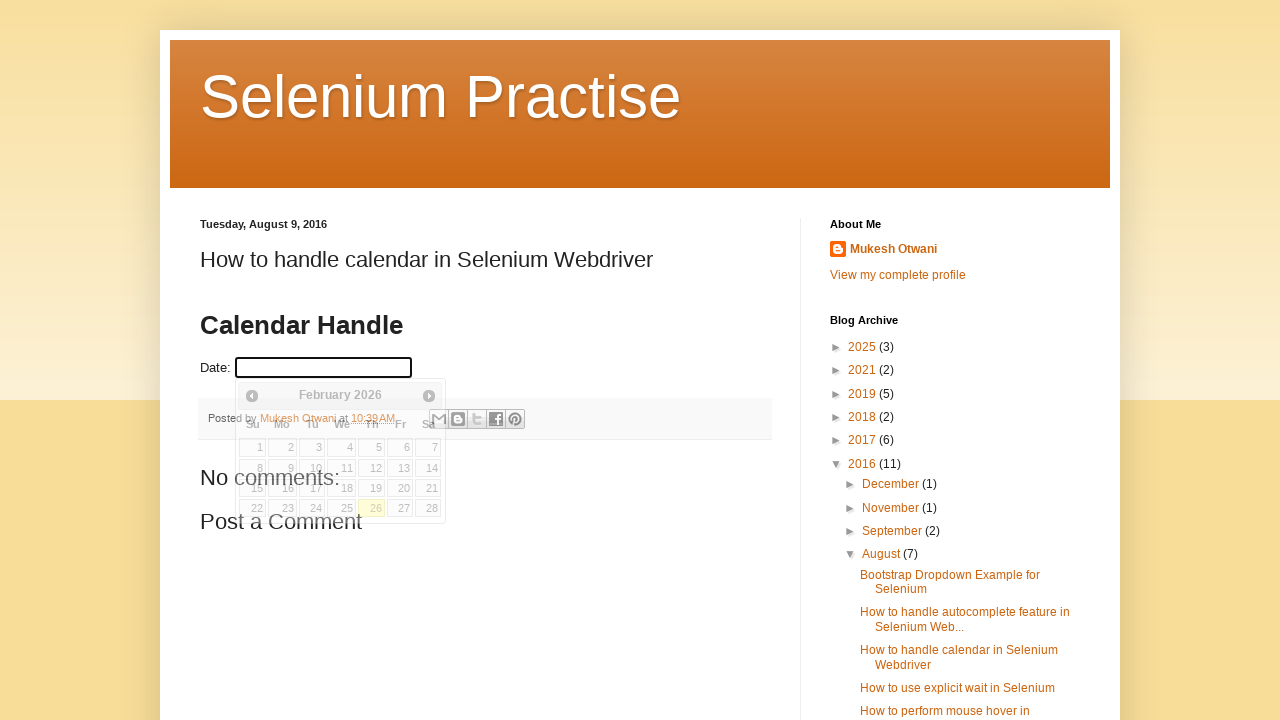

Retrieved current calendar month/year: February 2026
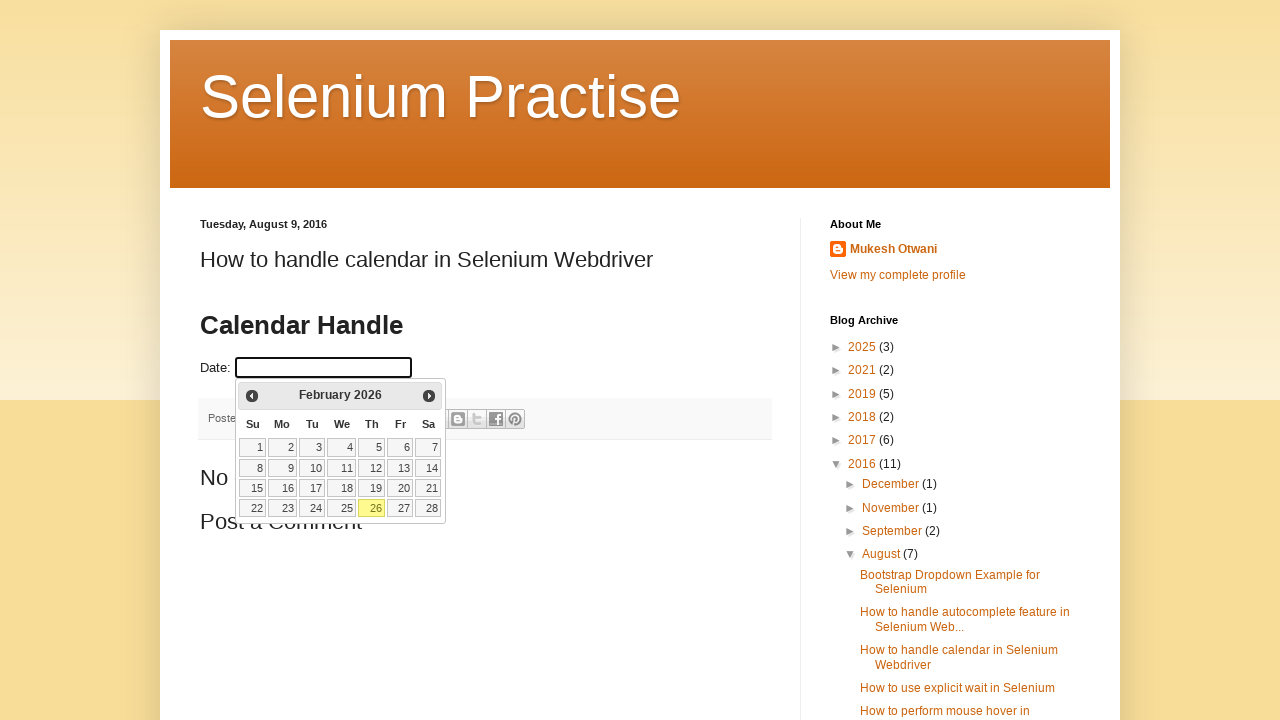

Clicked Previous button to navigate to earlier month at (252, 396) on xpath=//span[text()='Prev']
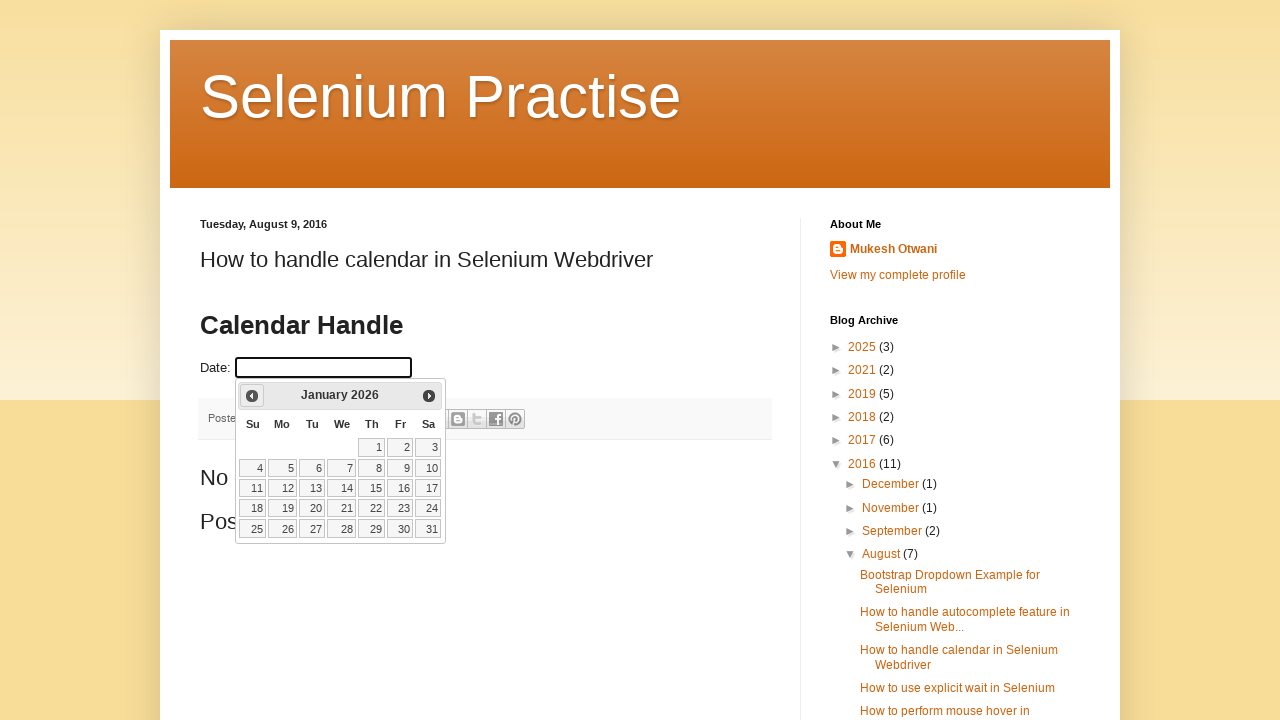

Retrieved current calendar month/year: January 2026
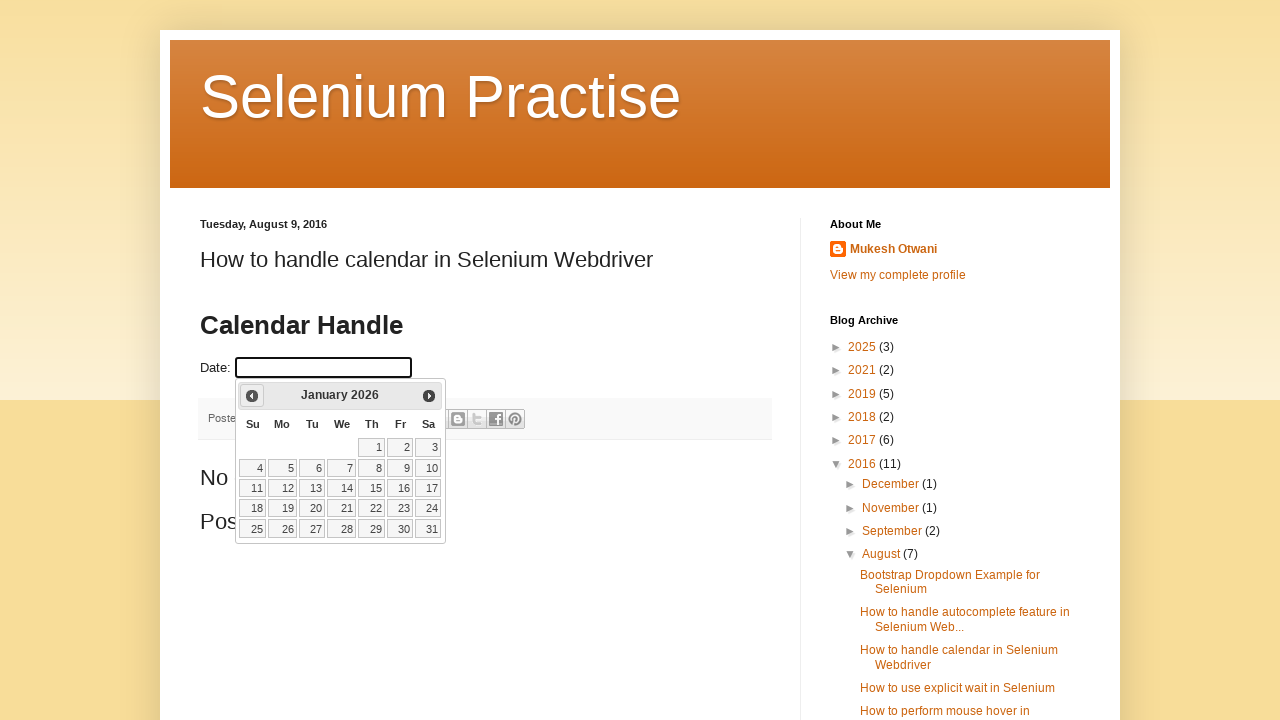

Clicked Previous button to navigate to earlier month at (252, 396) on xpath=//span[text()='Prev']
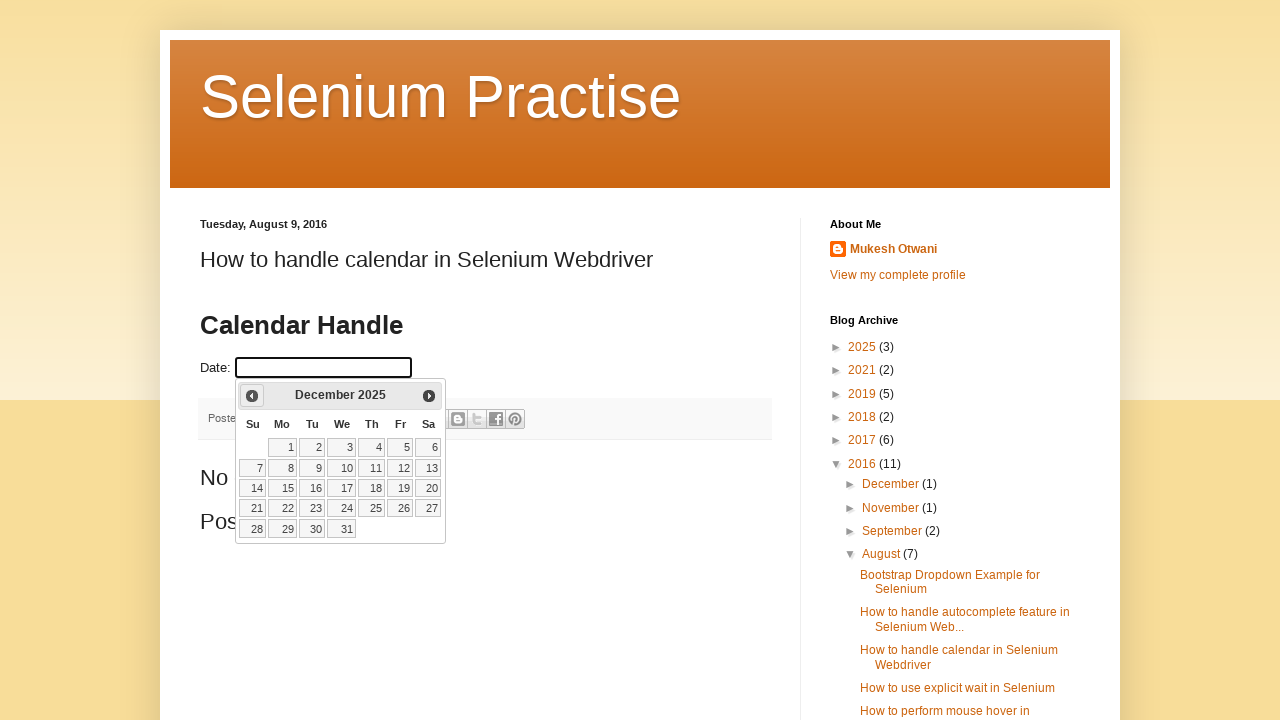

Retrieved current calendar month/year: December 2025
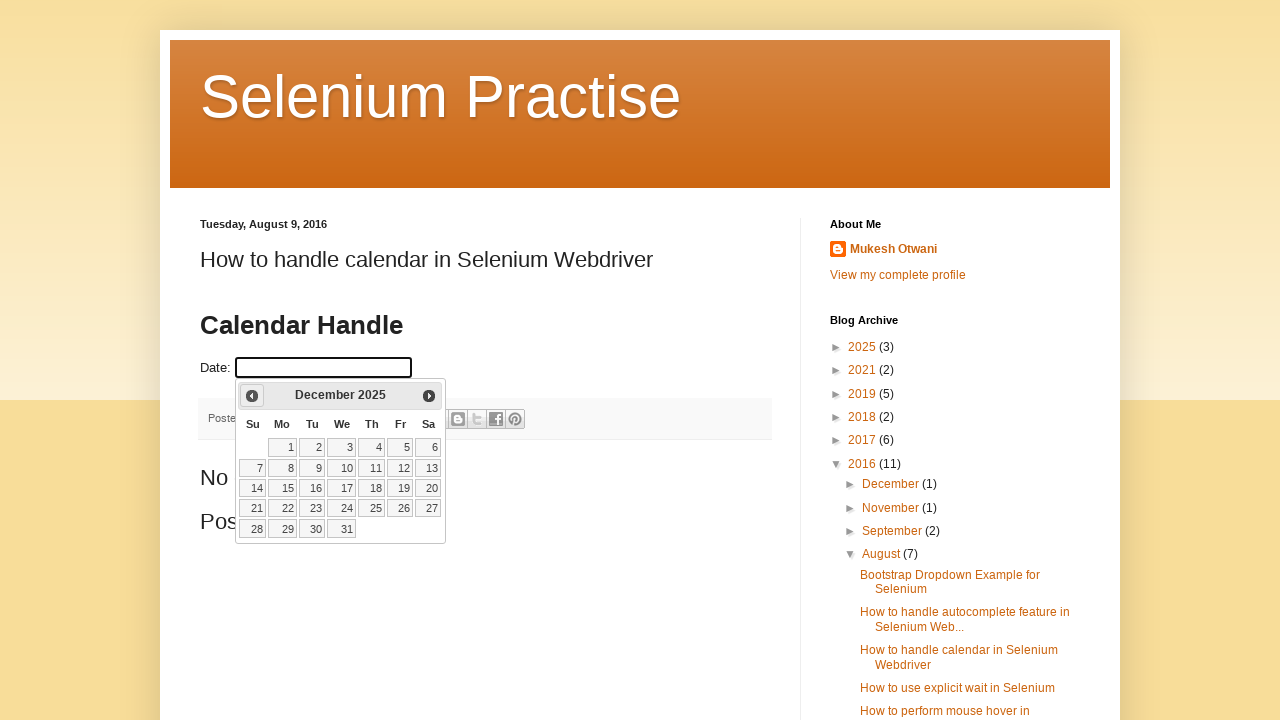

Clicked Previous button to navigate to earlier month at (252, 396) on xpath=//span[text()='Prev']
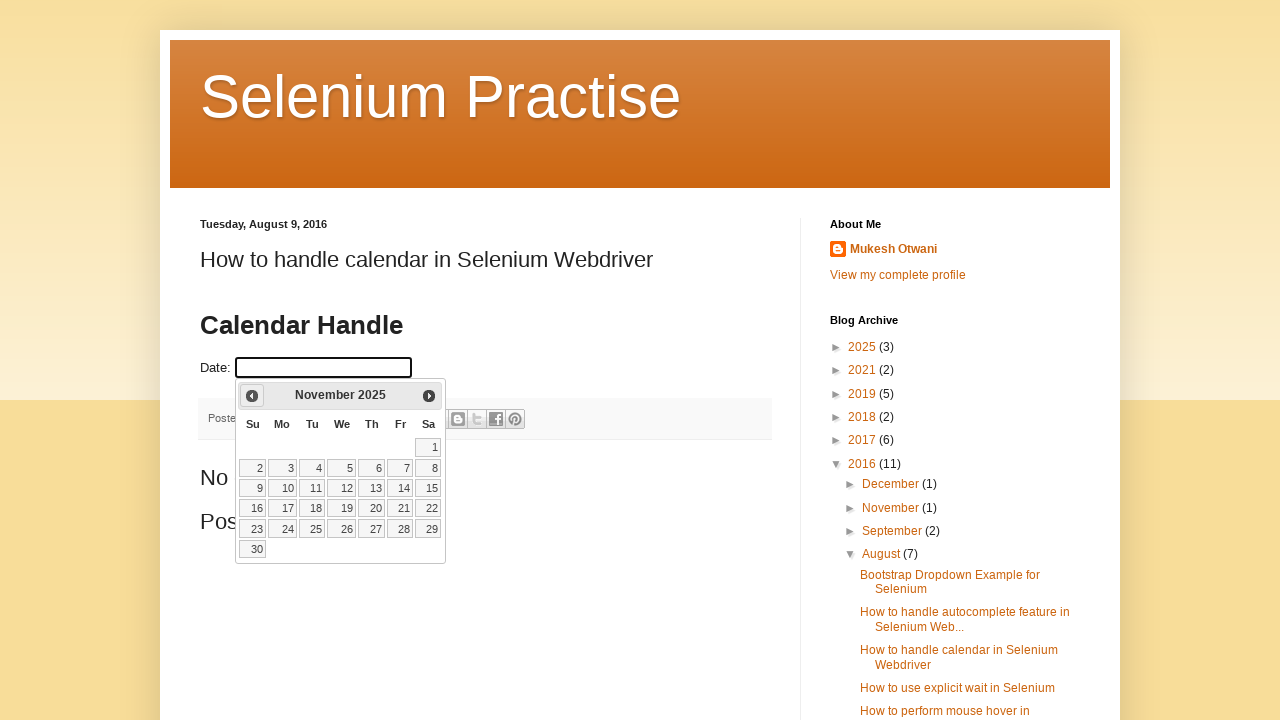

Retrieved current calendar month/year: November 2025
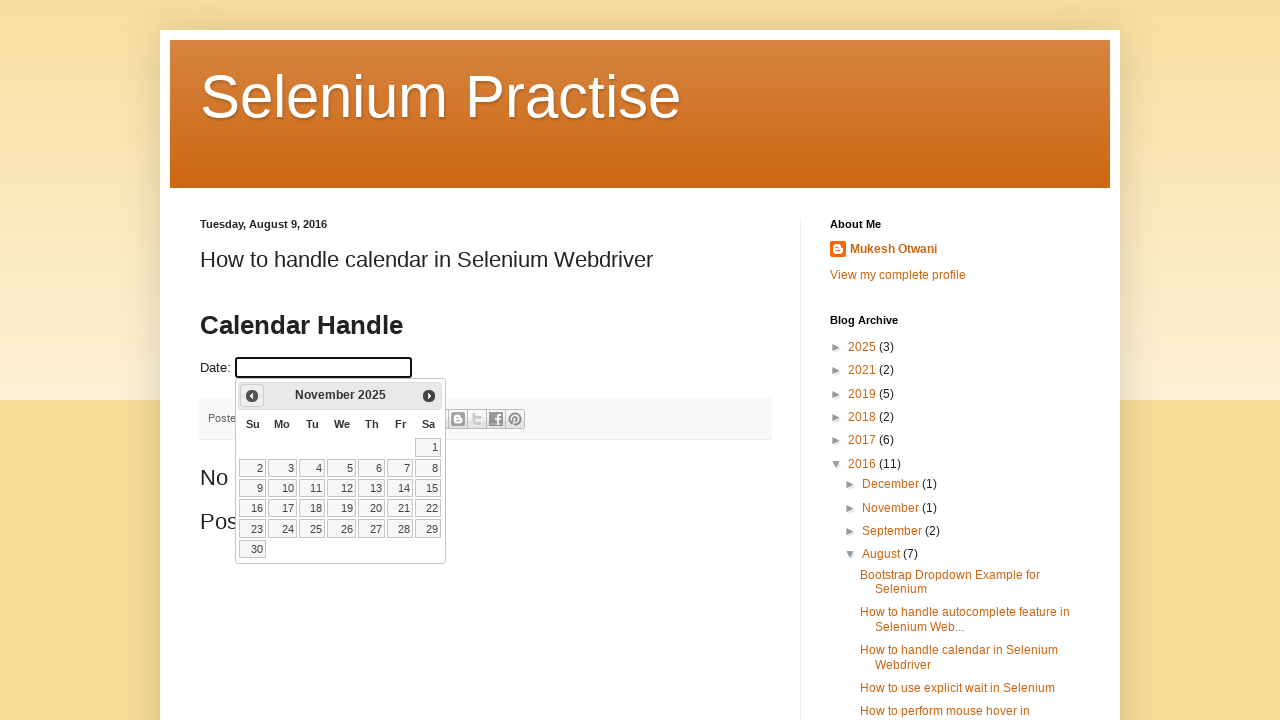

Clicked Previous button to navigate to earlier month at (252, 396) on xpath=//span[text()='Prev']
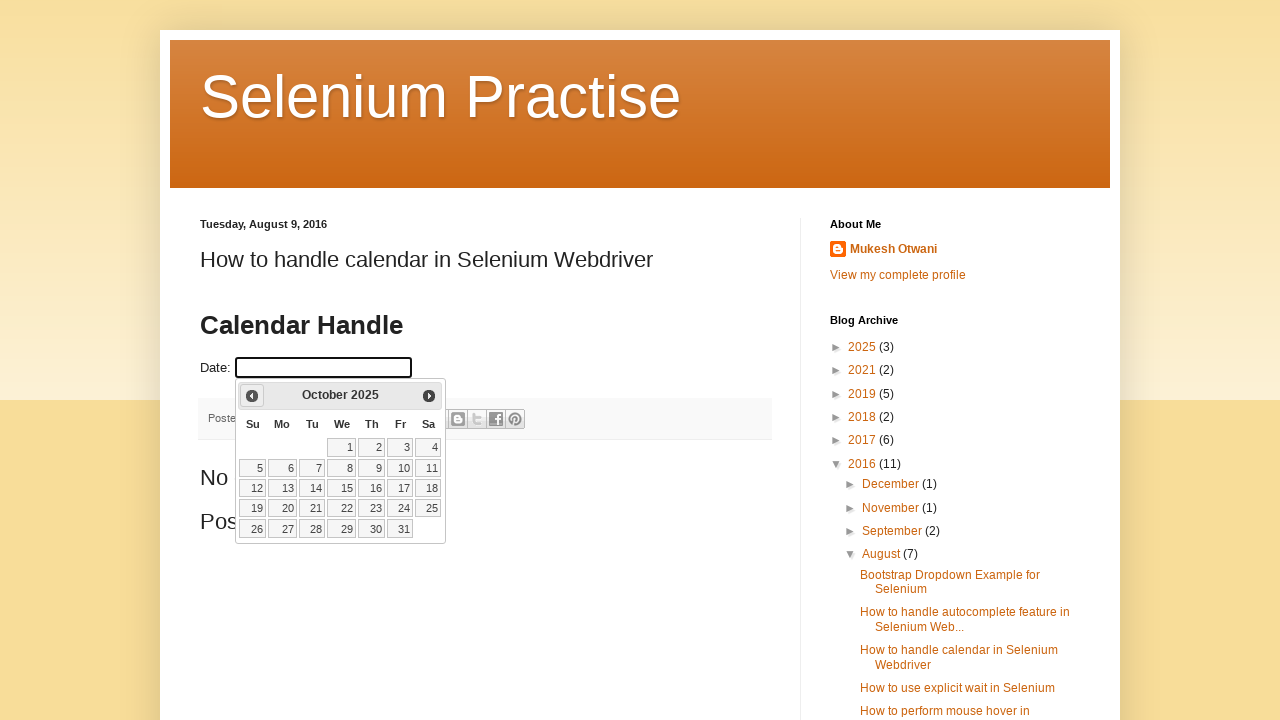

Retrieved current calendar month/year: October 2025
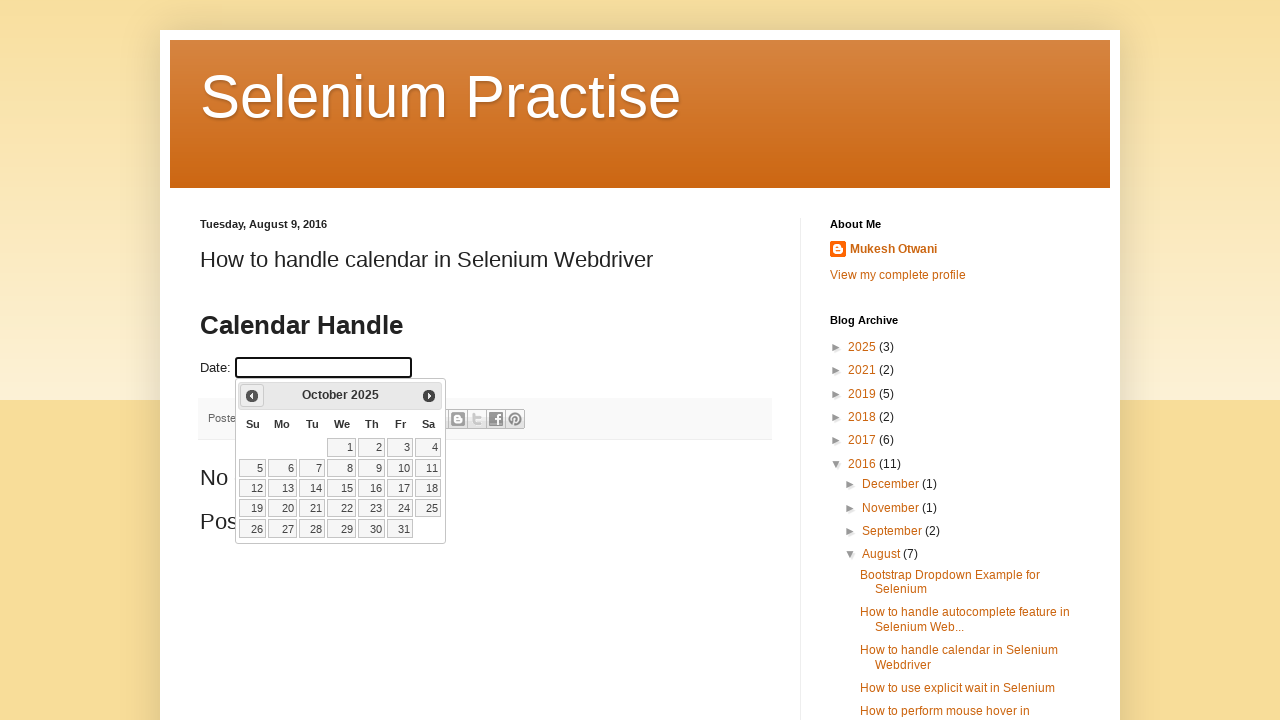

Clicked Previous button to navigate to earlier month at (252, 396) on xpath=//span[text()='Prev']
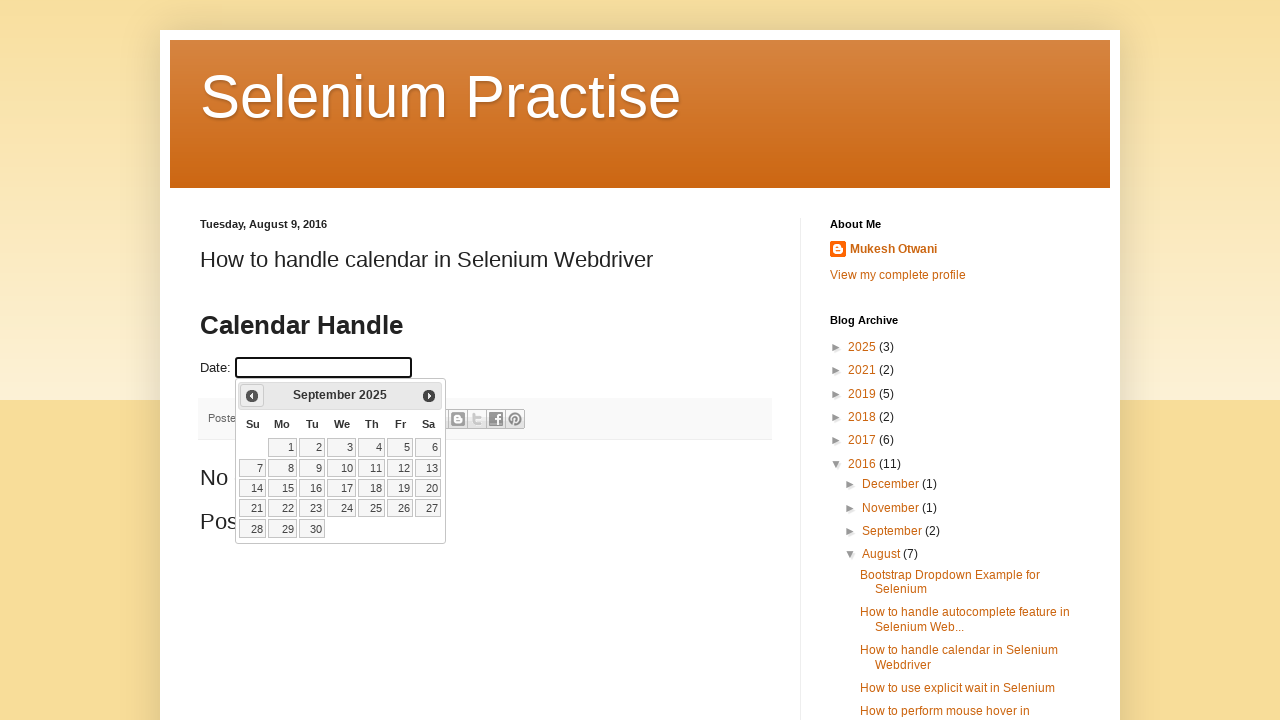

Retrieved current calendar month/year: September 2025
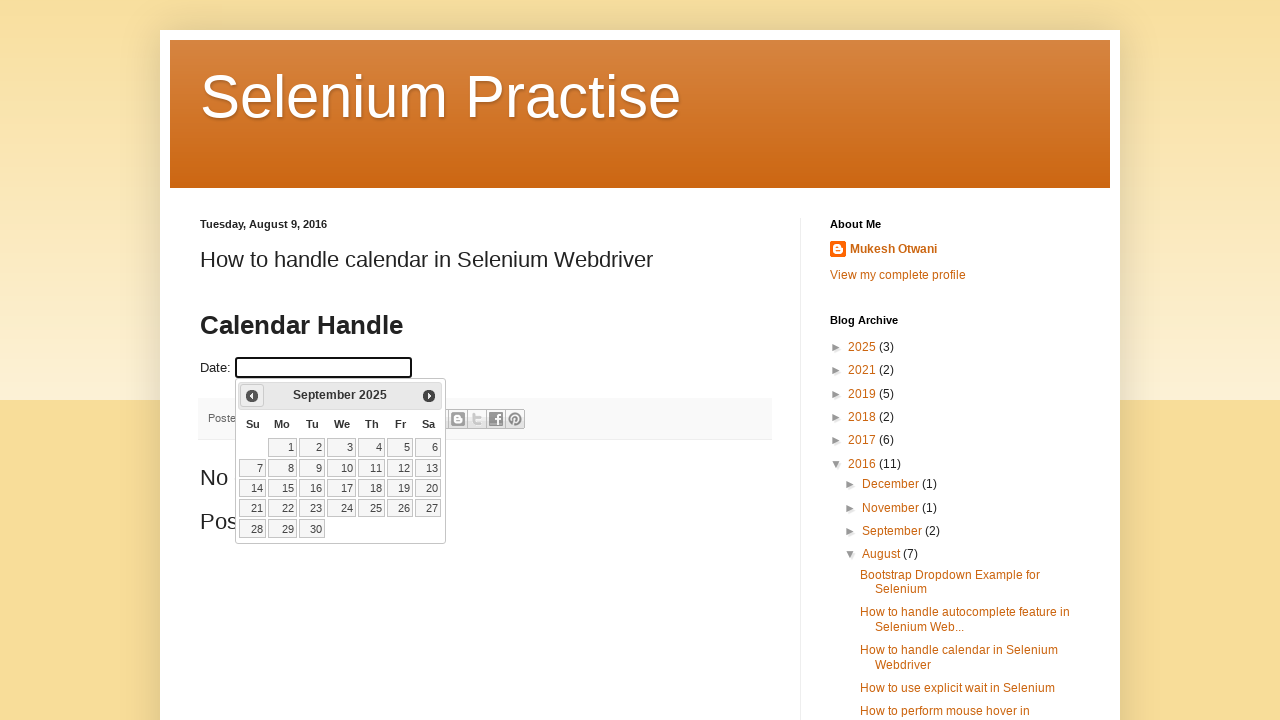

Clicked Previous button to navigate to earlier month at (252, 396) on xpath=//span[text()='Prev']
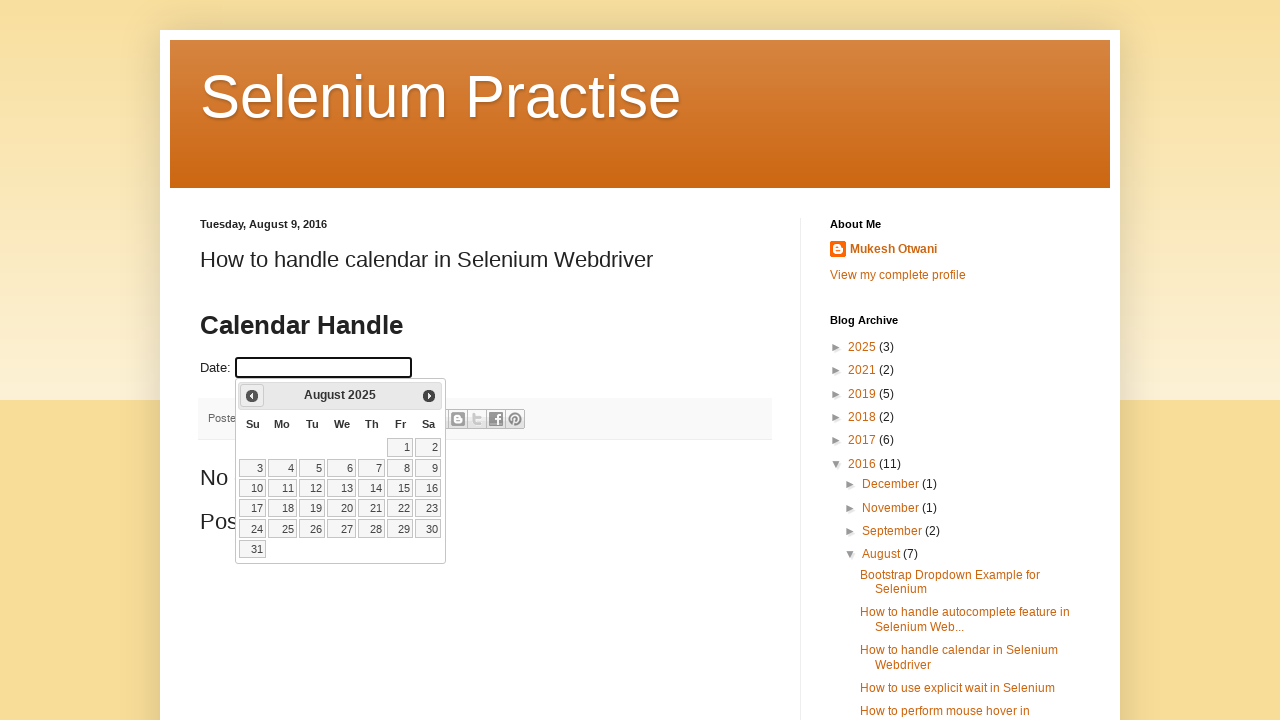

Retrieved current calendar month/year: August 2025
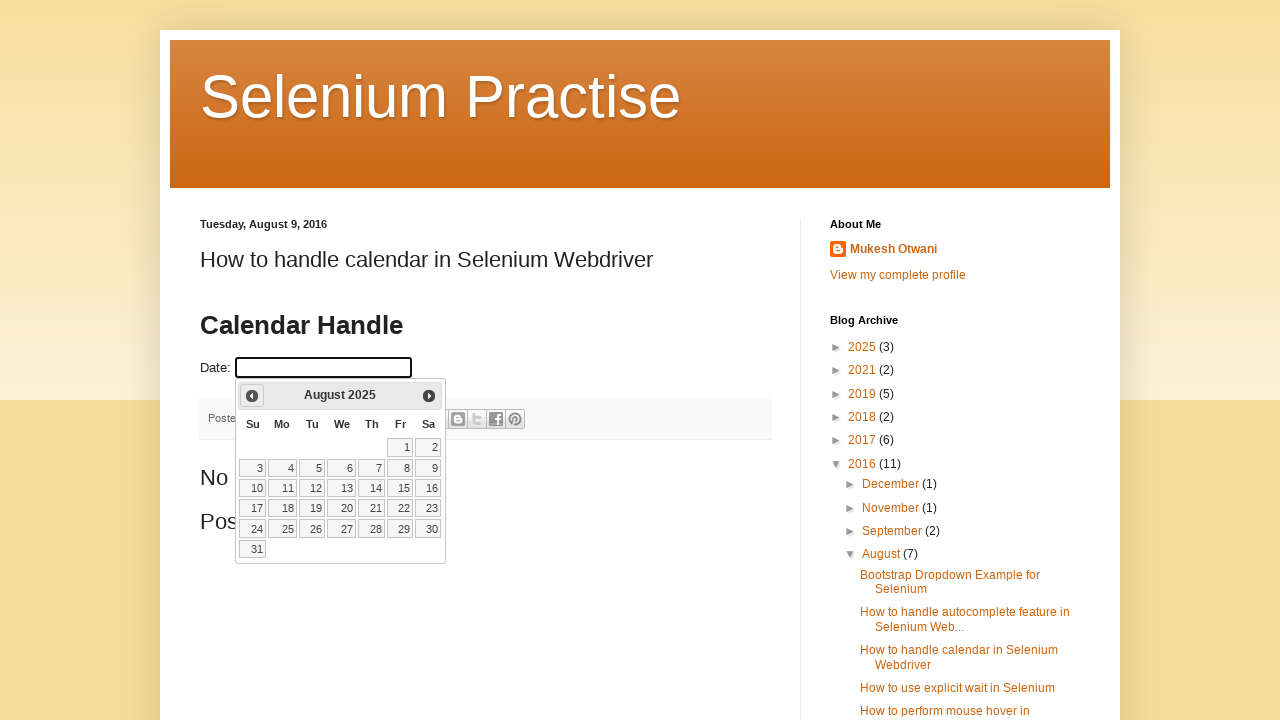

Clicked Previous button to navigate to earlier month at (252, 396) on xpath=//span[text()='Prev']
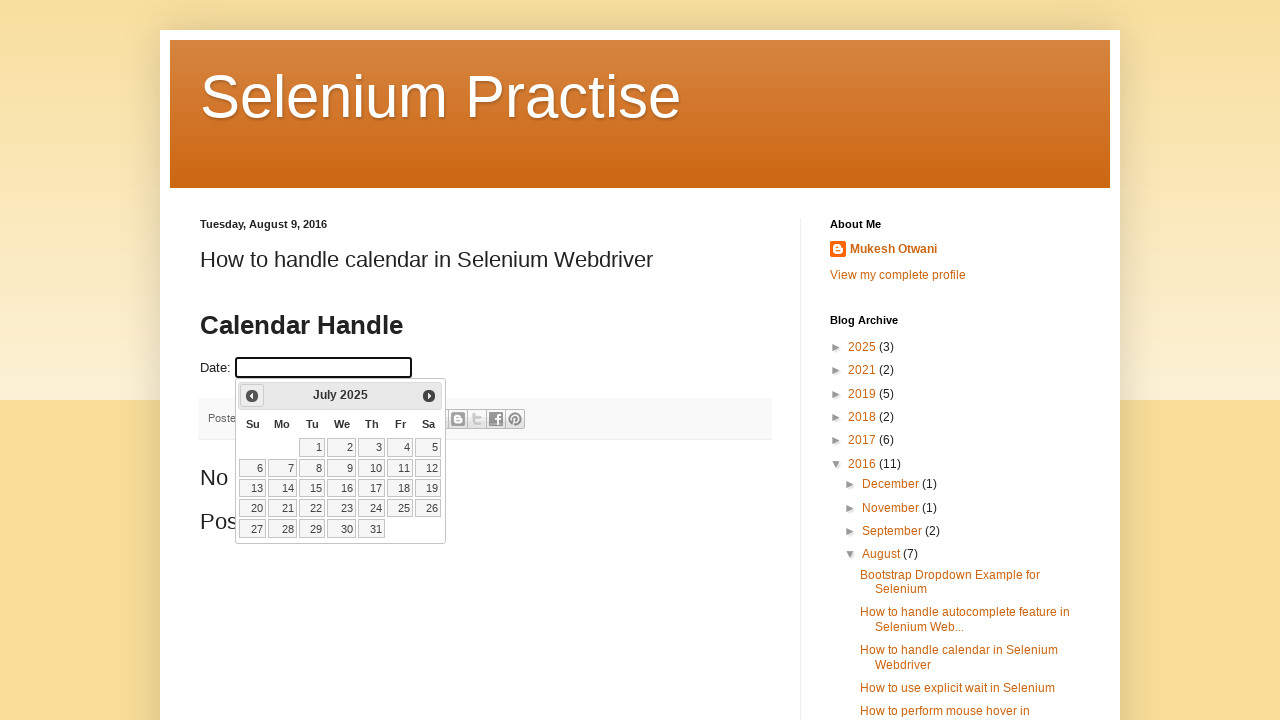

Retrieved current calendar month/year: July 2025
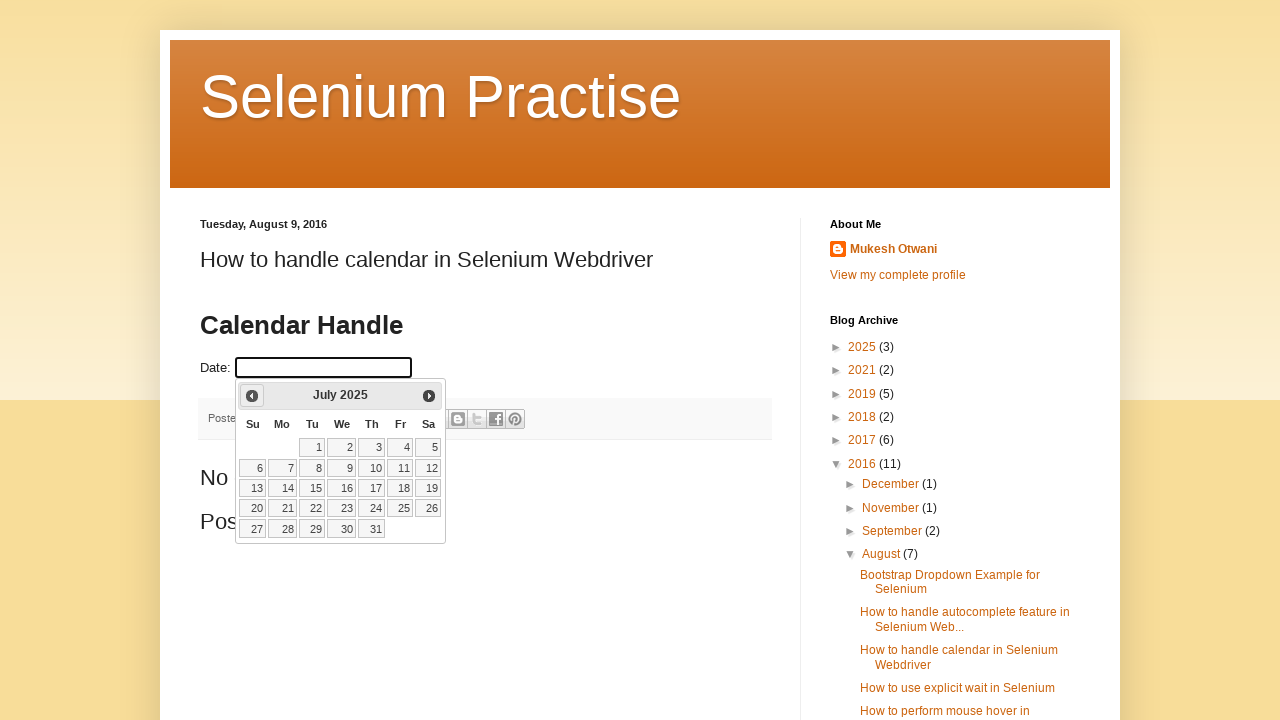

Clicked Previous button to navigate to earlier month at (252, 396) on xpath=//span[text()='Prev']
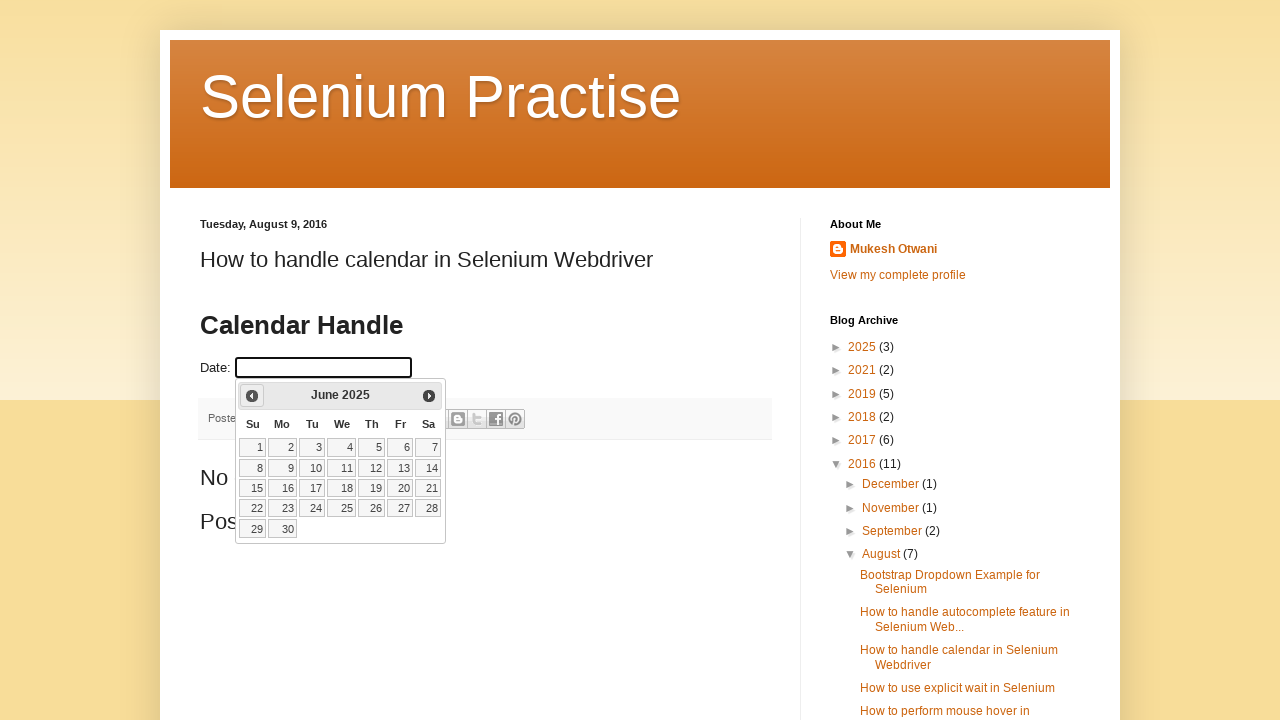

Retrieved current calendar month/year: June 2025
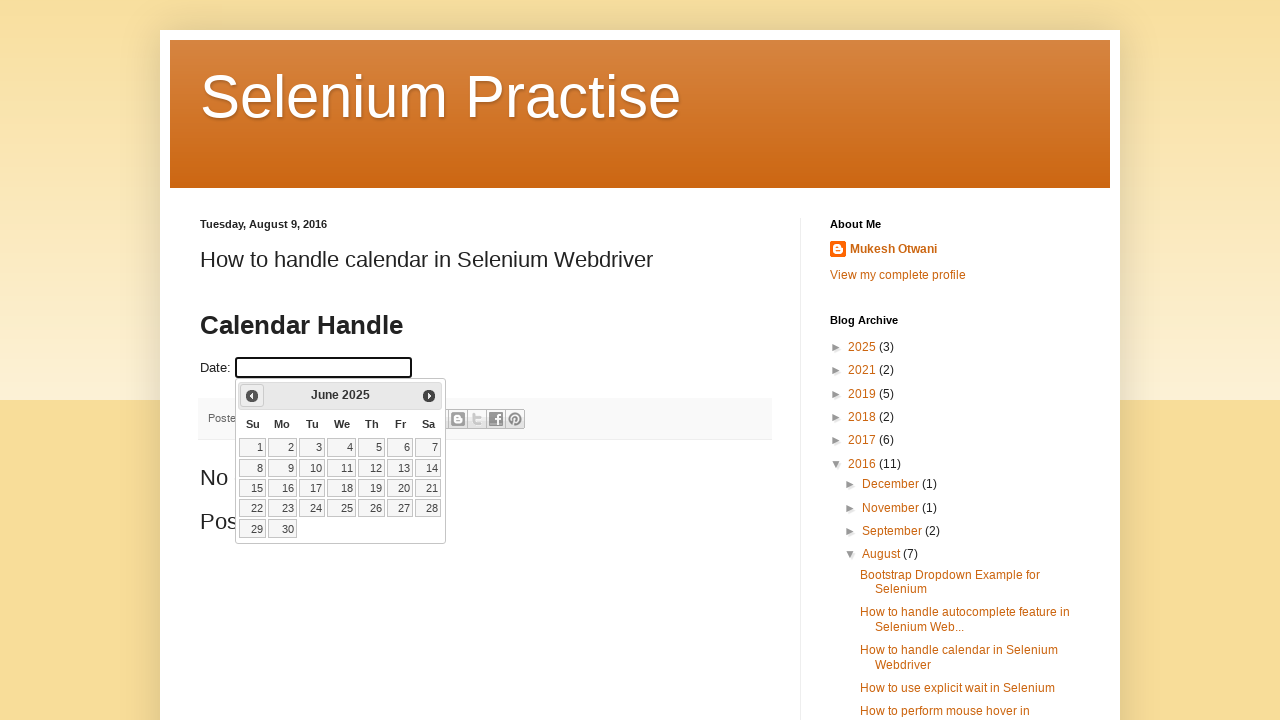

Clicked Previous button to navigate to earlier month at (252, 396) on xpath=//span[text()='Prev']
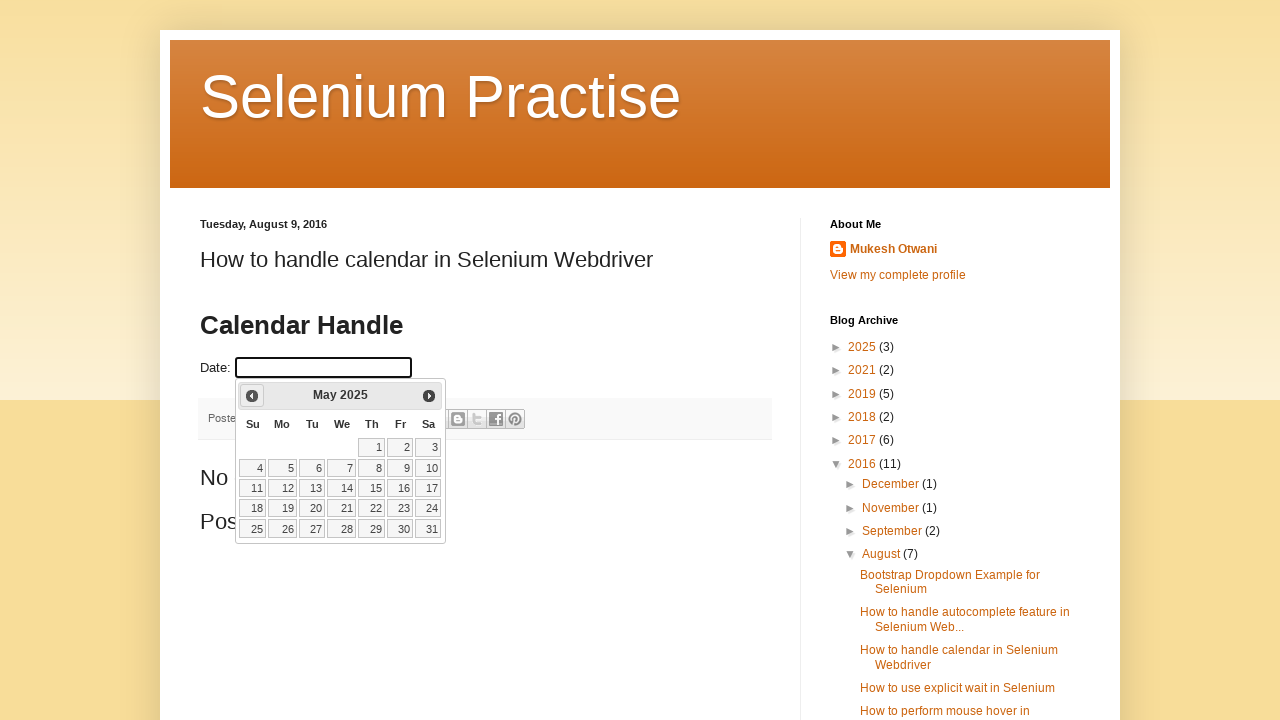

Retrieved current calendar month/year: May 2025
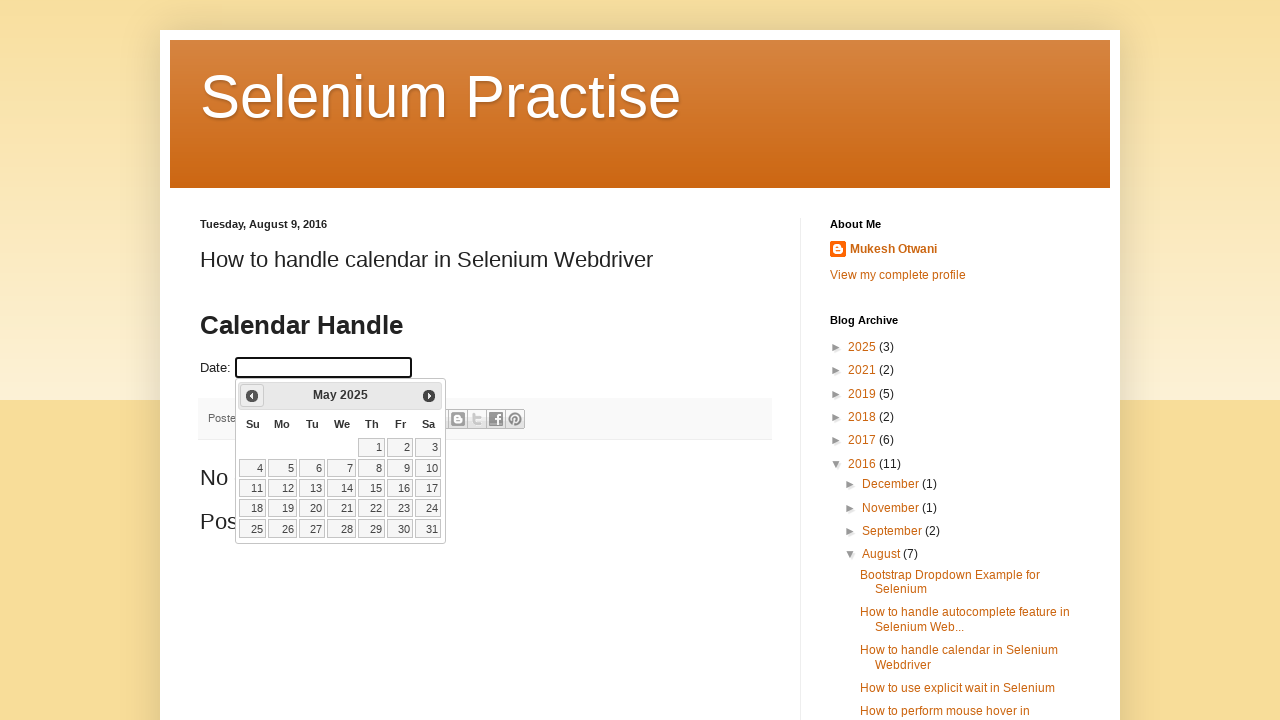

Clicked Previous button to navigate to earlier month at (252, 396) on xpath=//span[text()='Prev']
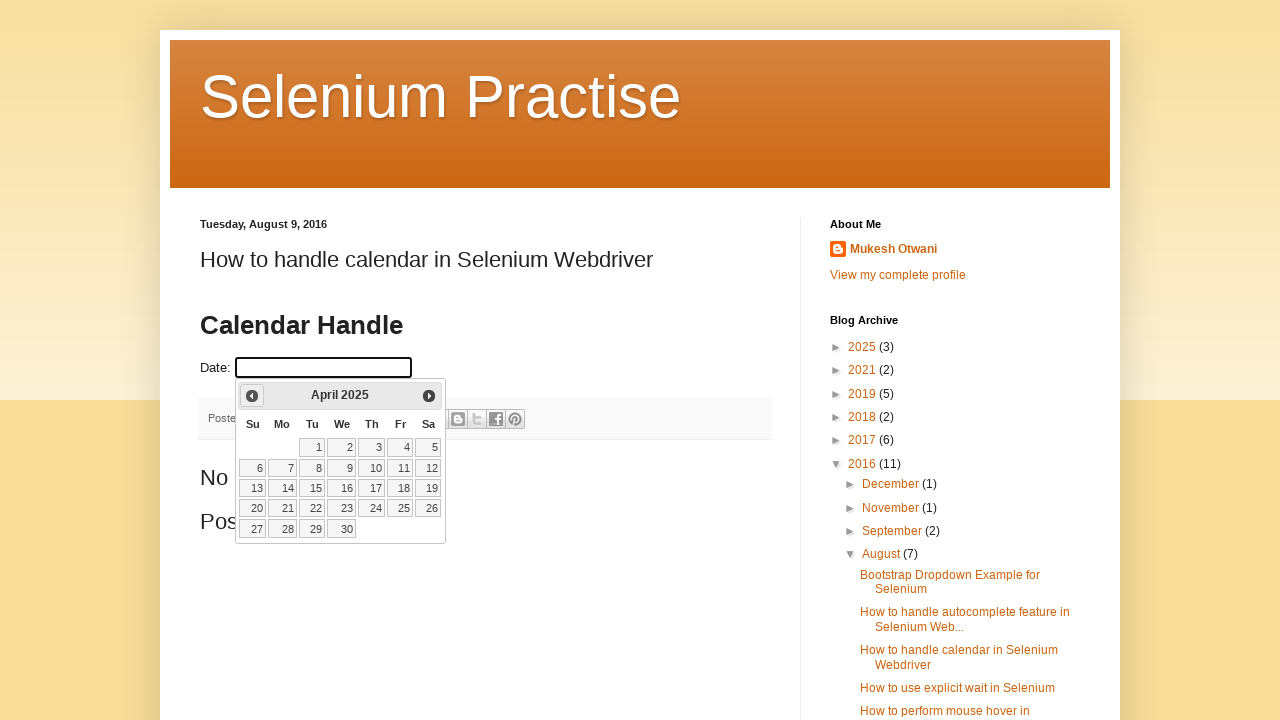

Retrieved current calendar month/year: April 2025
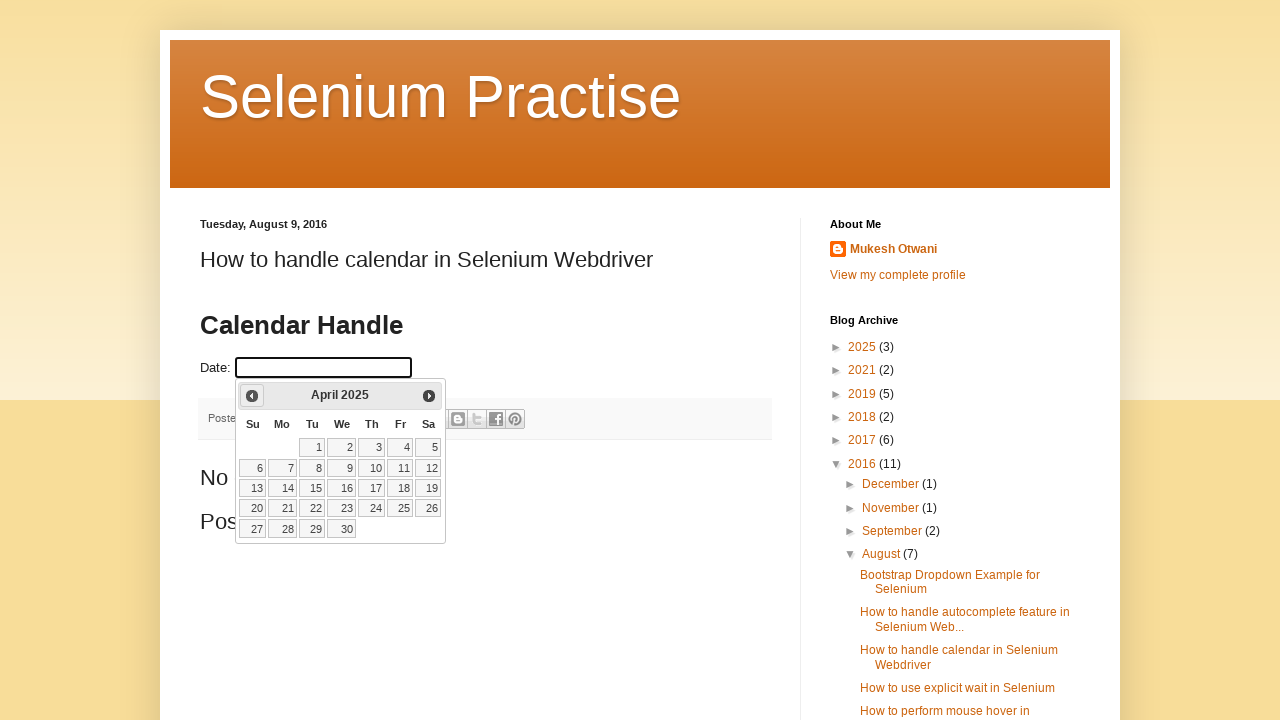

Clicked Previous button to navigate to earlier month at (252, 396) on xpath=//span[text()='Prev']
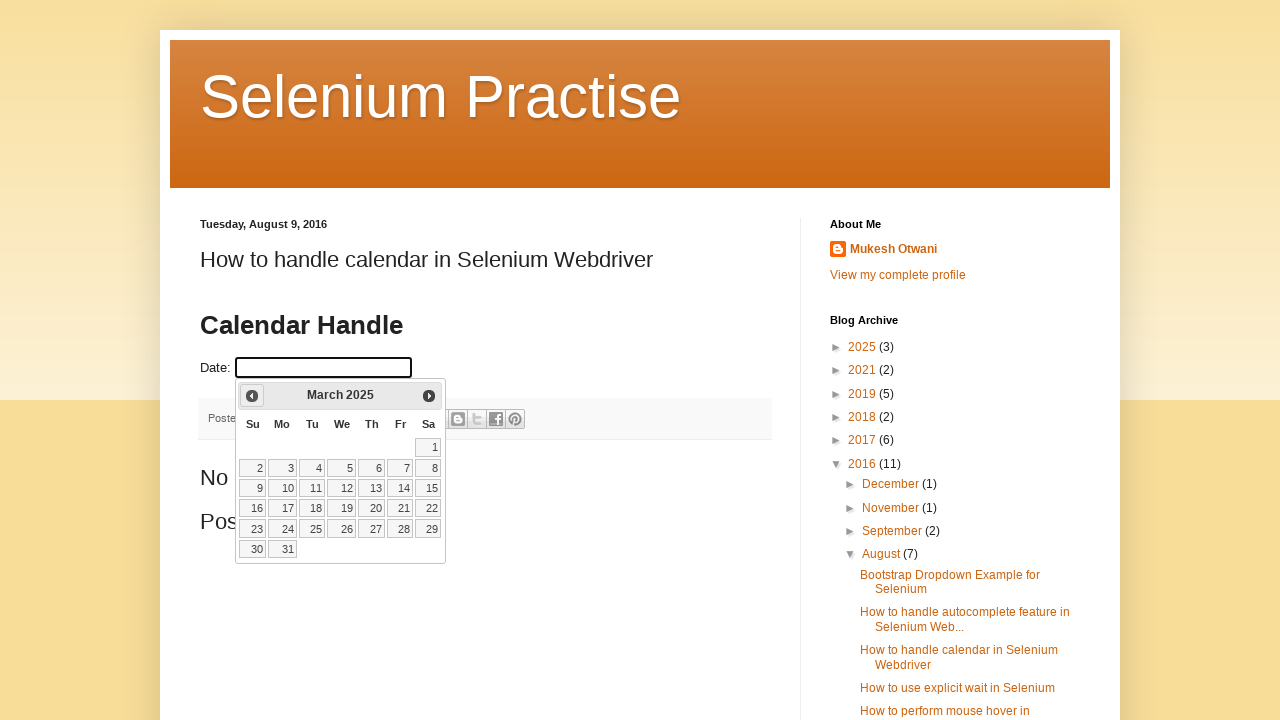

Retrieved current calendar month/year: March 2025
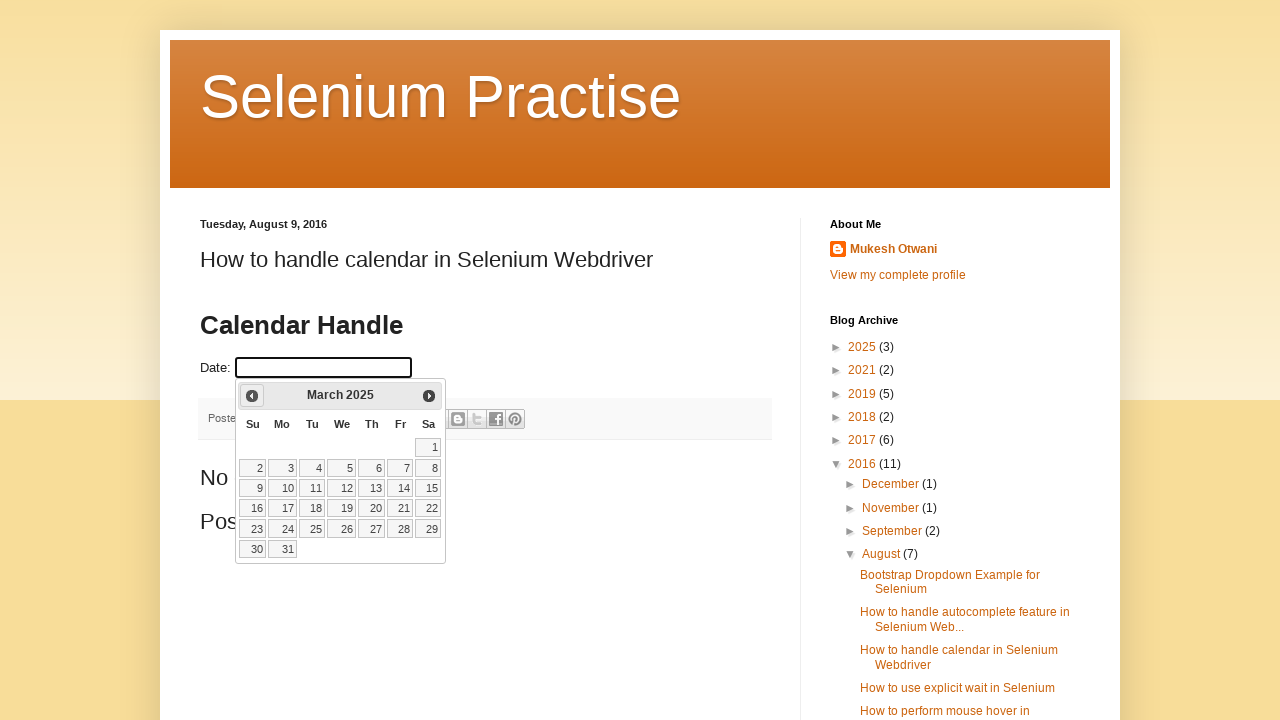

Clicked Previous button to navigate to earlier month at (252, 396) on xpath=//span[text()='Prev']
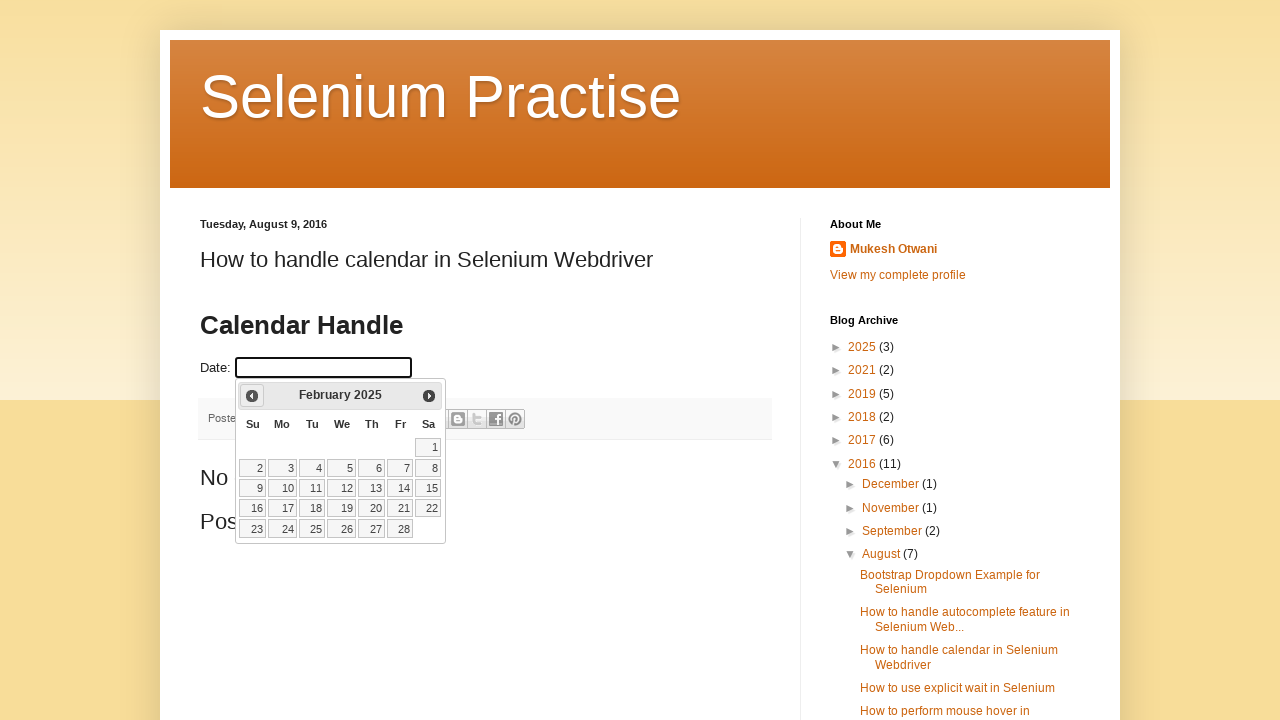

Retrieved current calendar month/year: February 2025
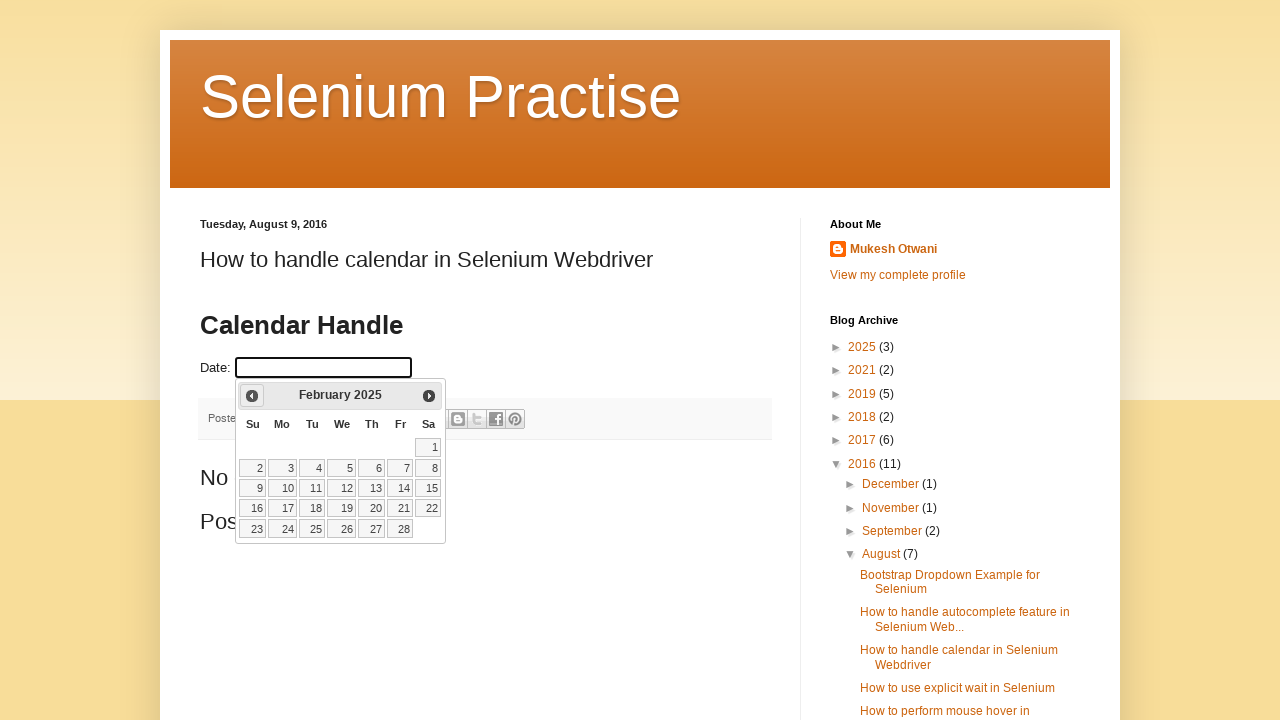

Clicked Previous button to navigate to earlier month at (252, 396) on xpath=//span[text()='Prev']
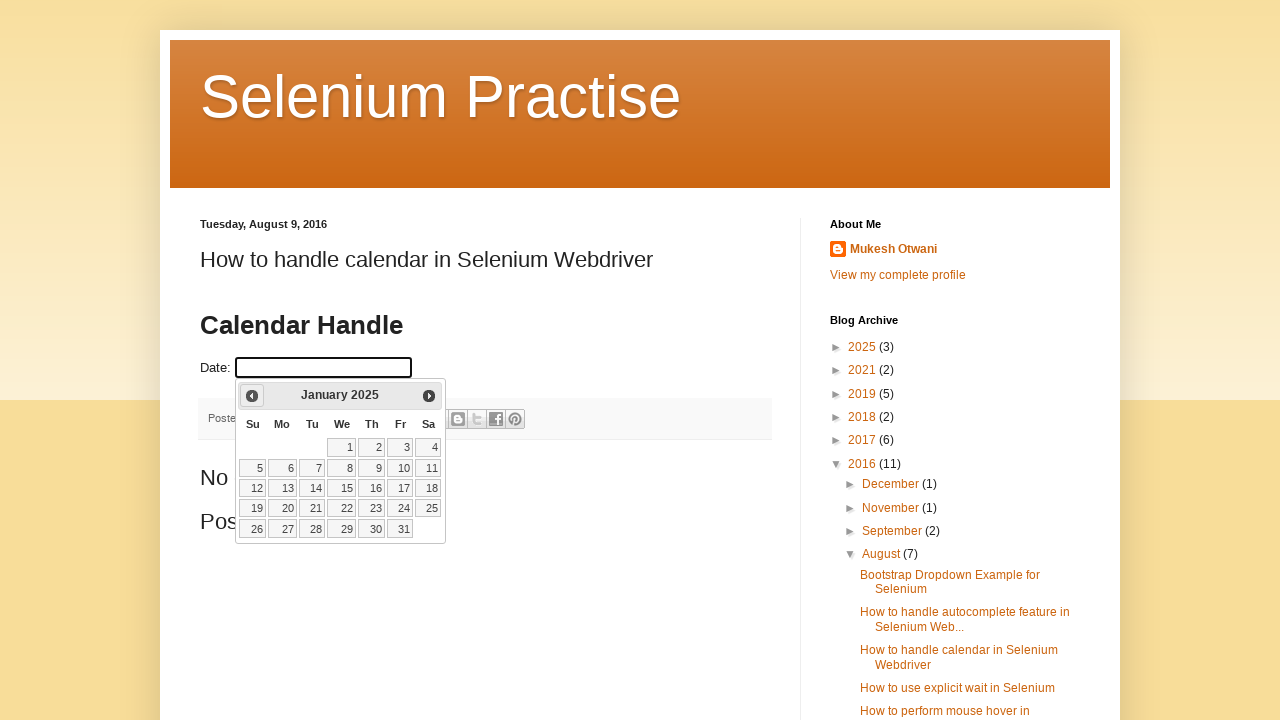

Retrieved current calendar month/year: January 2025
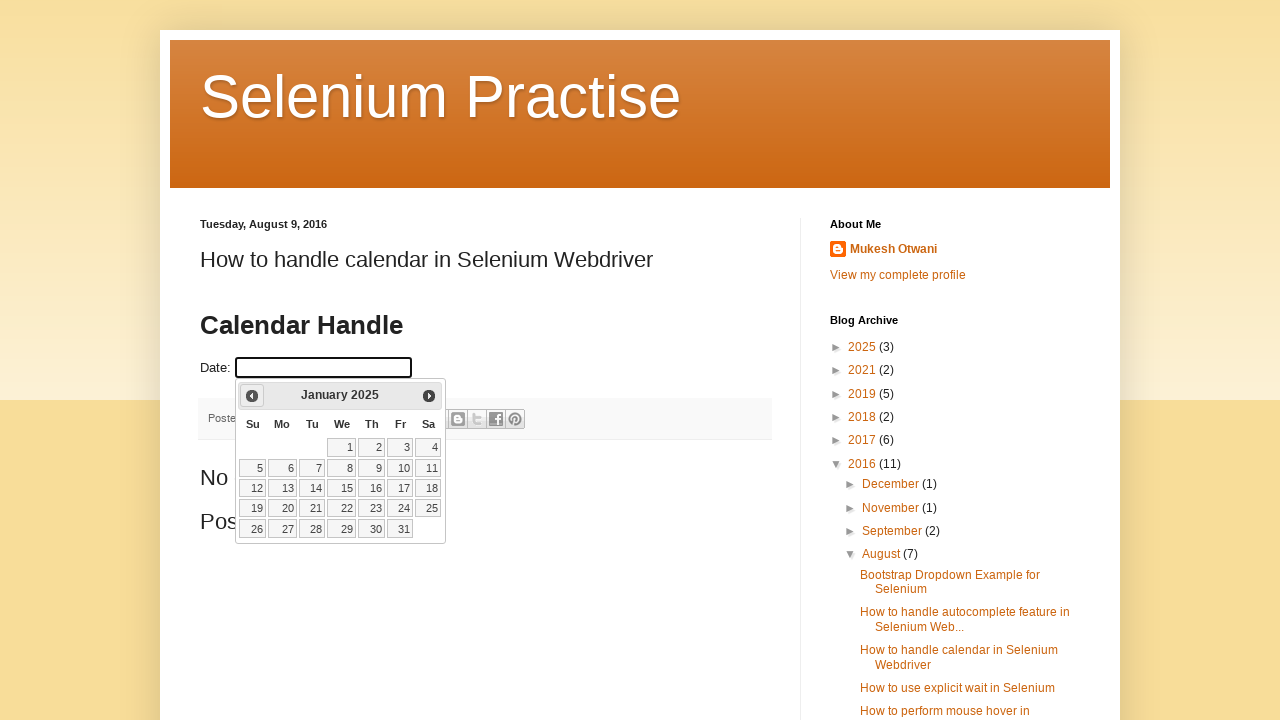

Clicked Previous button to navigate to earlier month at (252, 396) on xpath=//span[text()='Prev']
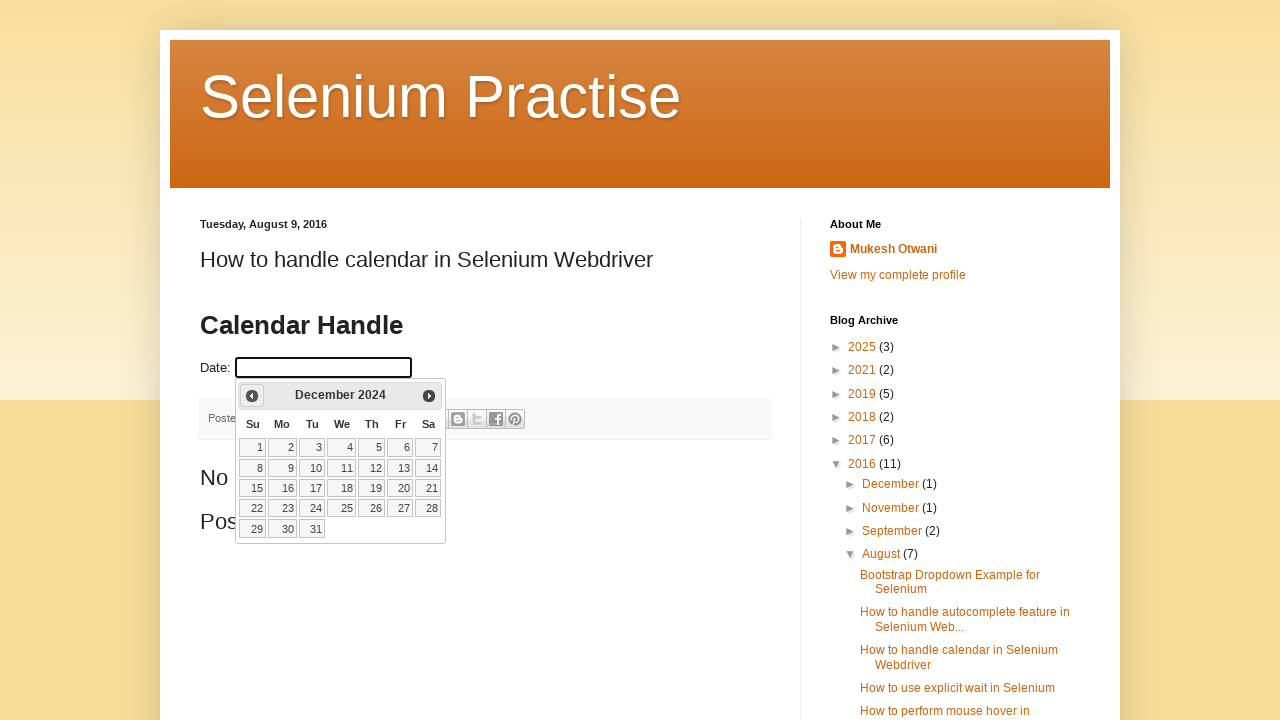

Retrieved current calendar month/year: December 2024
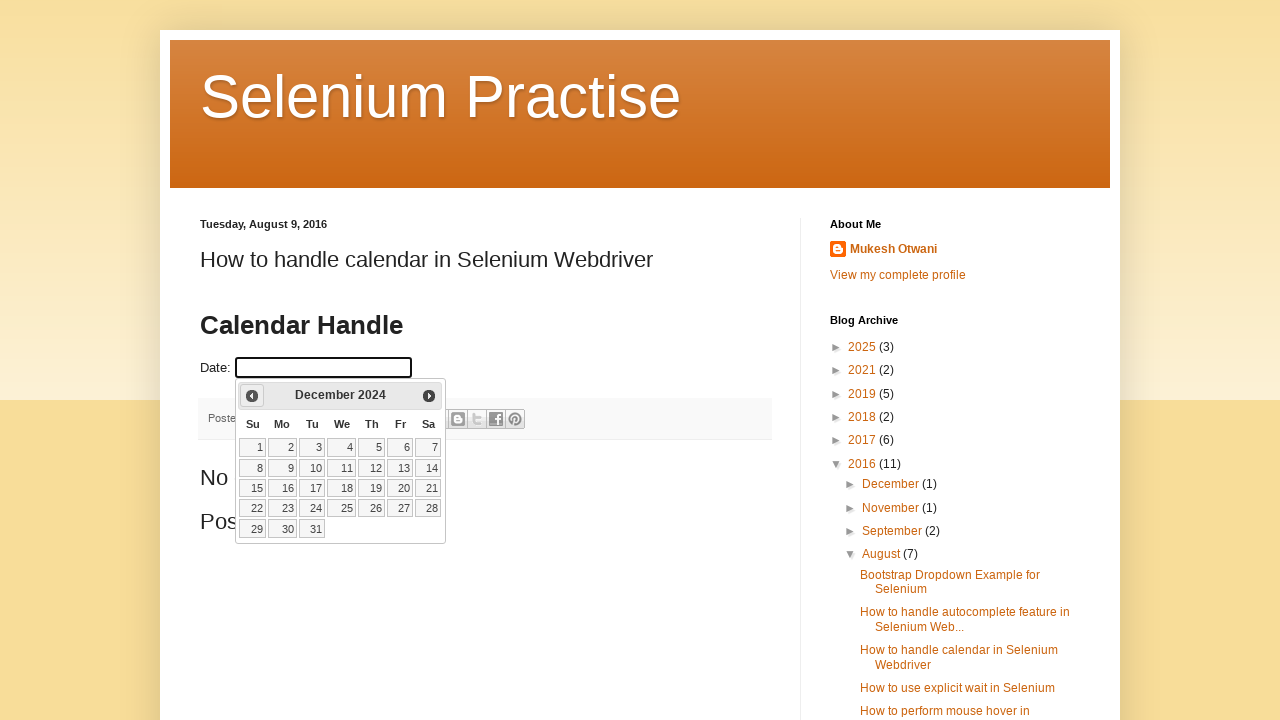

Clicked Previous button to navigate to earlier month at (252, 396) on xpath=//span[text()='Prev']
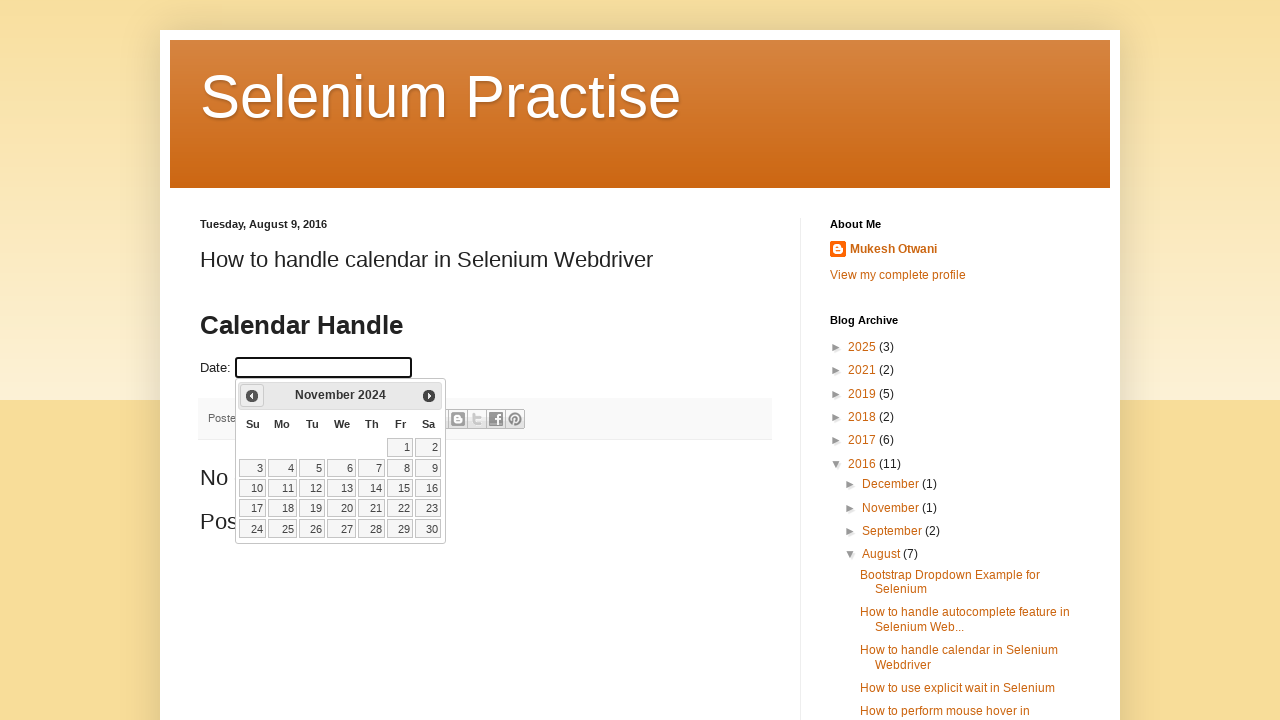

Retrieved current calendar month/year: November 2024
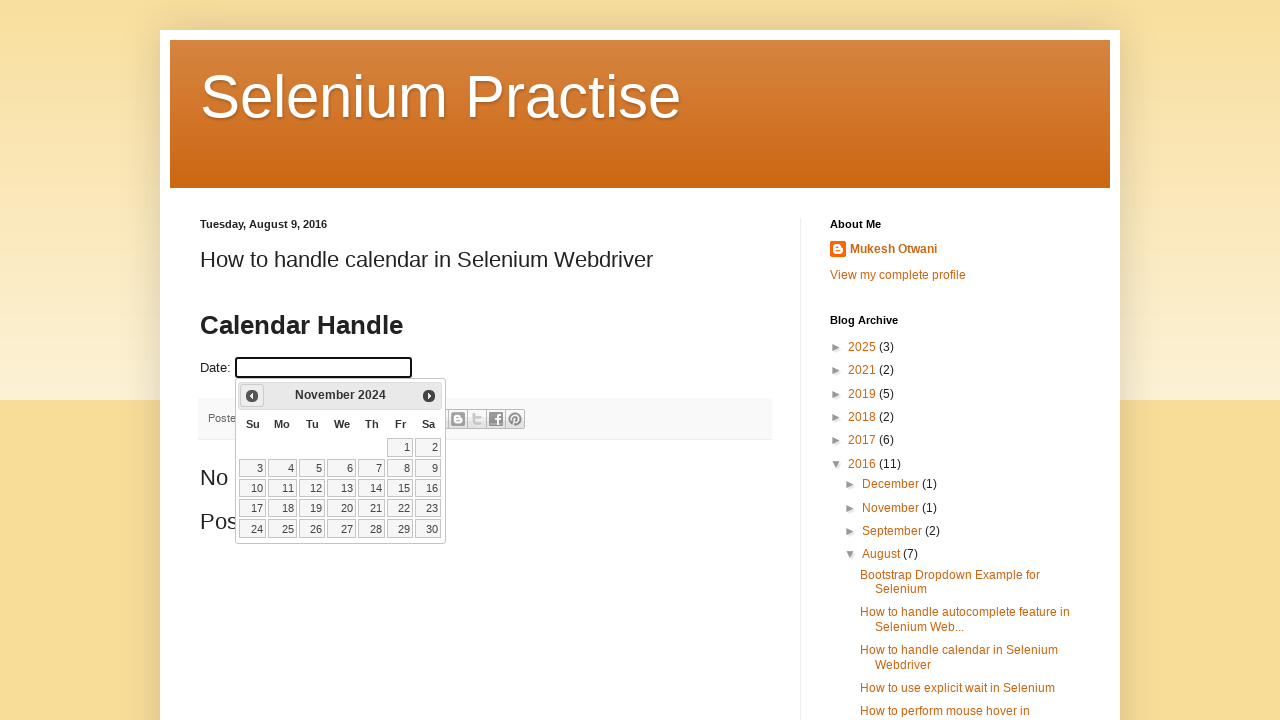

Clicked Previous button to navigate to earlier month at (252, 396) on xpath=//span[text()='Prev']
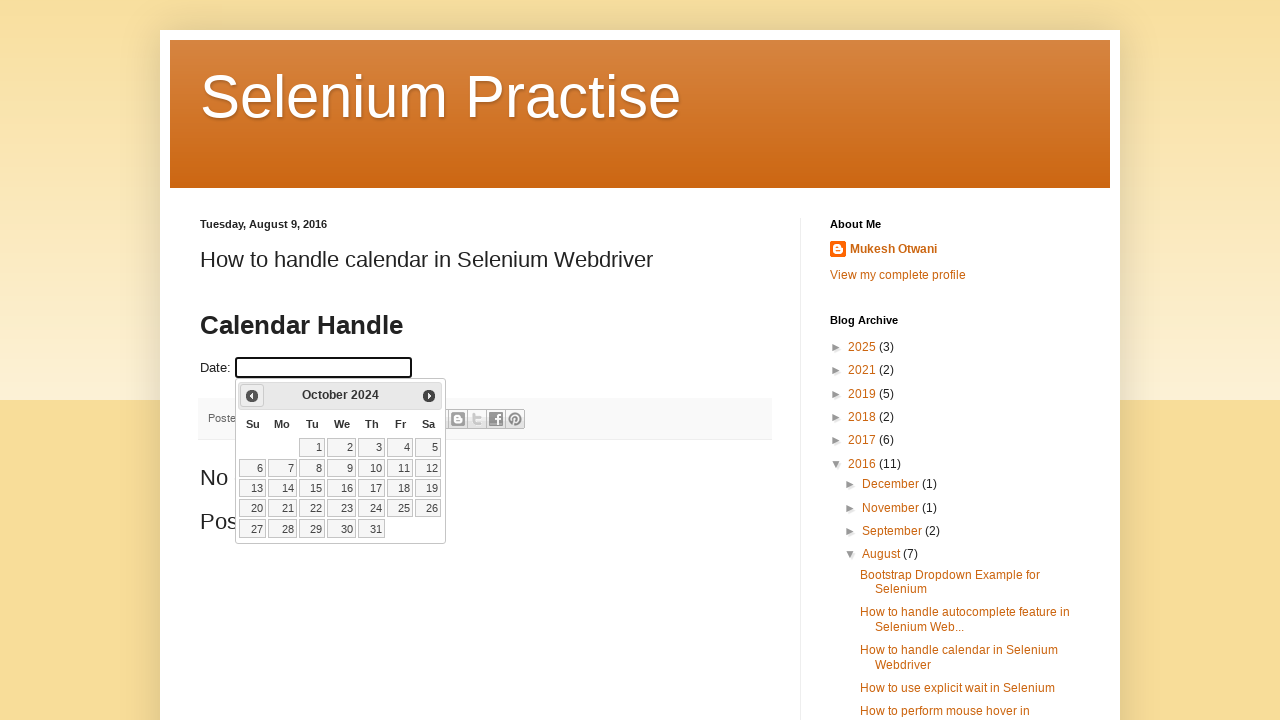

Retrieved current calendar month/year: October 2024
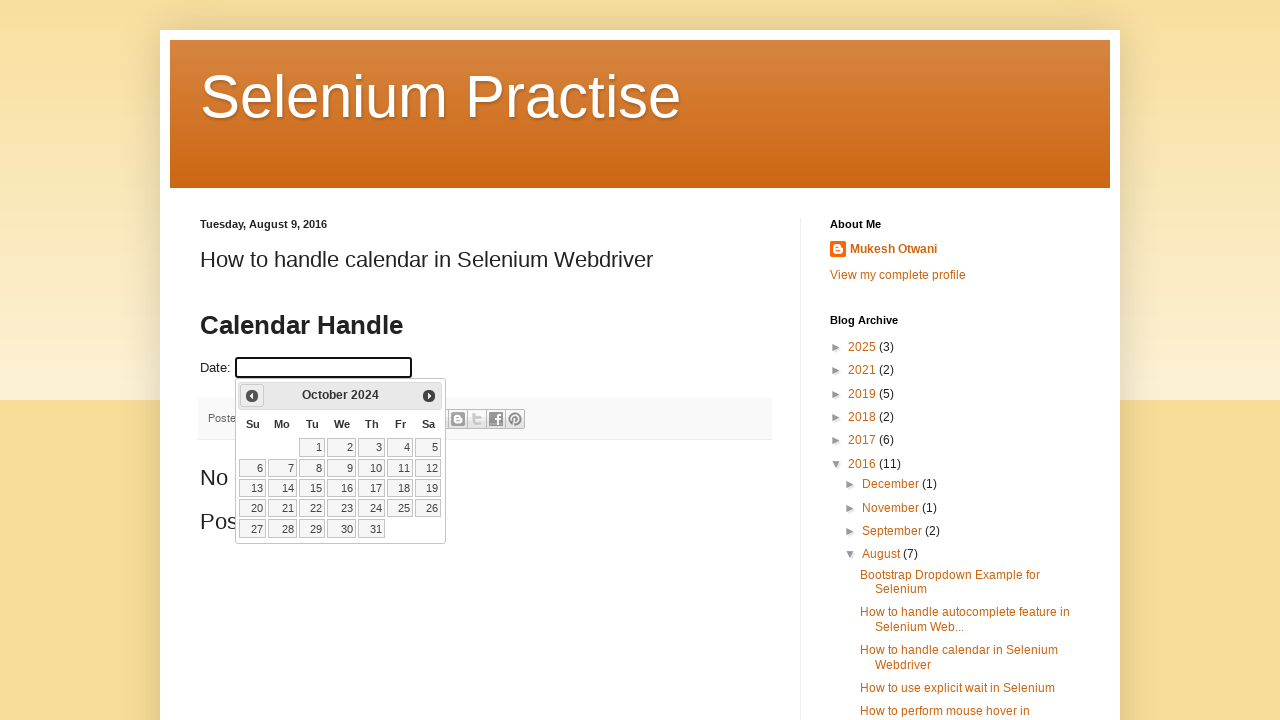

Clicked Previous button to navigate to earlier month at (252, 396) on xpath=//span[text()='Prev']
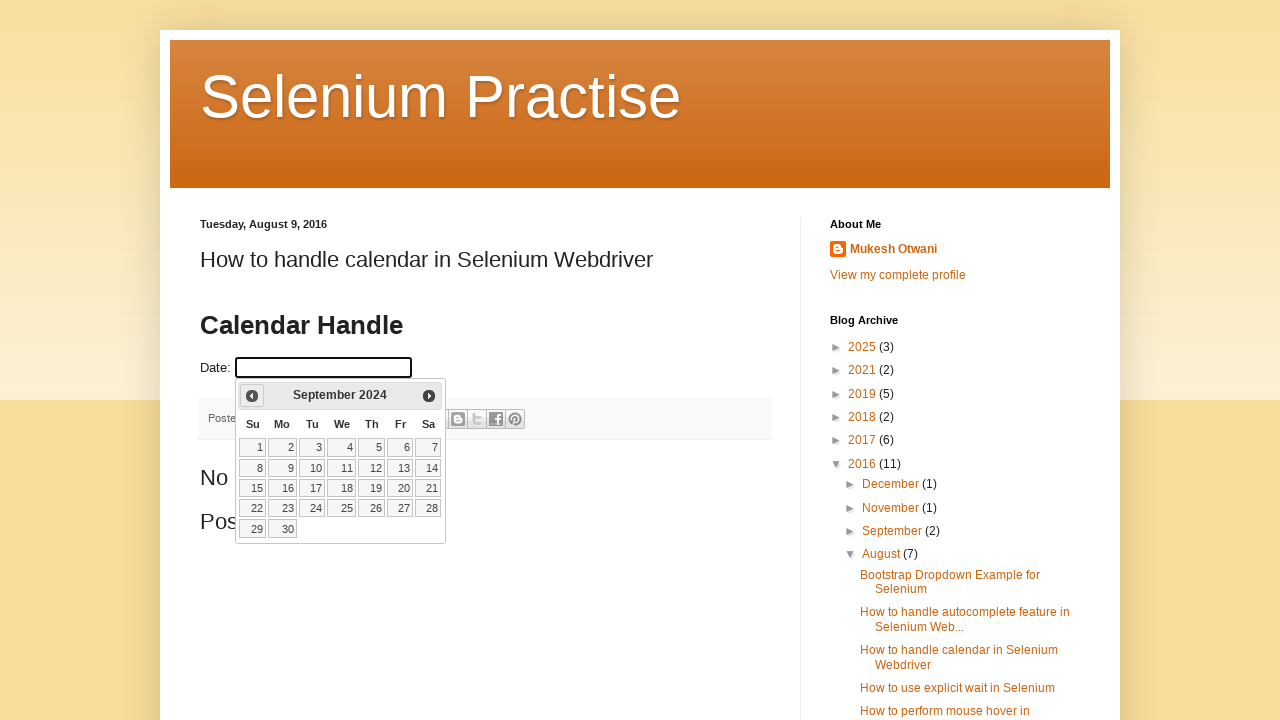

Retrieved current calendar month/year: September 2024
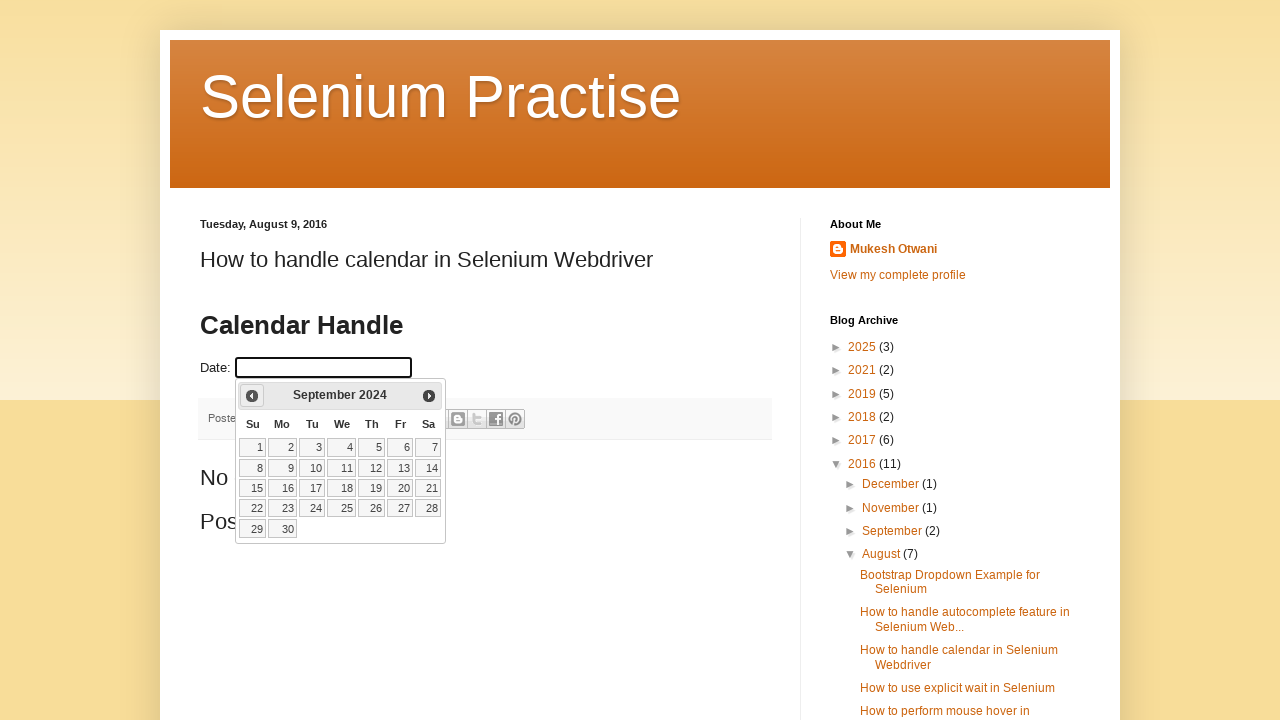

Clicked Previous button to navigate to earlier month at (252, 396) on xpath=//span[text()='Prev']
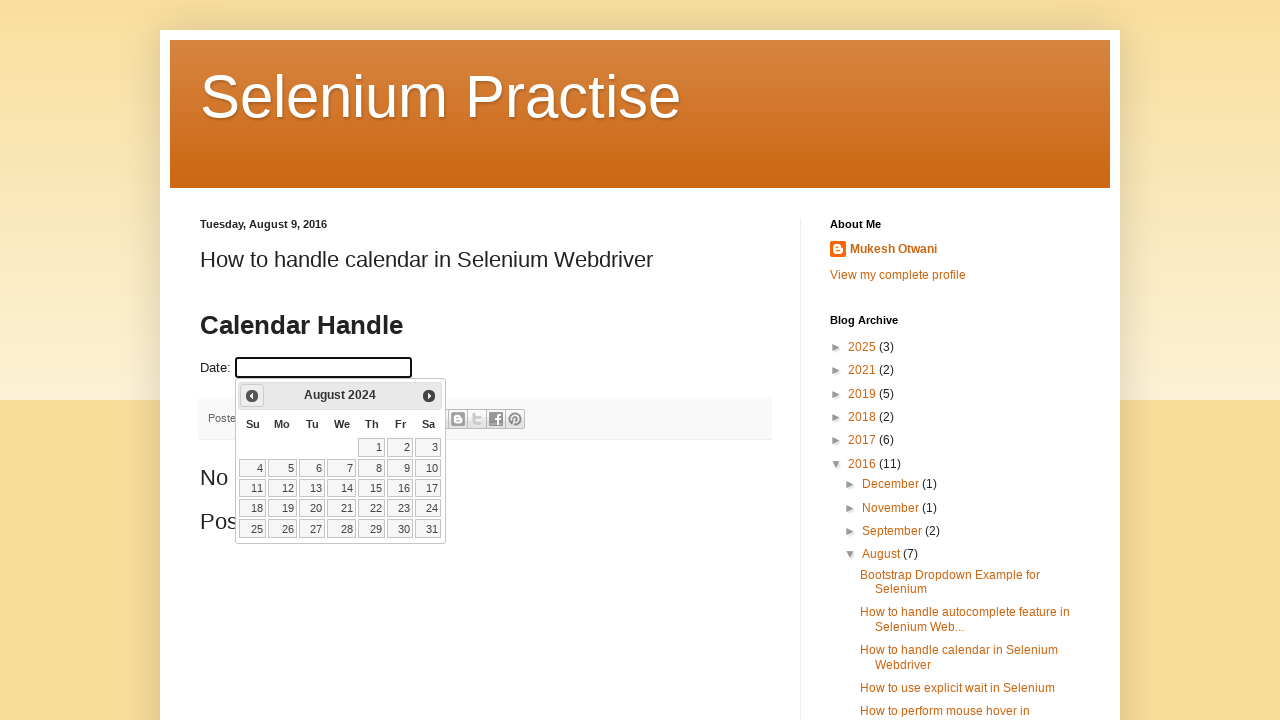

Retrieved current calendar month/year: August 2024
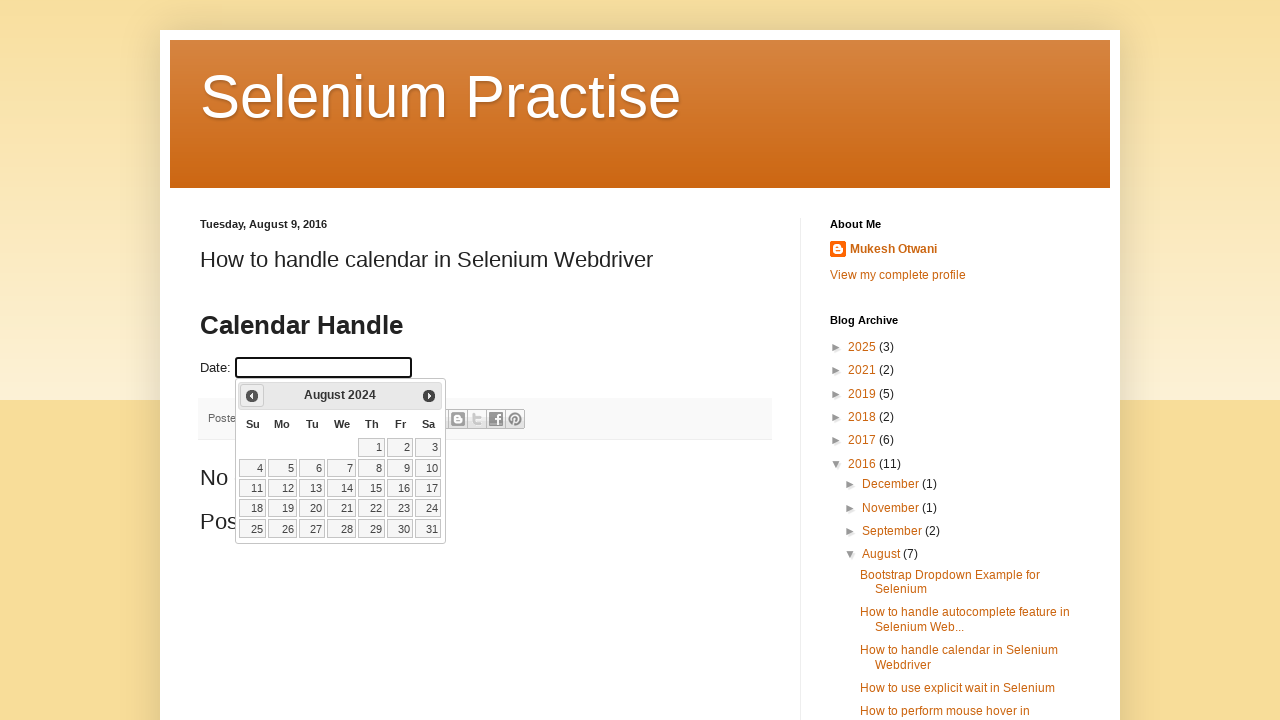

Clicked Previous button to navigate to earlier month at (252, 396) on xpath=//span[text()='Prev']
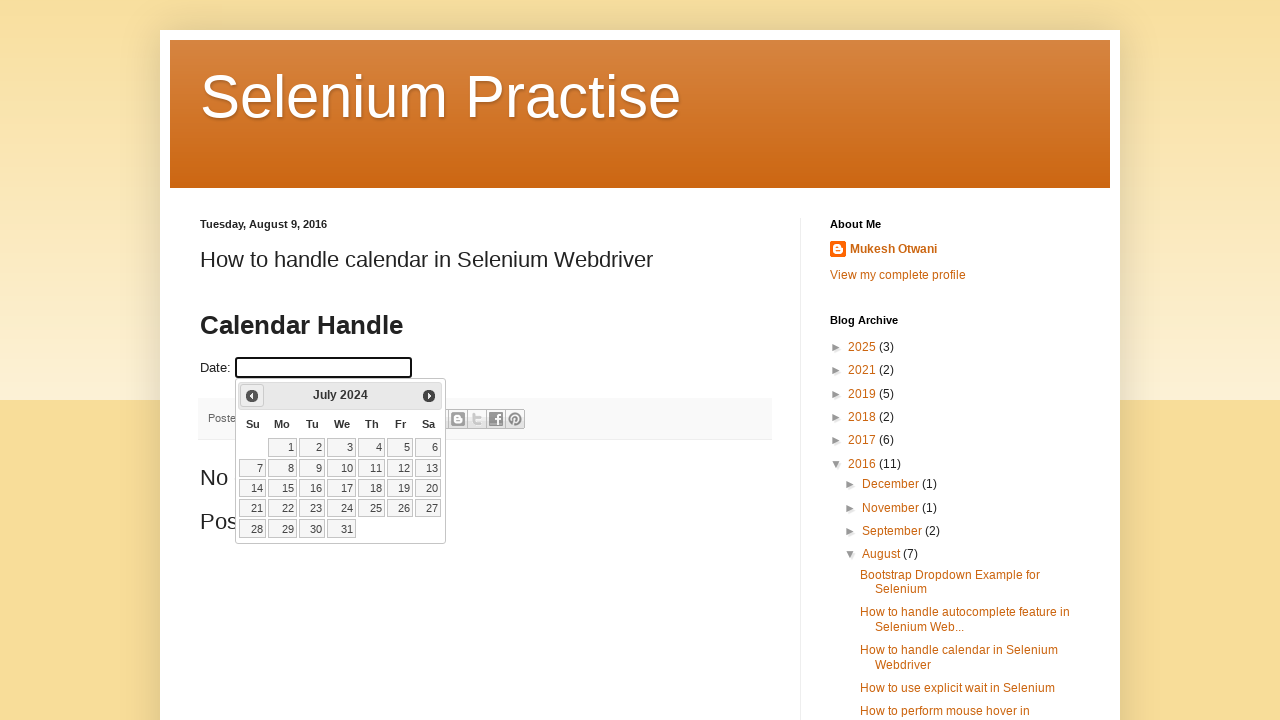

Retrieved current calendar month/year: July 2024
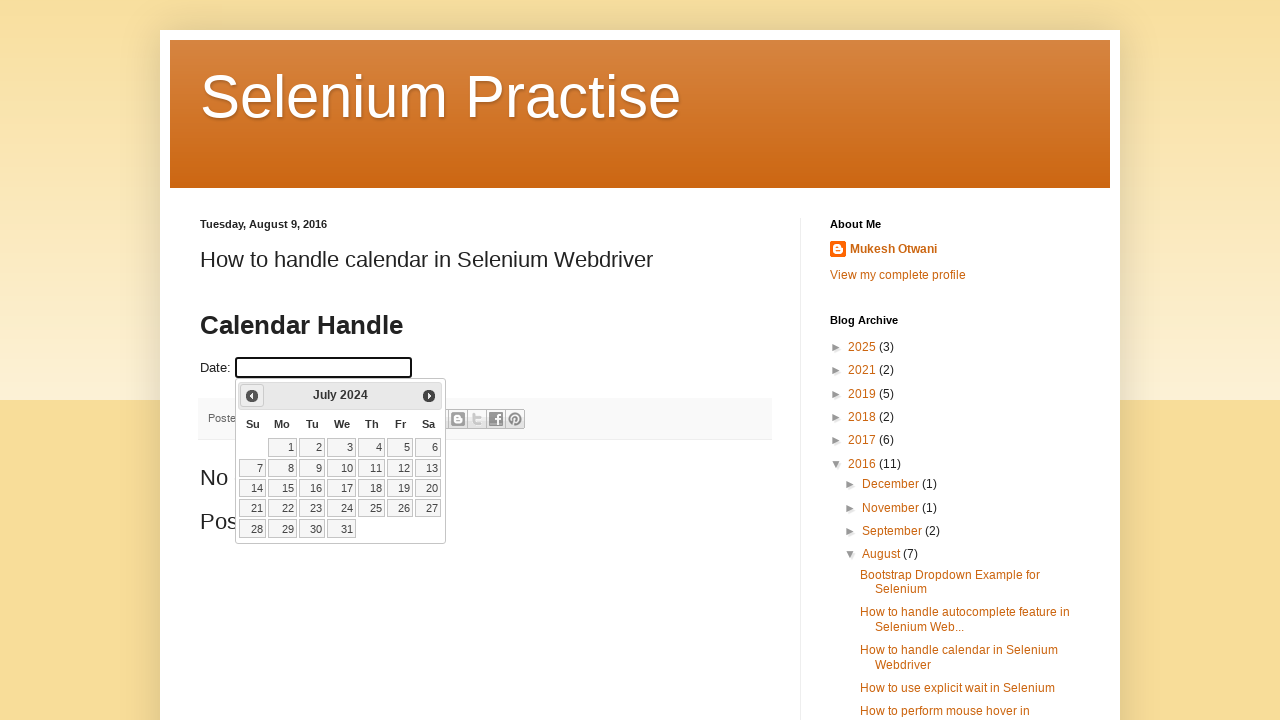

Clicked Previous button to navigate to earlier month at (252, 396) on xpath=//span[text()='Prev']
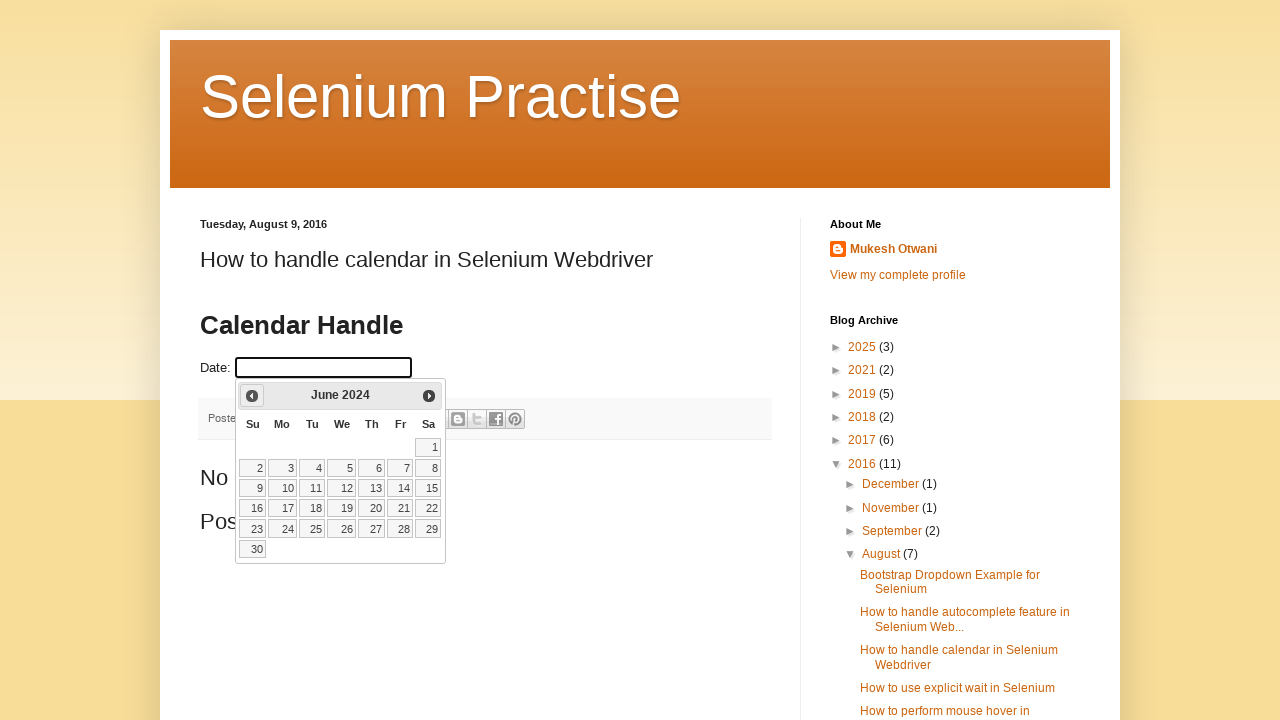

Retrieved current calendar month/year: June 2024
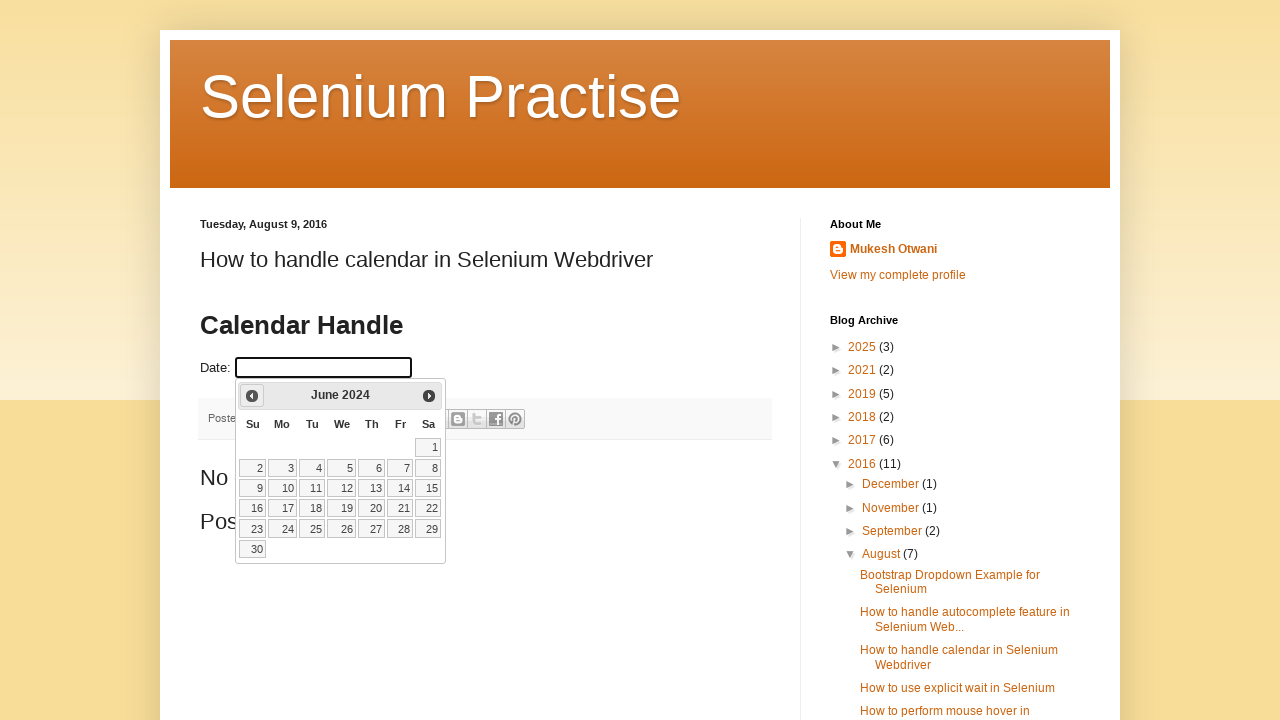

Clicked Previous button to navigate to earlier month at (252, 396) on xpath=//span[text()='Prev']
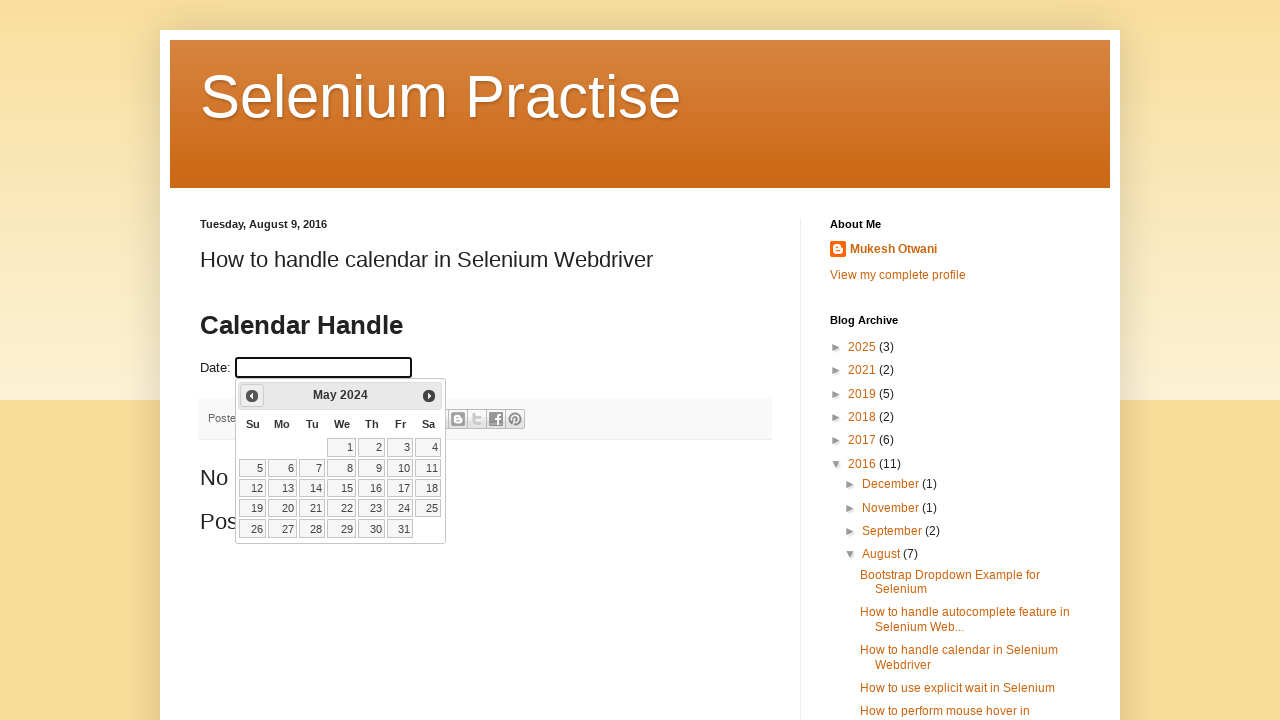

Retrieved current calendar month/year: May 2024
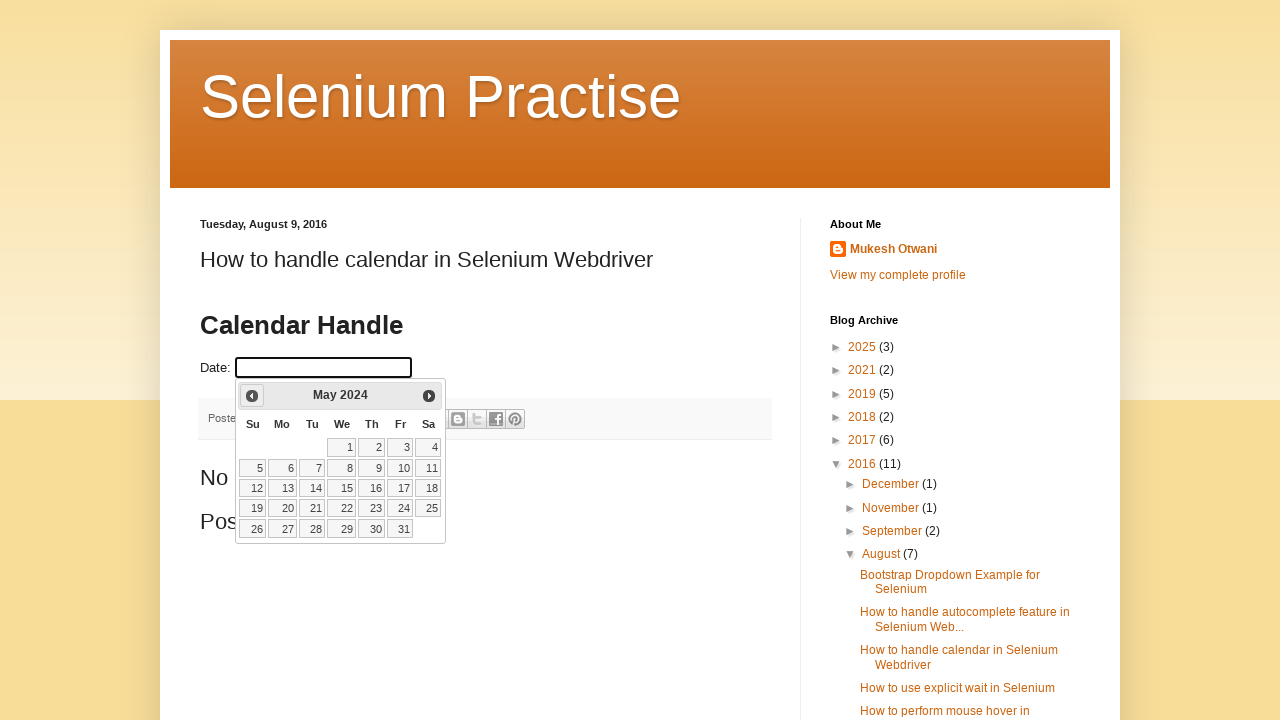

Clicked Previous button to navigate to earlier month at (252, 396) on xpath=//span[text()='Prev']
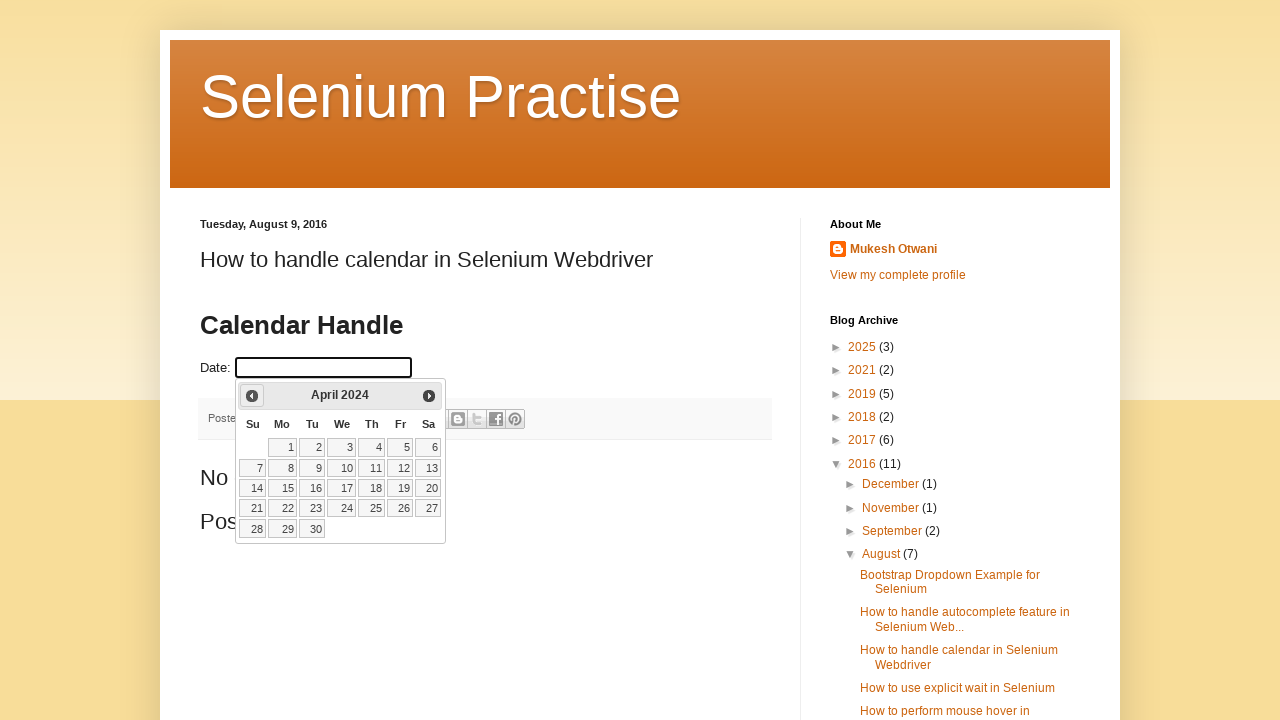

Retrieved current calendar month/year: April 2024
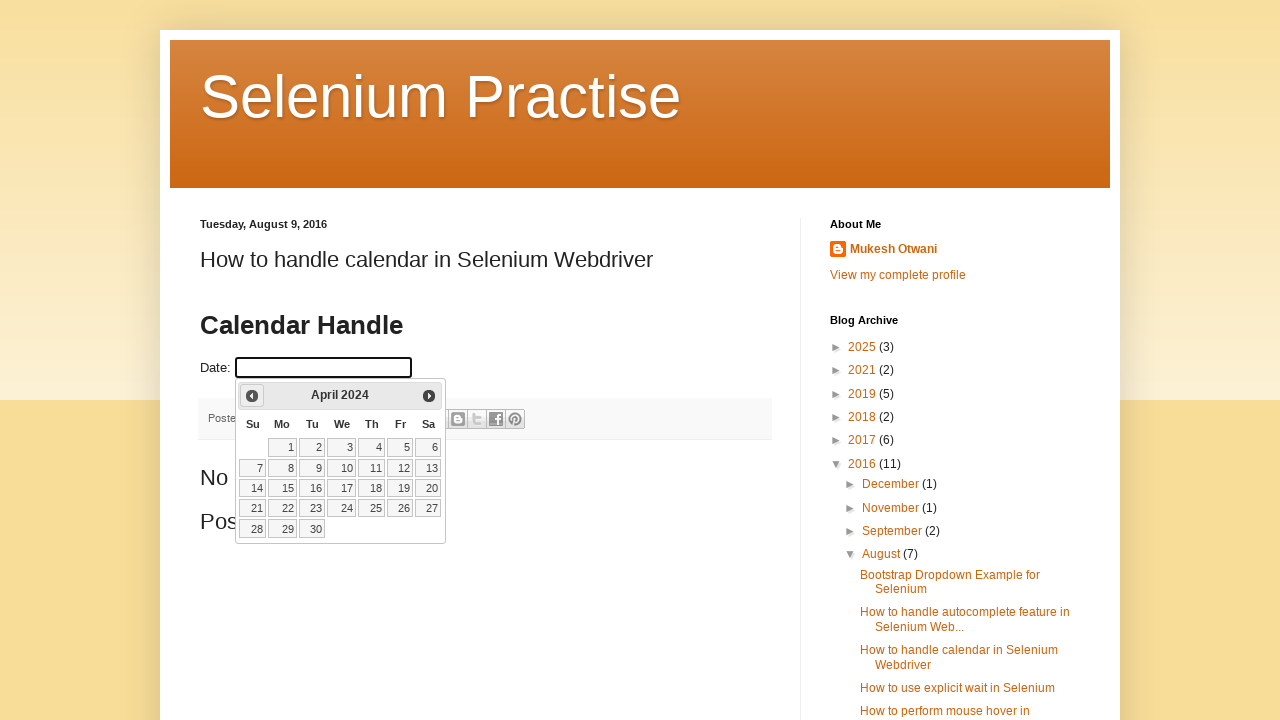

Clicked Previous button to navigate to earlier month at (252, 396) on xpath=//span[text()='Prev']
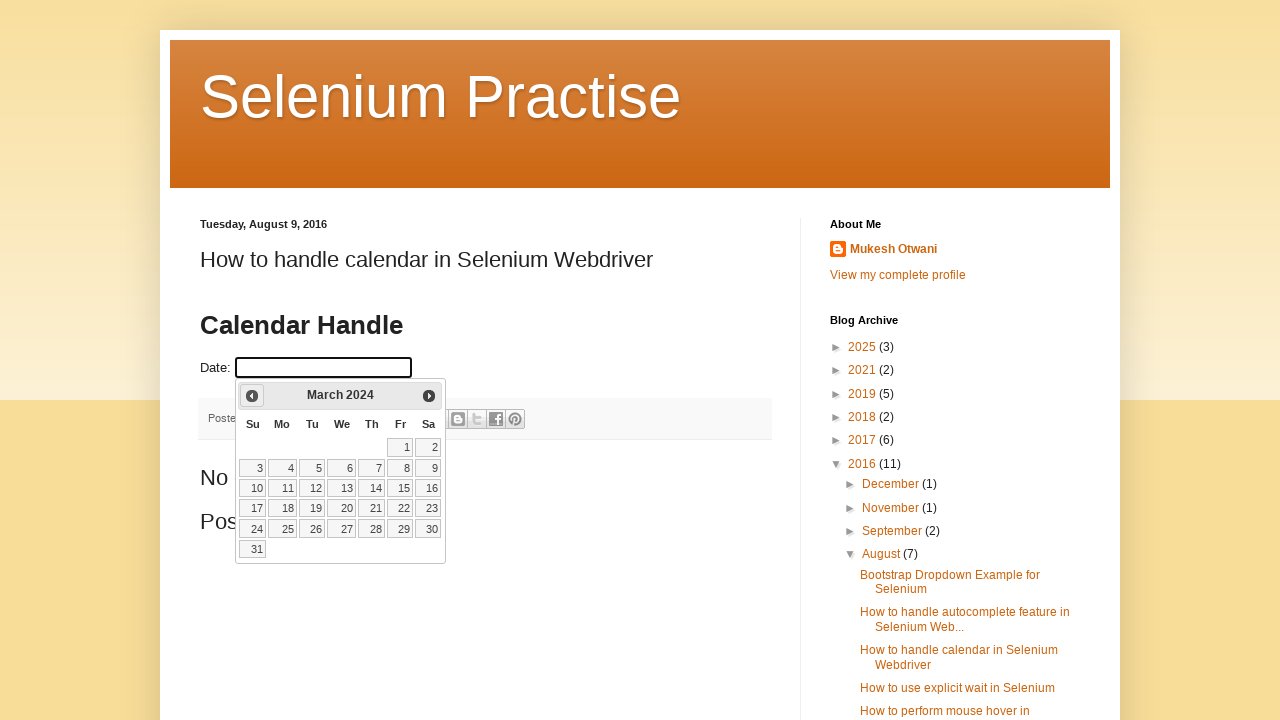

Retrieved current calendar month/year: March 2024
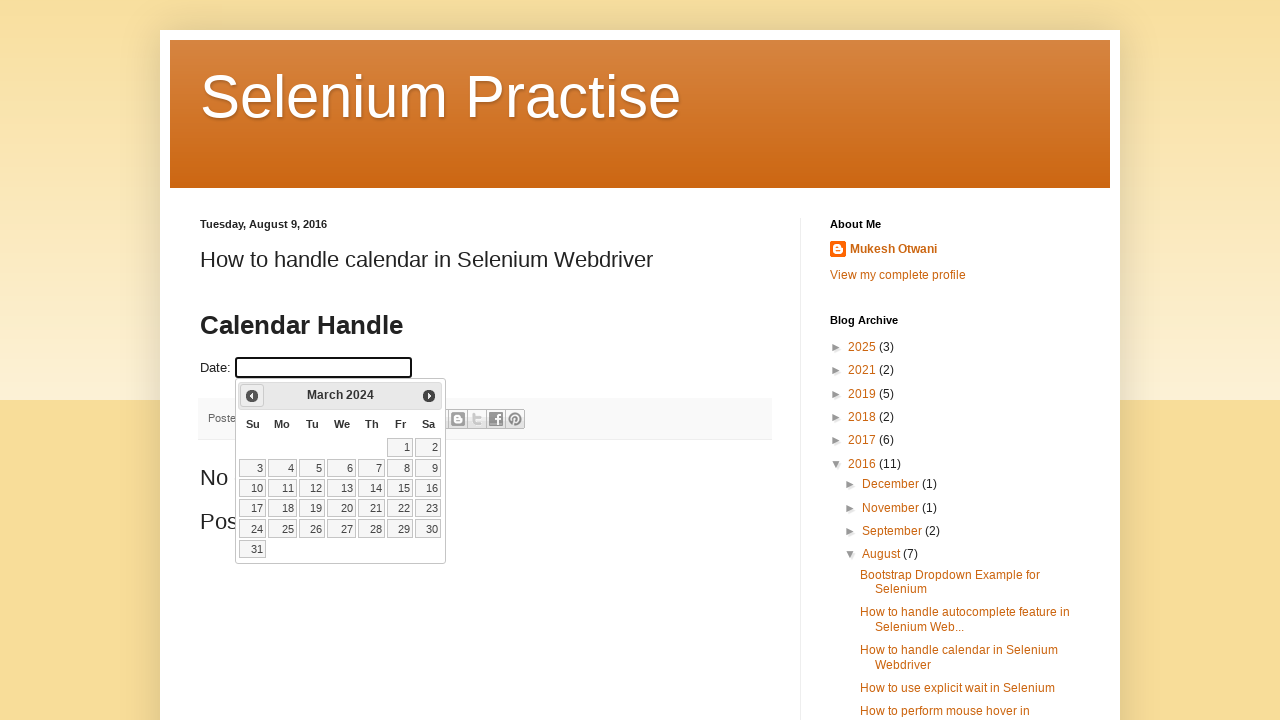

Clicked Previous button to navigate to earlier month at (252, 396) on xpath=//span[text()='Prev']
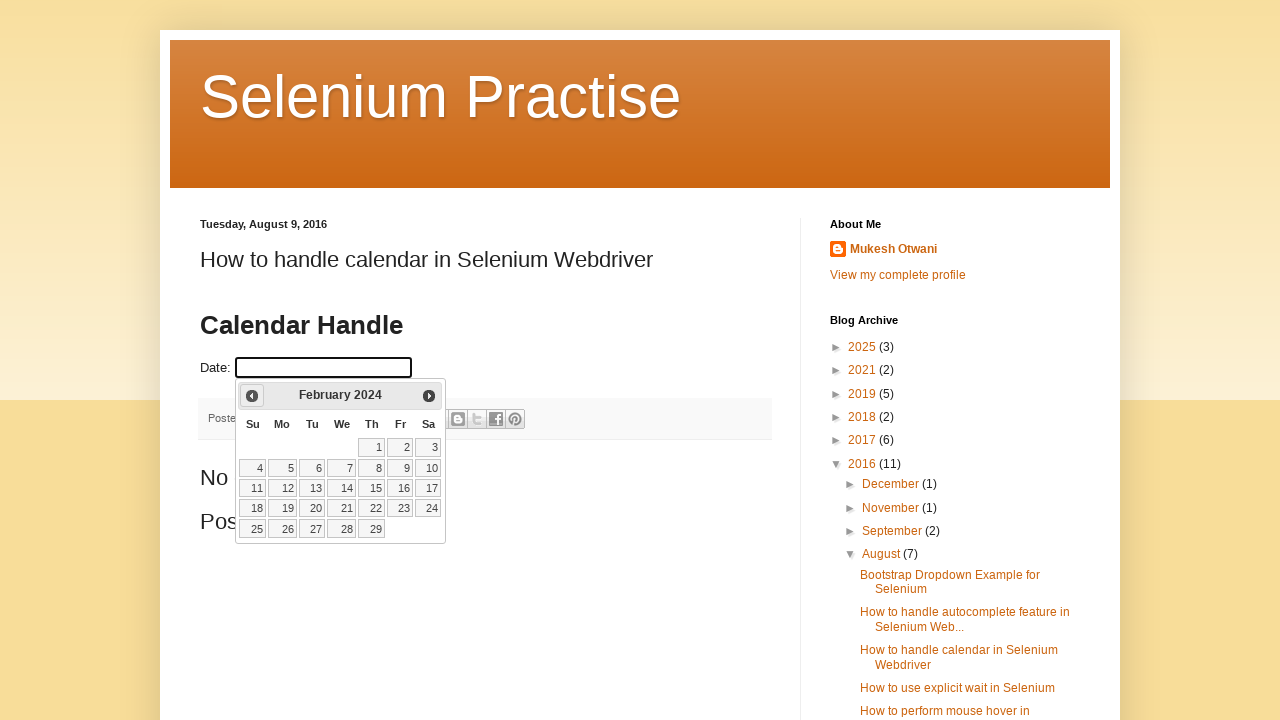

Retrieved current calendar month/year: February 2024
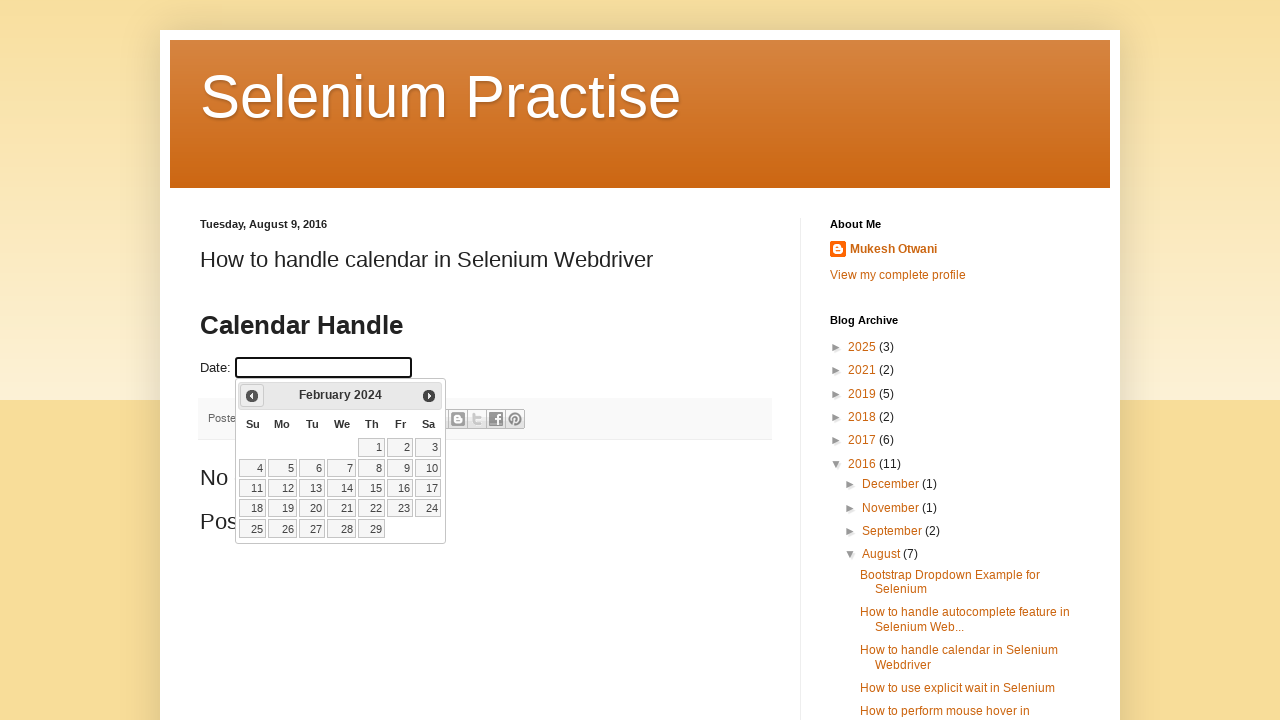

Clicked Previous button to navigate to earlier month at (252, 396) on xpath=//span[text()='Prev']
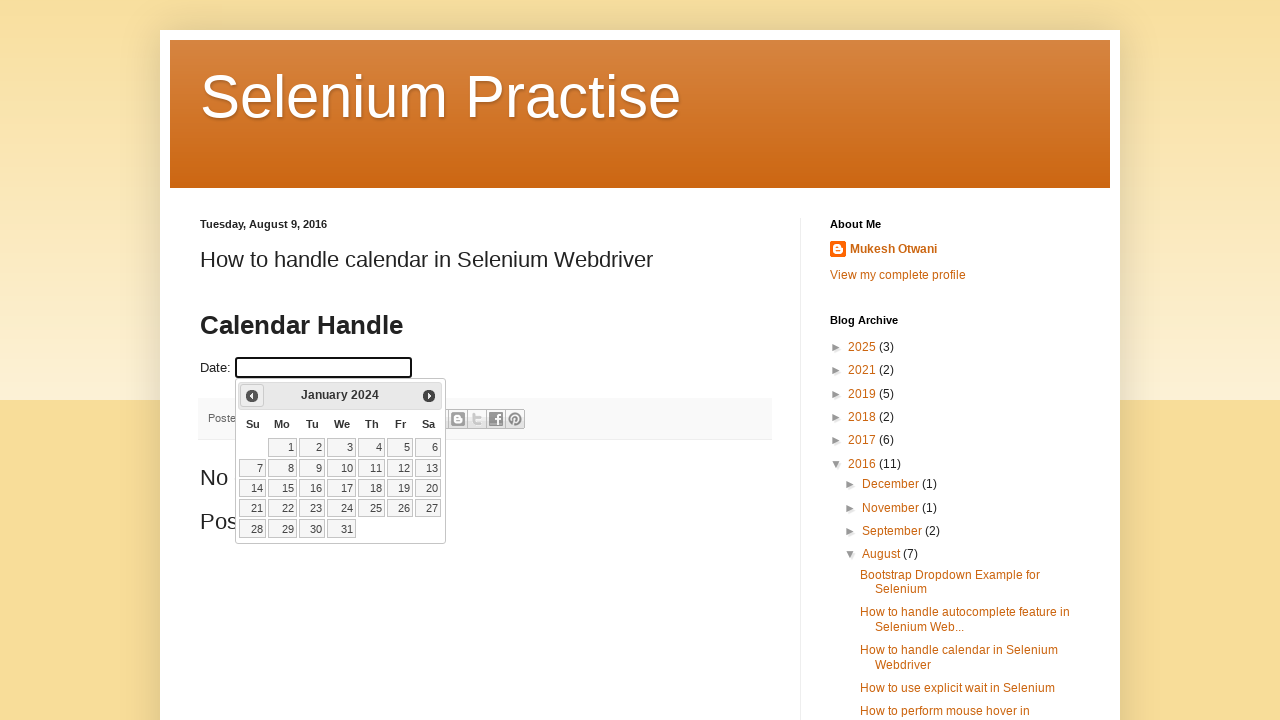

Retrieved current calendar month/year: January 2024
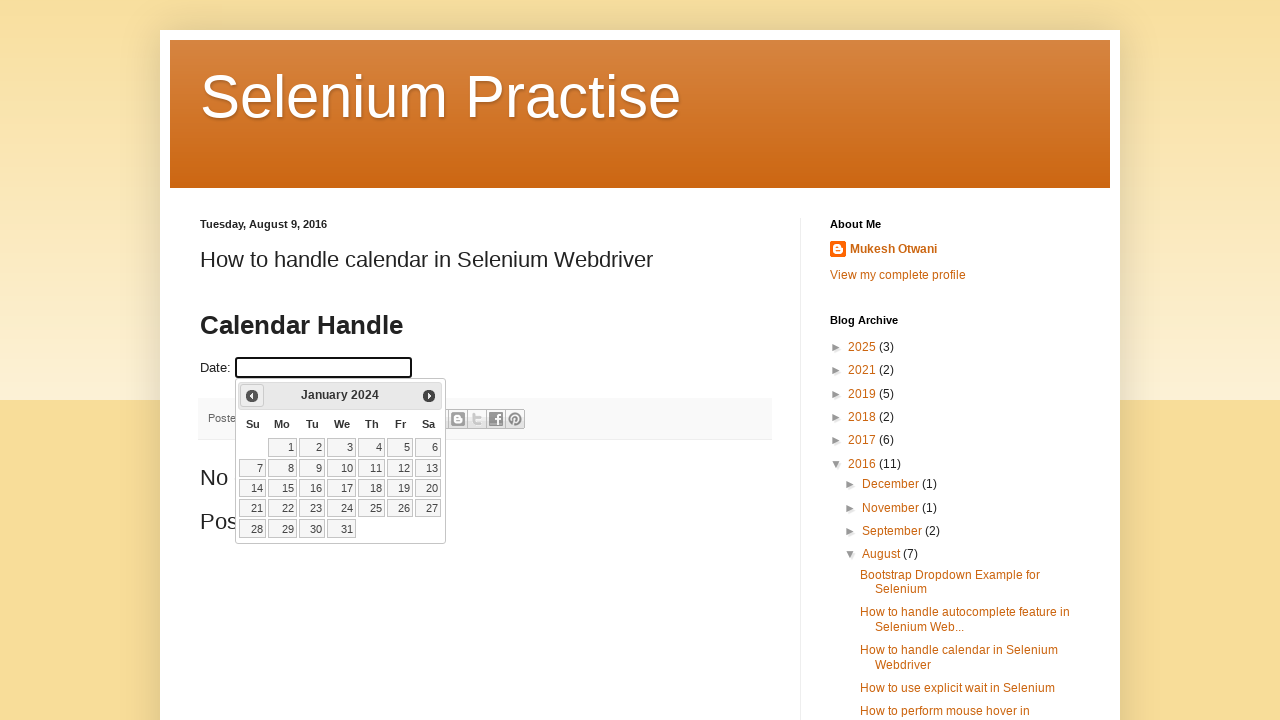

Clicked Previous button to navigate to earlier month at (252, 396) on xpath=//span[text()='Prev']
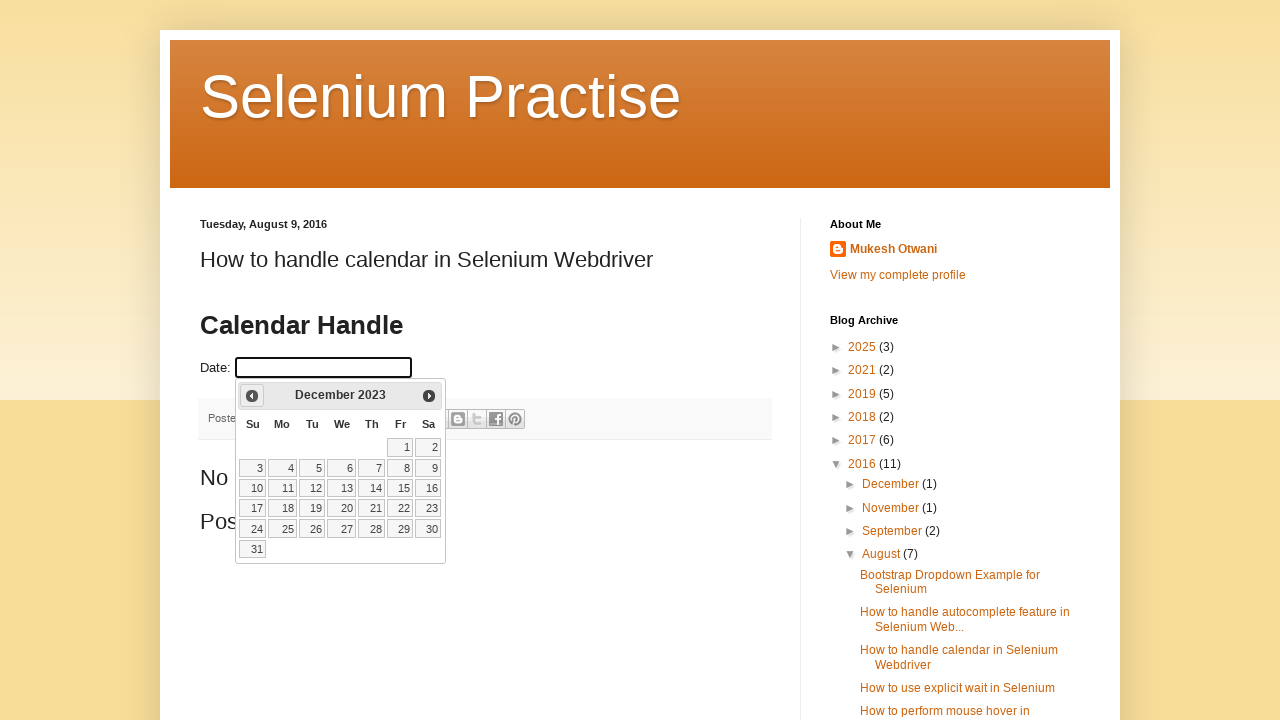

Retrieved current calendar month/year: December 2023
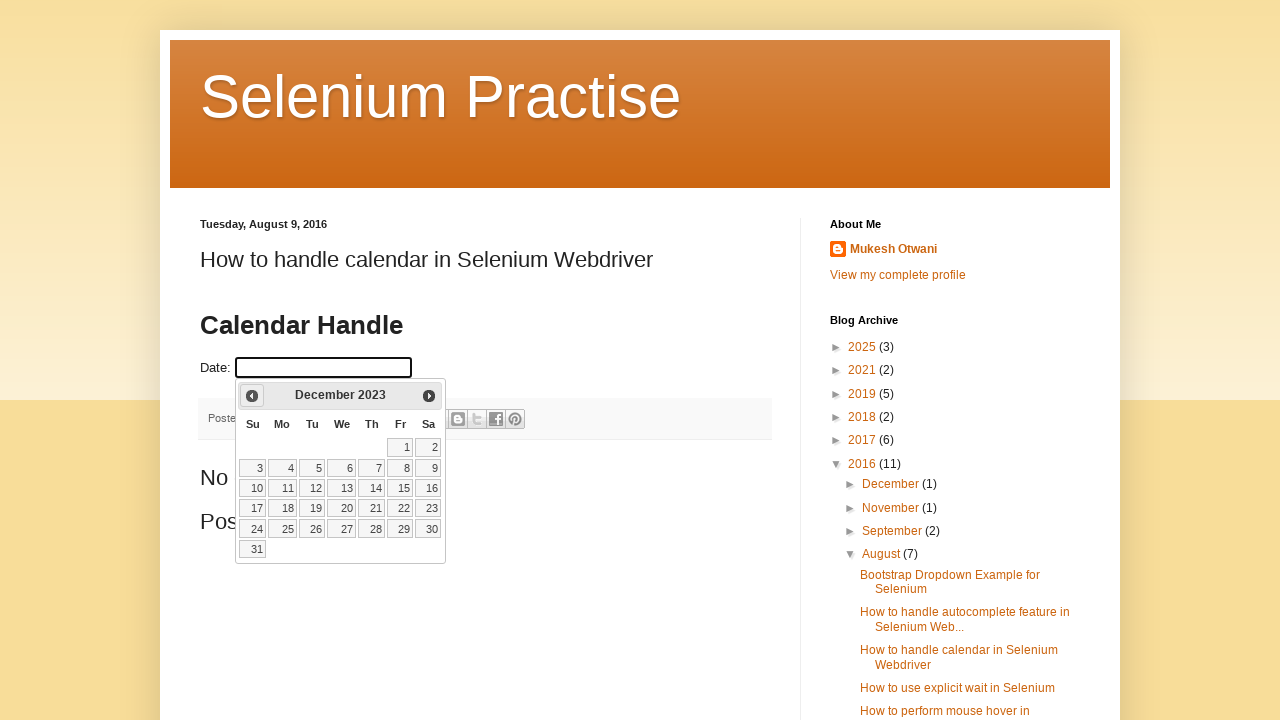

Clicked Previous button to navigate to earlier month at (252, 396) on xpath=//span[text()='Prev']
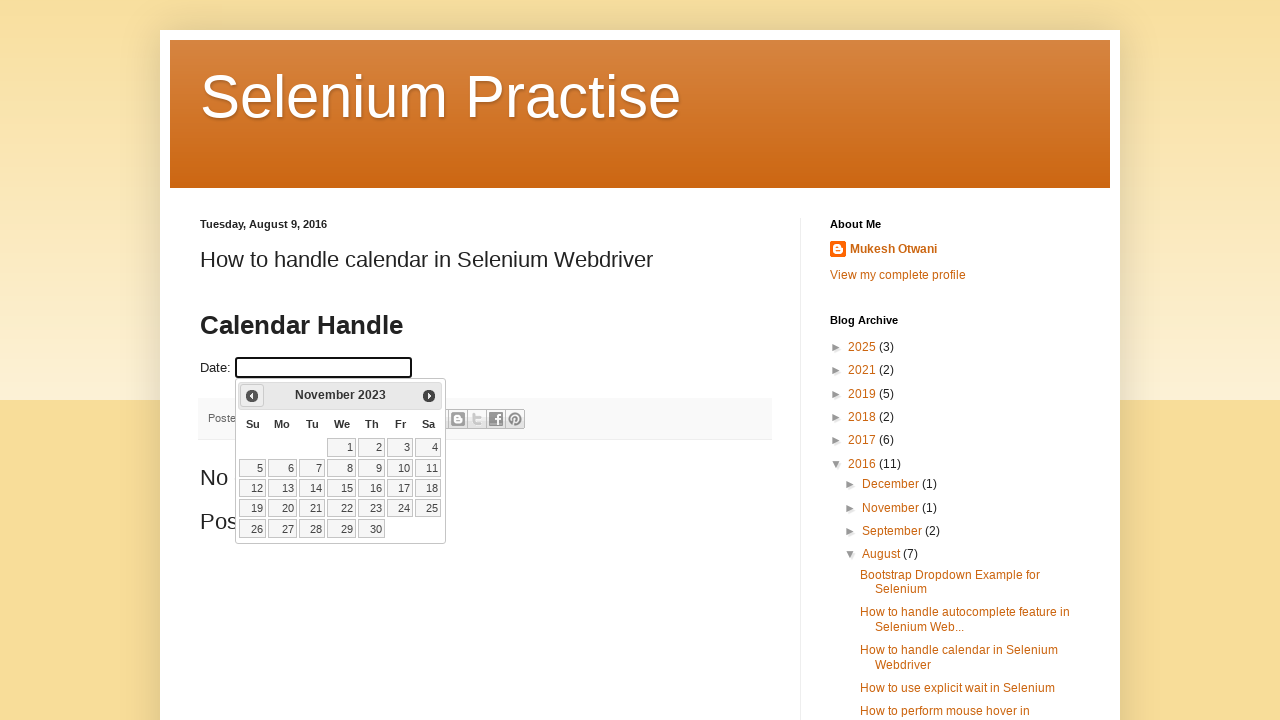

Retrieved current calendar month/year: November 2023
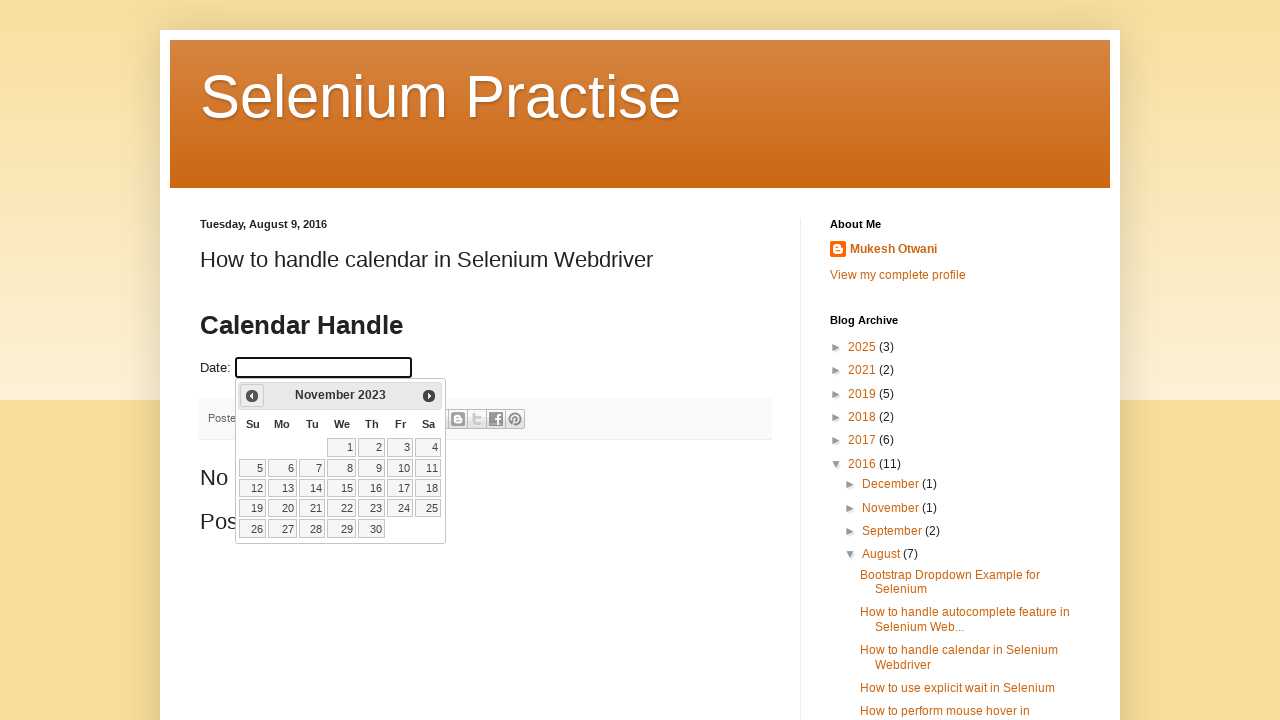

Clicked Previous button to navigate to earlier month at (252, 396) on xpath=//span[text()='Prev']
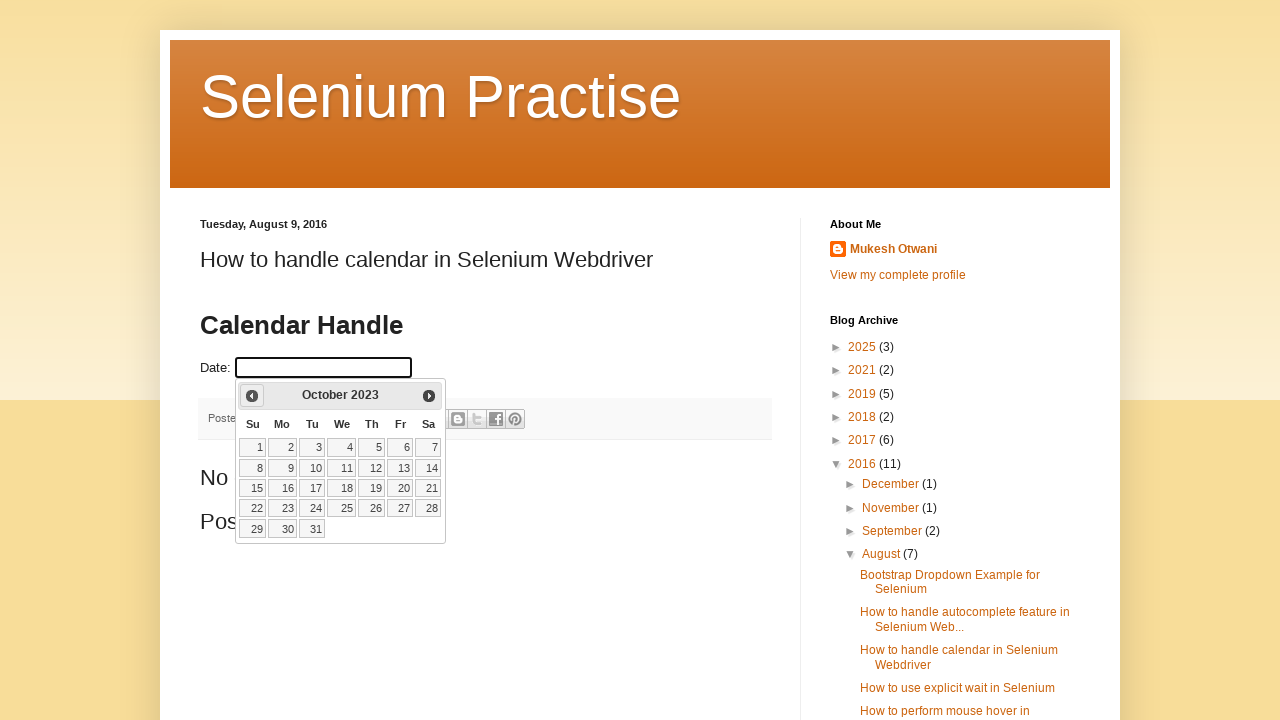

Retrieved current calendar month/year: October 2023
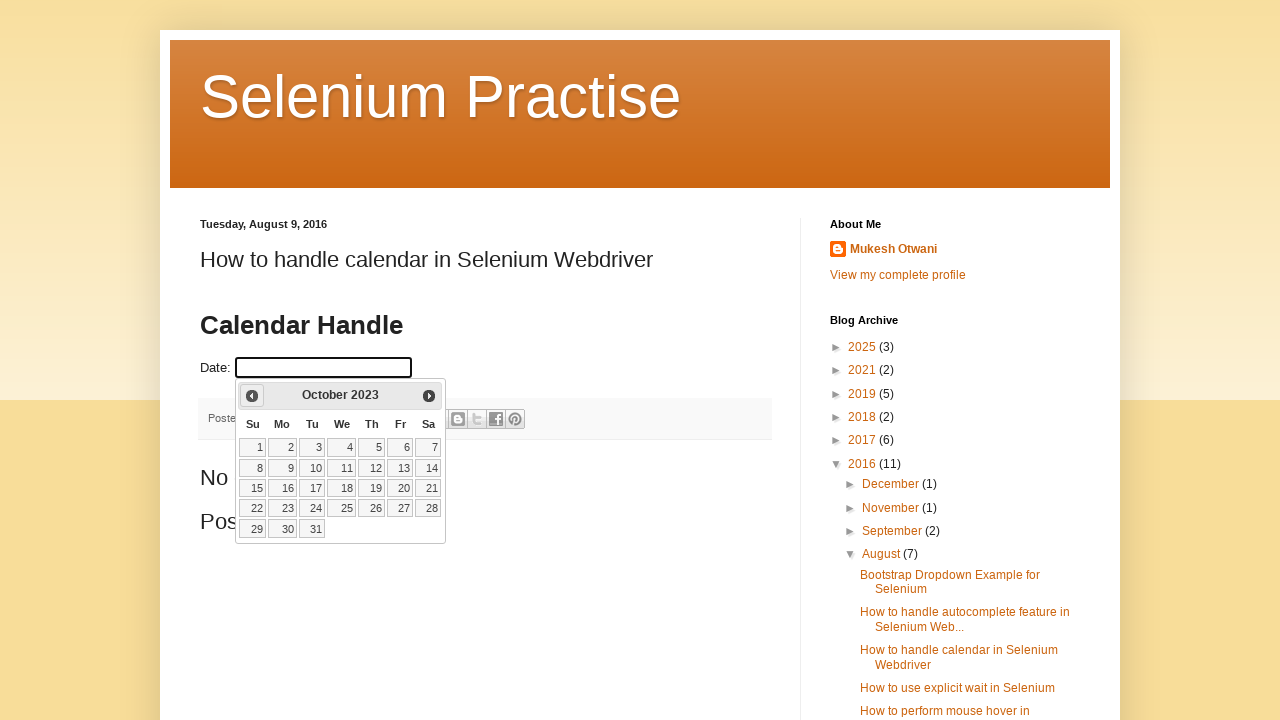

Clicked Previous button to navigate to earlier month at (252, 396) on xpath=//span[text()='Prev']
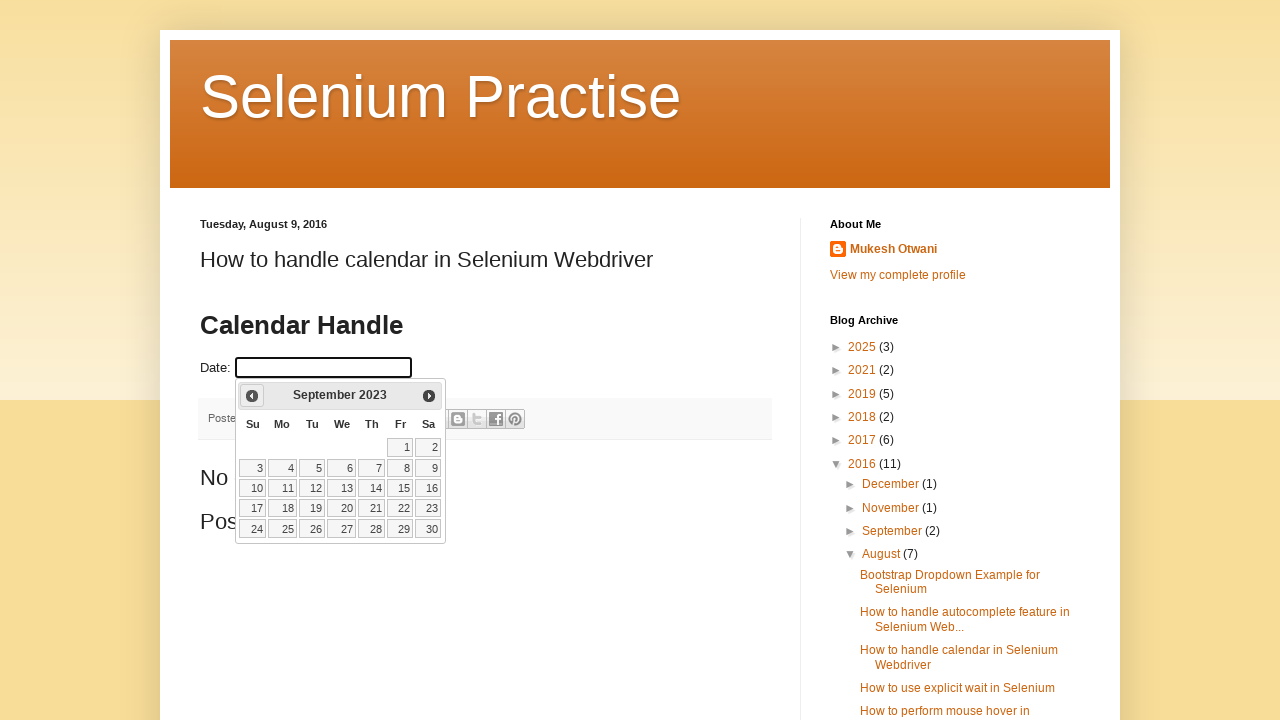

Retrieved current calendar month/year: September 2023
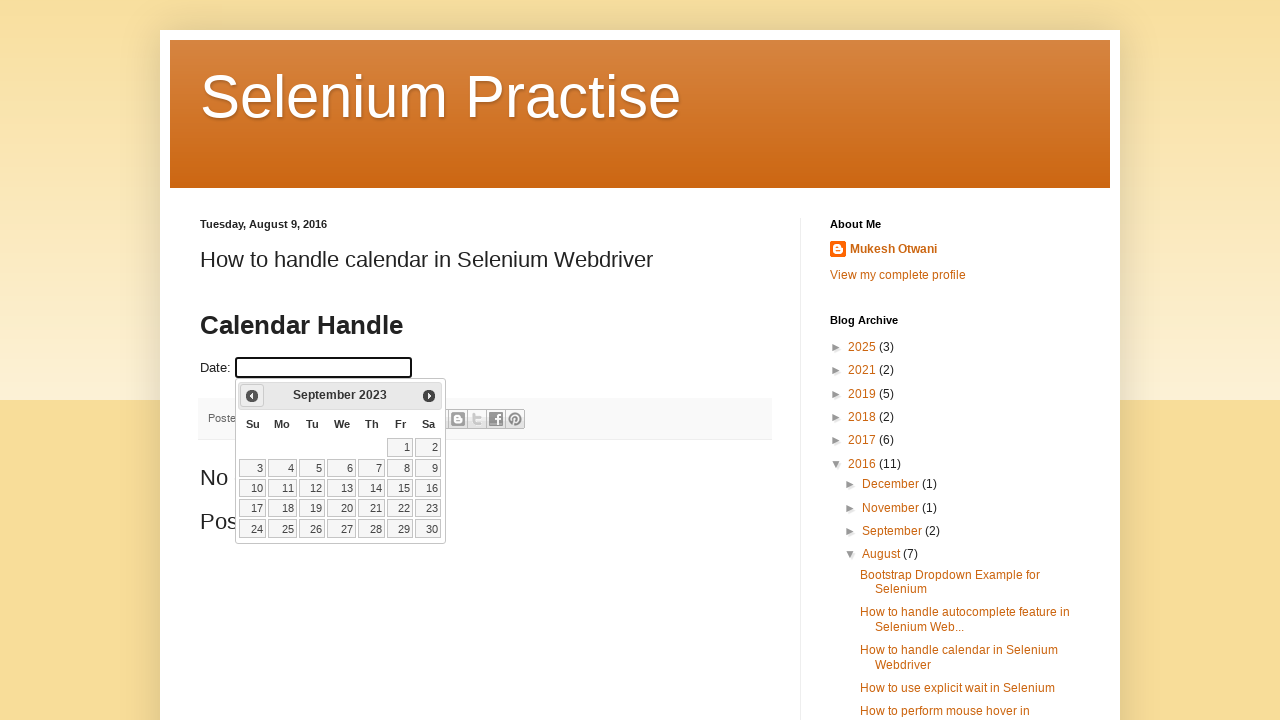

Clicked Previous button to navigate to earlier month at (252, 396) on xpath=//span[text()='Prev']
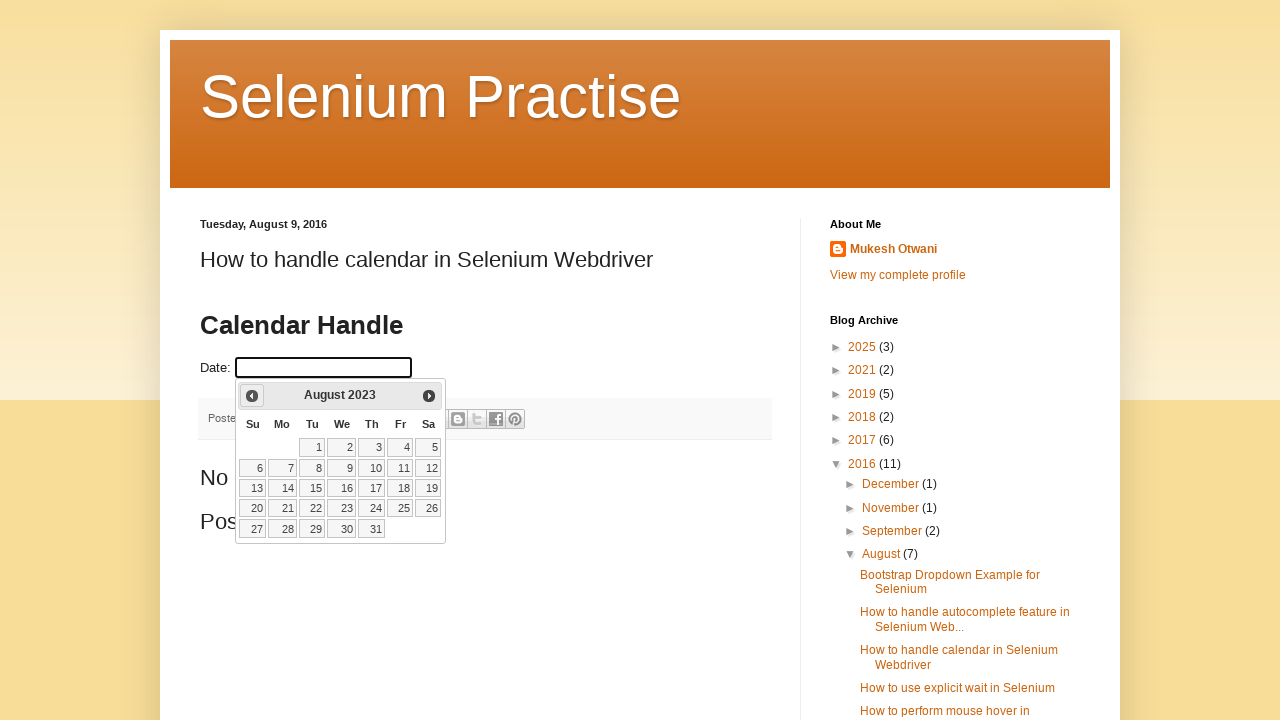

Retrieved current calendar month/year: August 2023
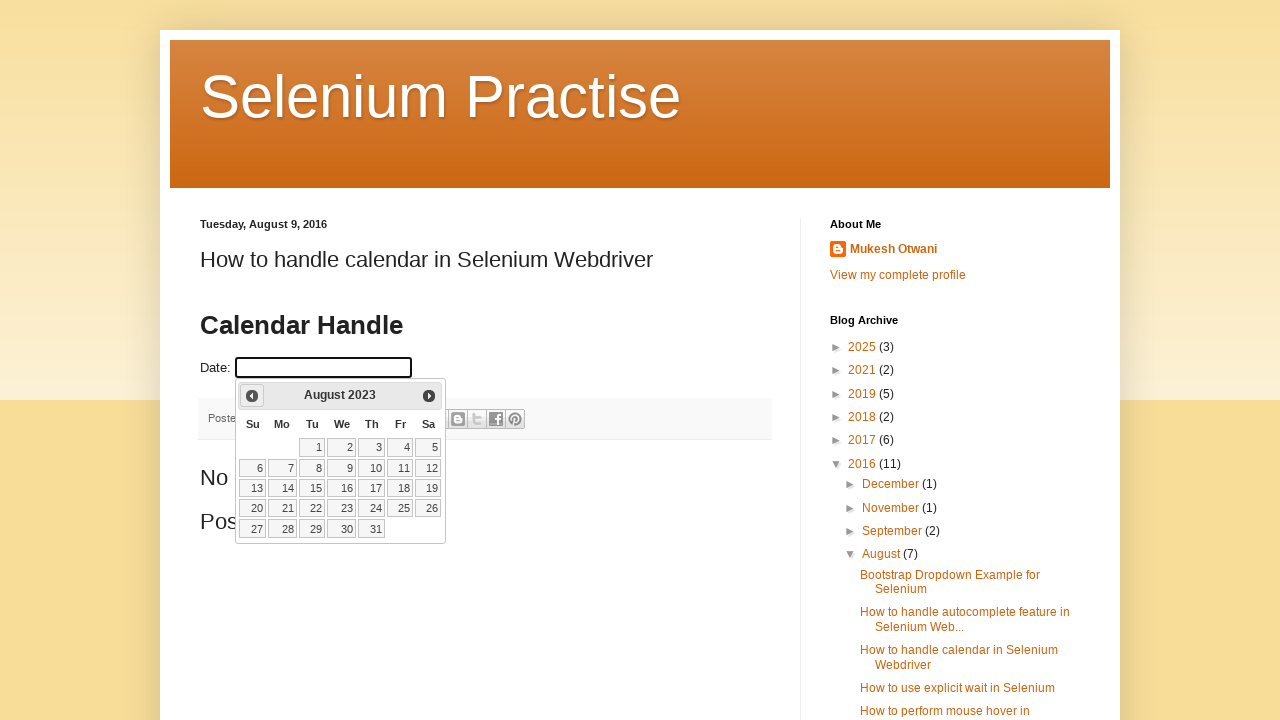

Clicked Previous button to navigate to earlier month at (252, 396) on xpath=//span[text()='Prev']
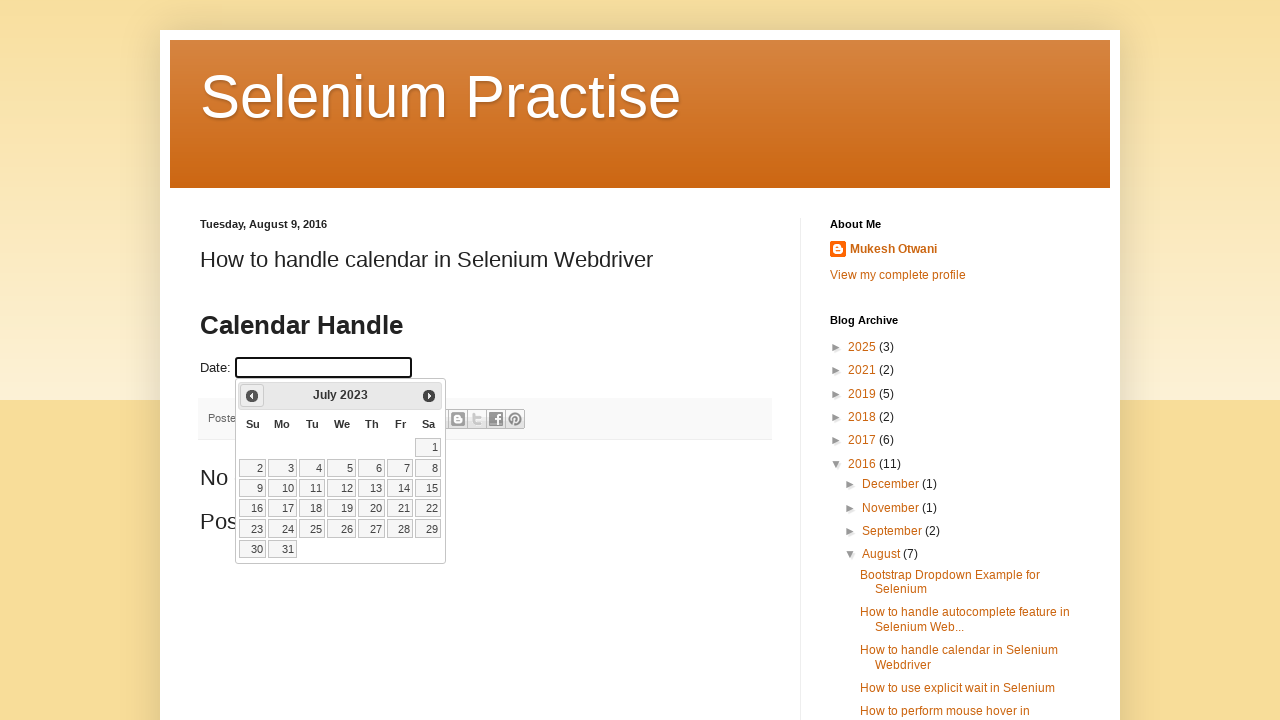

Retrieved current calendar month/year: July 2023
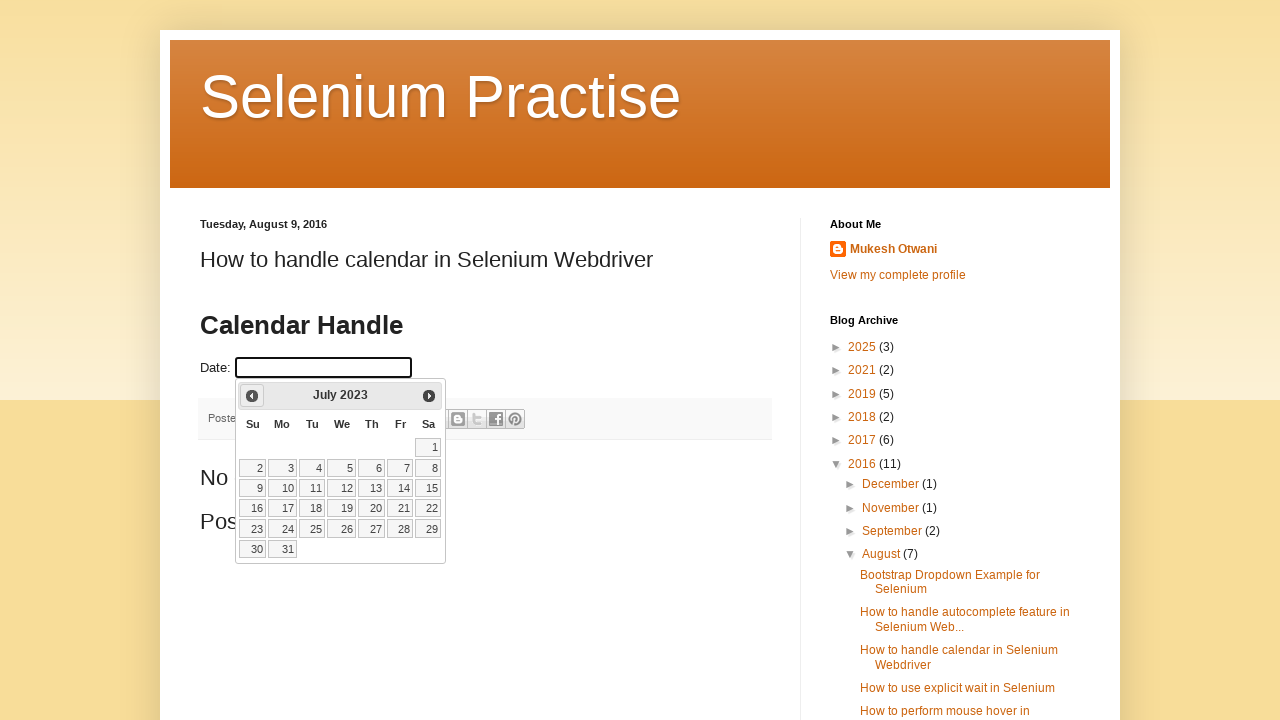

Clicked Previous button to navigate to earlier month at (252, 396) on xpath=//span[text()='Prev']
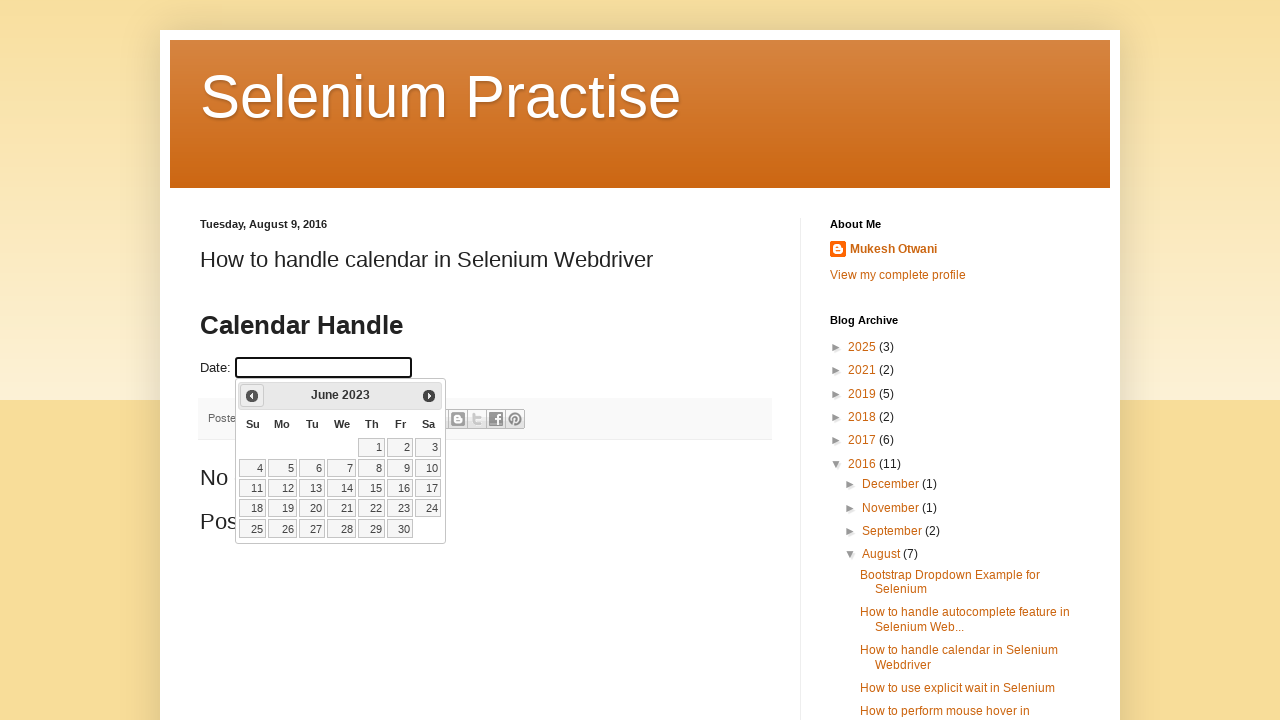

Retrieved current calendar month/year: June 2023
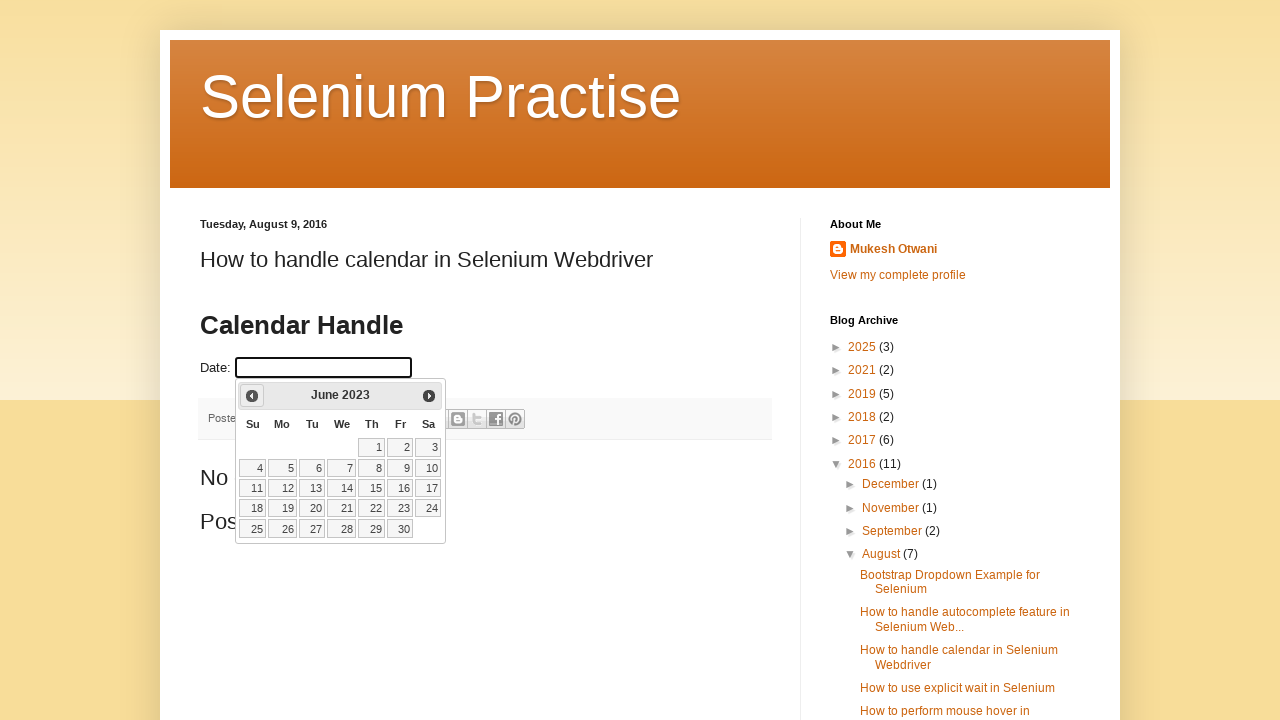

Clicked Previous button to navigate to earlier month at (252, 396) on xpath=//span[text()='Prev']
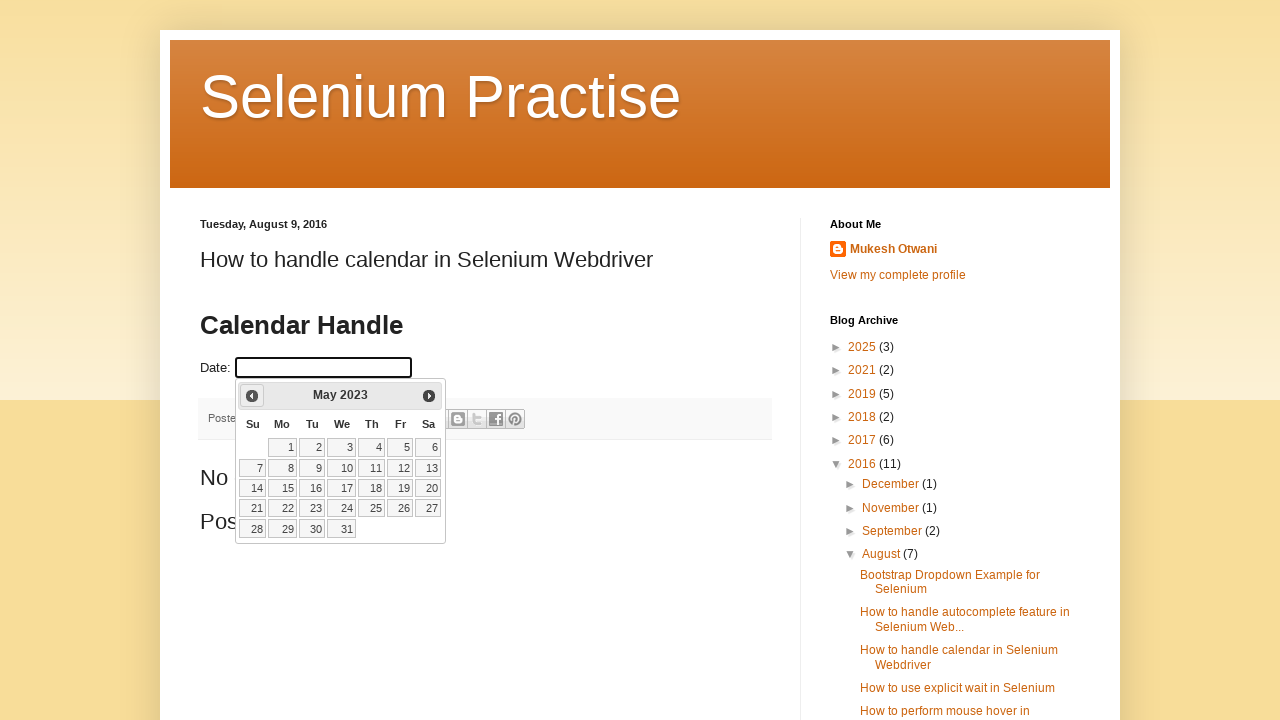

Retrieved current calendar month/year: May 2023
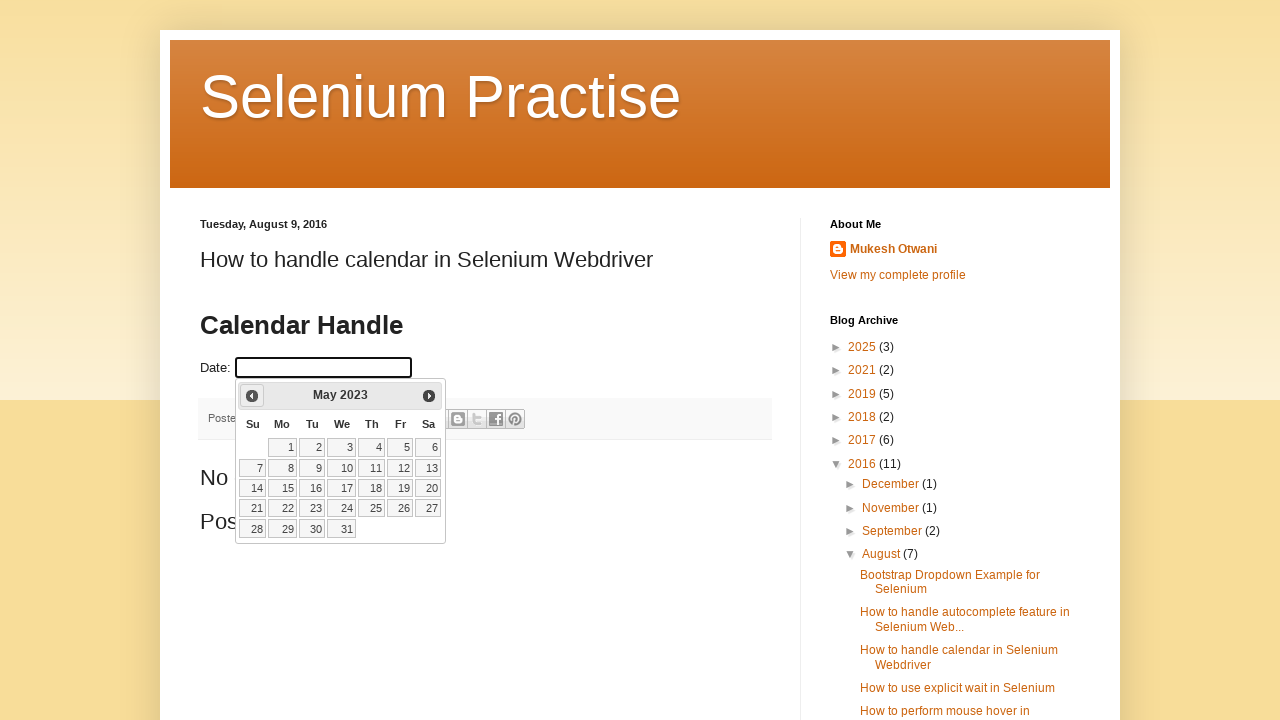

Clicked Previous button to navigate to earlier month at (252, 396) on xpath=//span[text()='Prev']
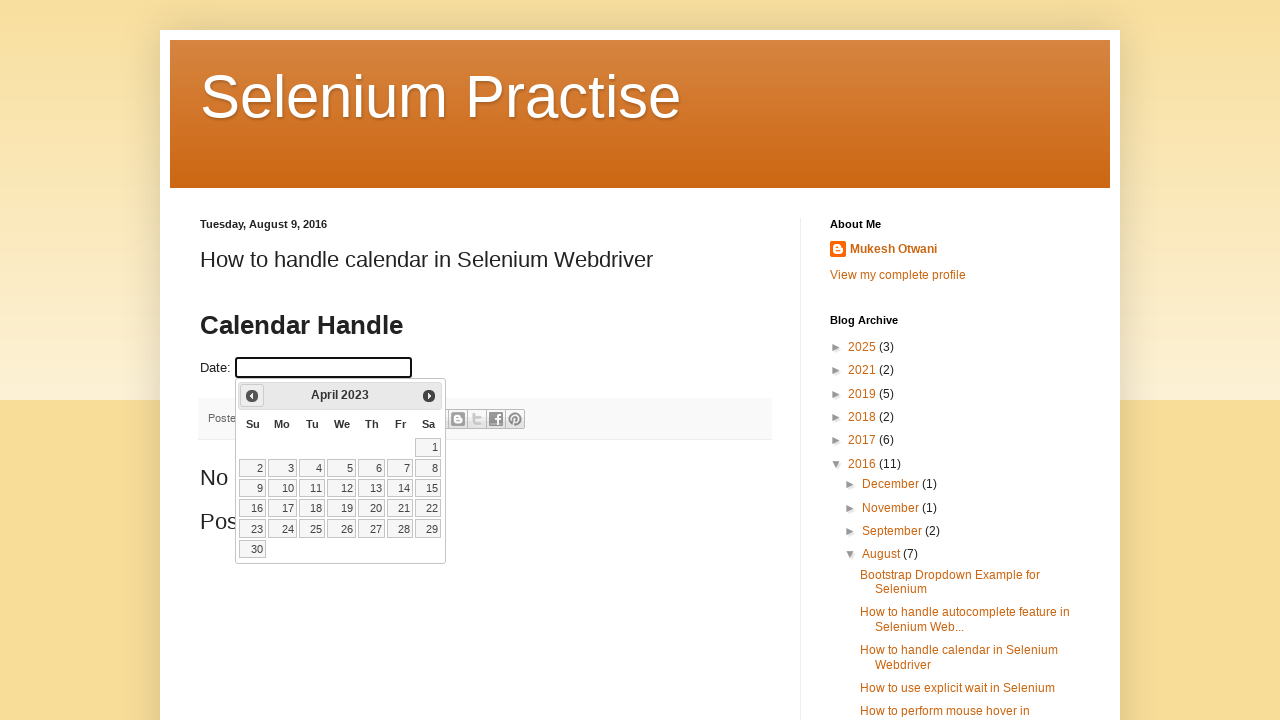

Retrieved current calendar month/year: April 2023
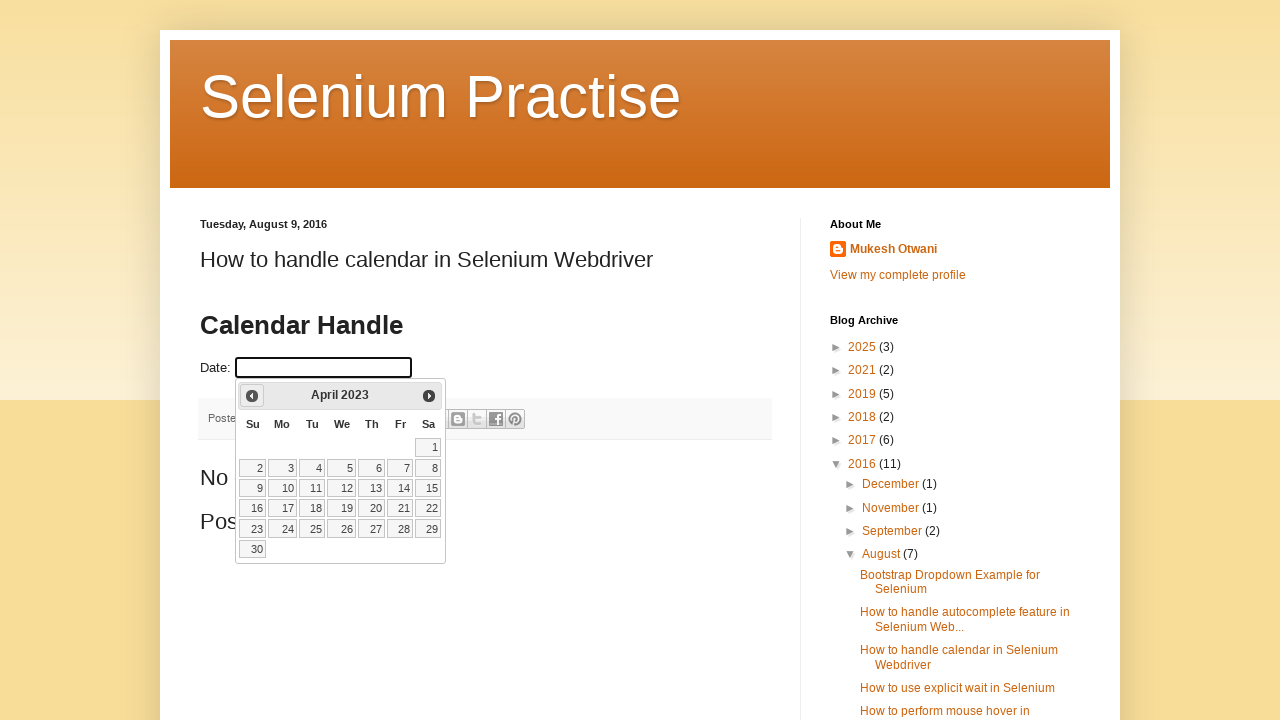

Clicked Previous button to navigate to earlier month at (252, 396) on xpath=//span[text()='Prev']
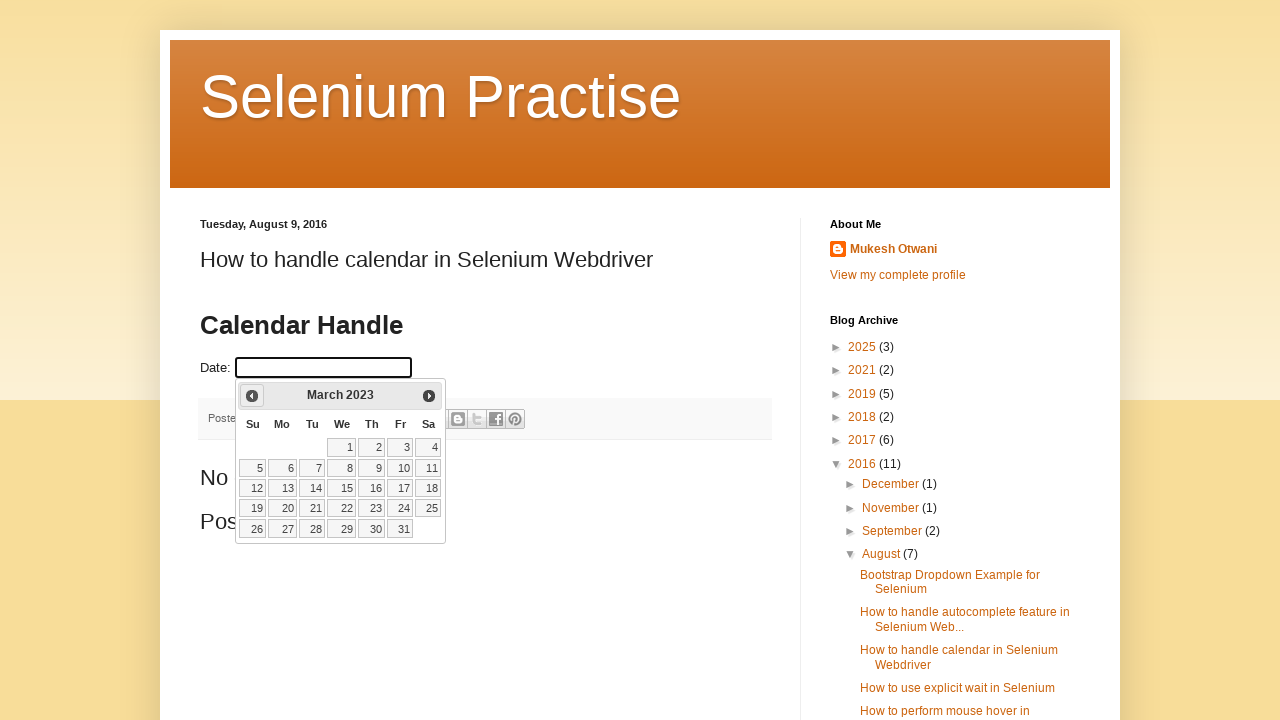

Retrieved current calendar month/year: March 2023
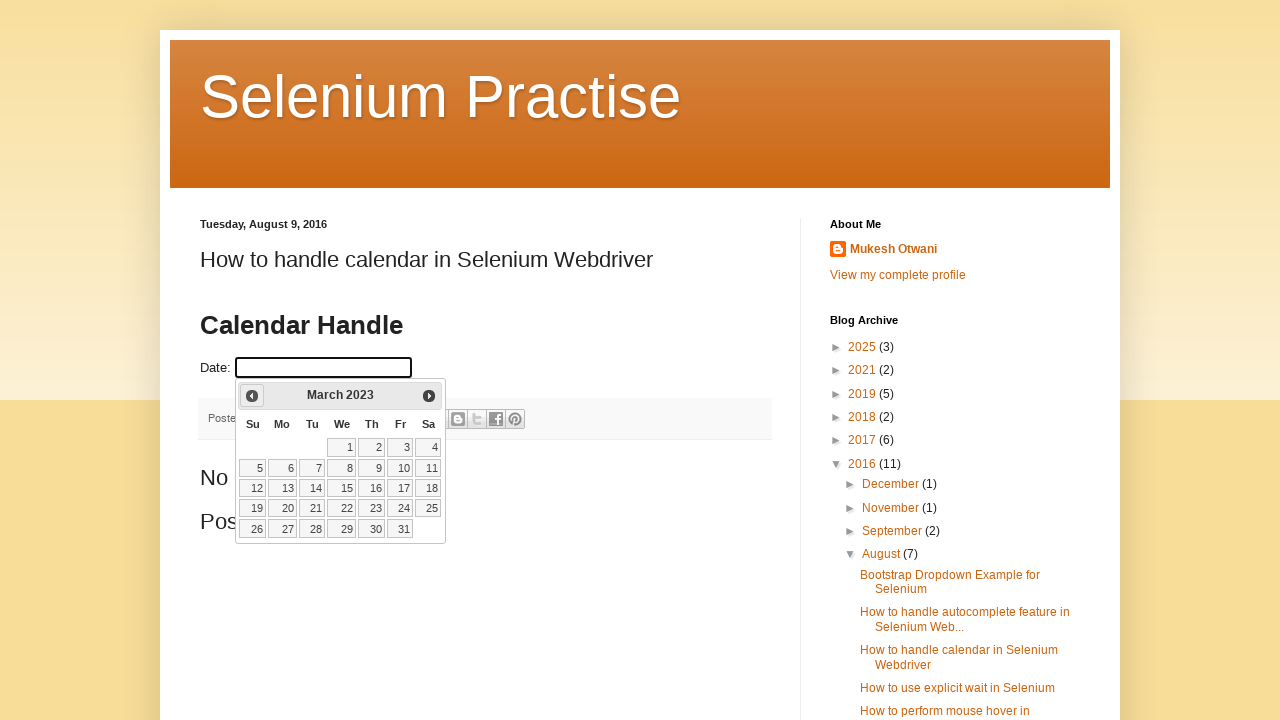

Clicked Previous button to navigate to earlier month at (252, 396) on xpath=//span[text()='Prev']
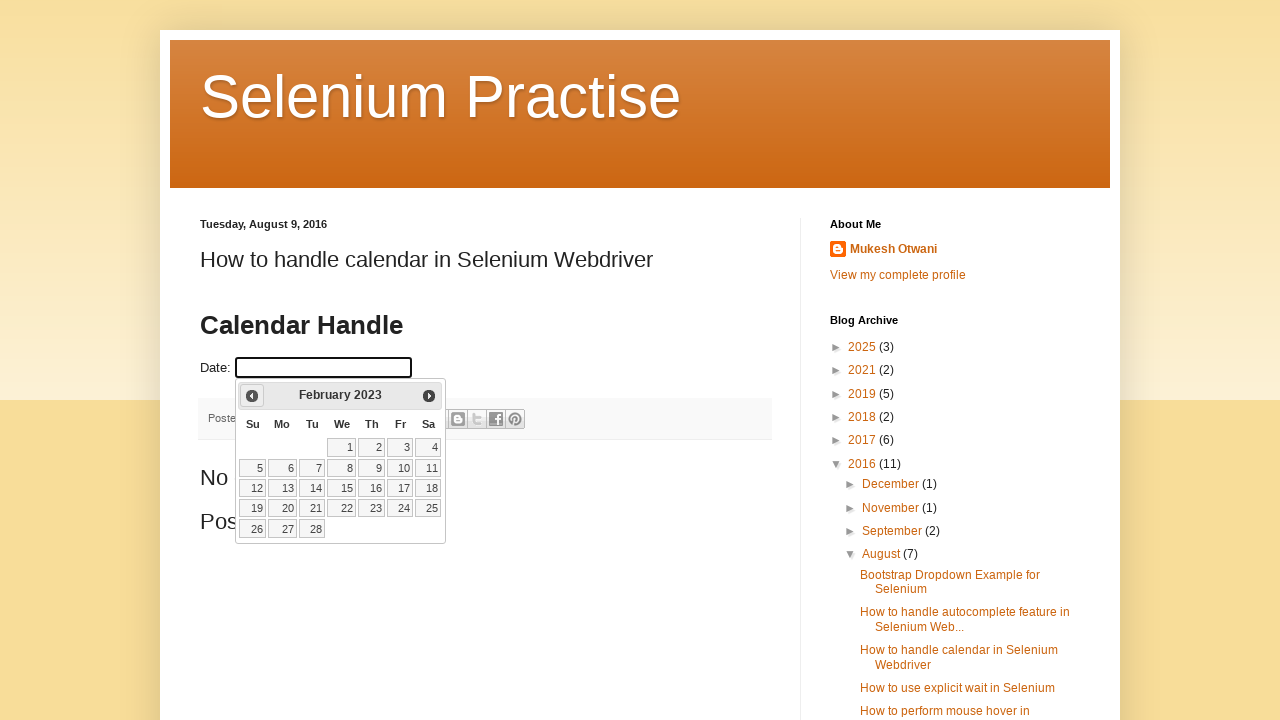

Retrieved current calendar month/year: February 2023
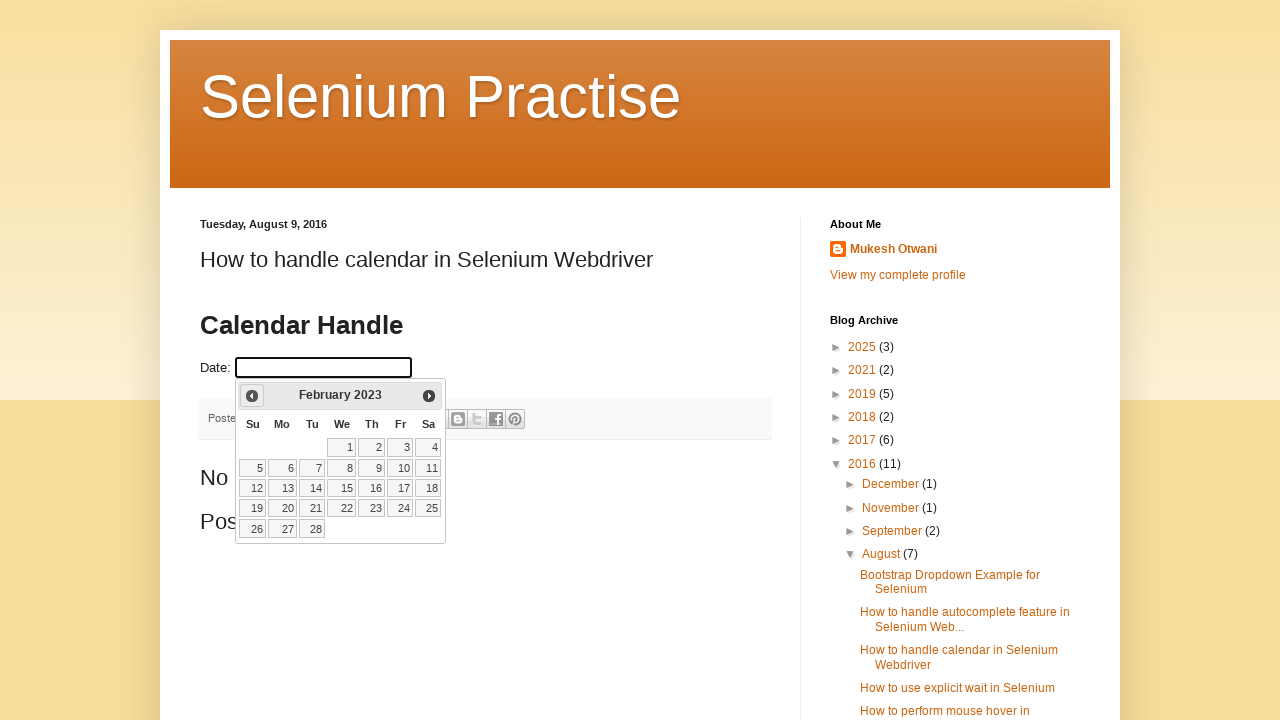

Clicked Previous button to navigate to earlier month at (252, 396) on xpath=//span[text()='Prev']
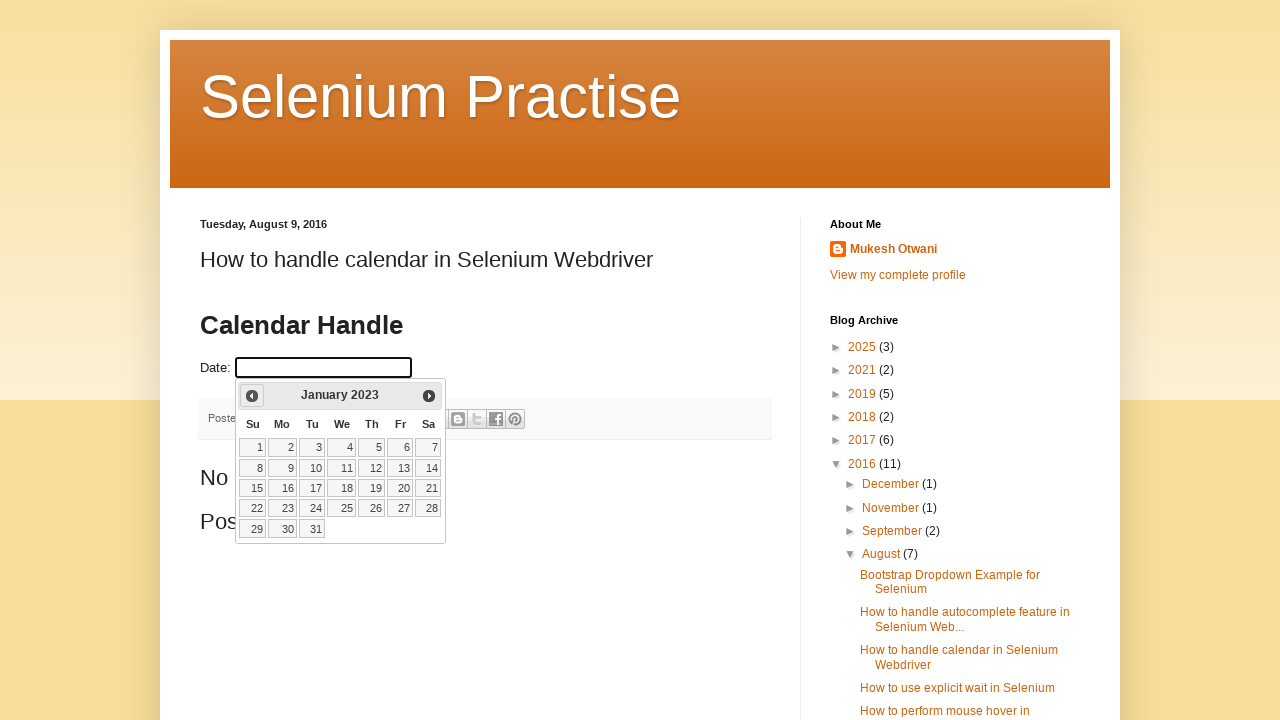

Retrieved current calendar month/year: January 2023
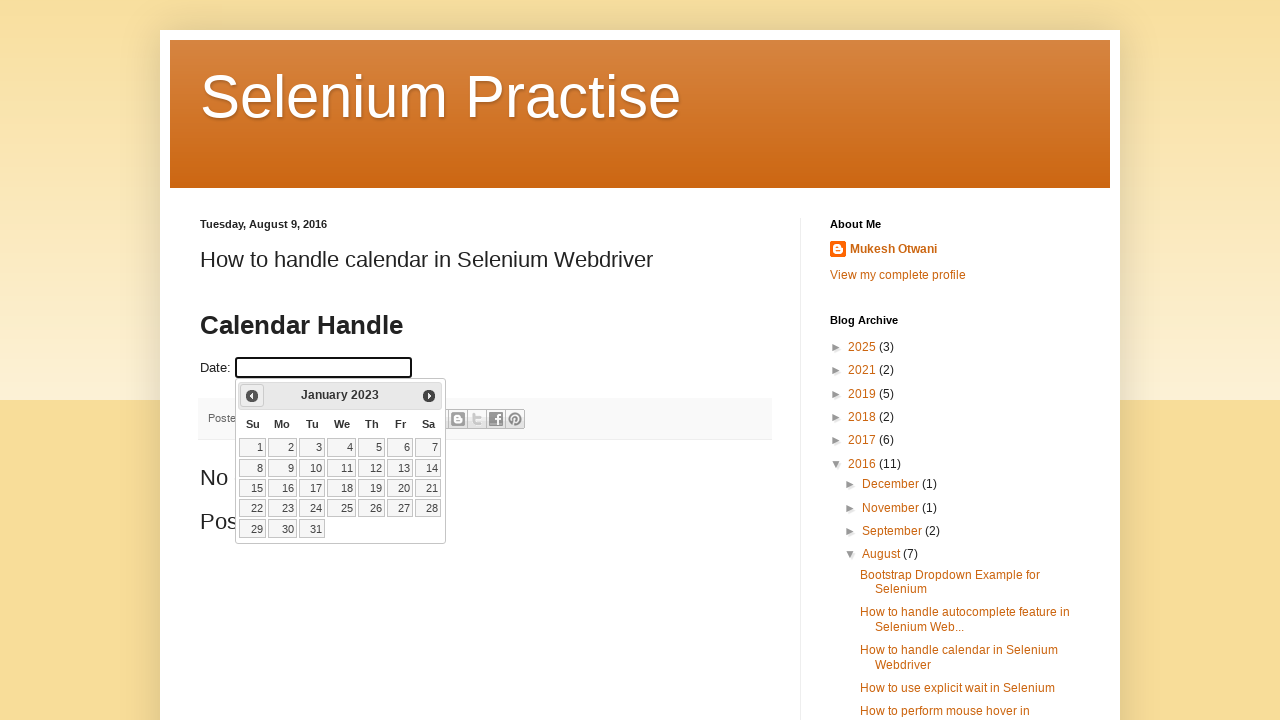

Clicked Previous button to navigate to earlier month at (252, 396) on xpath=//span[text()='Prev']
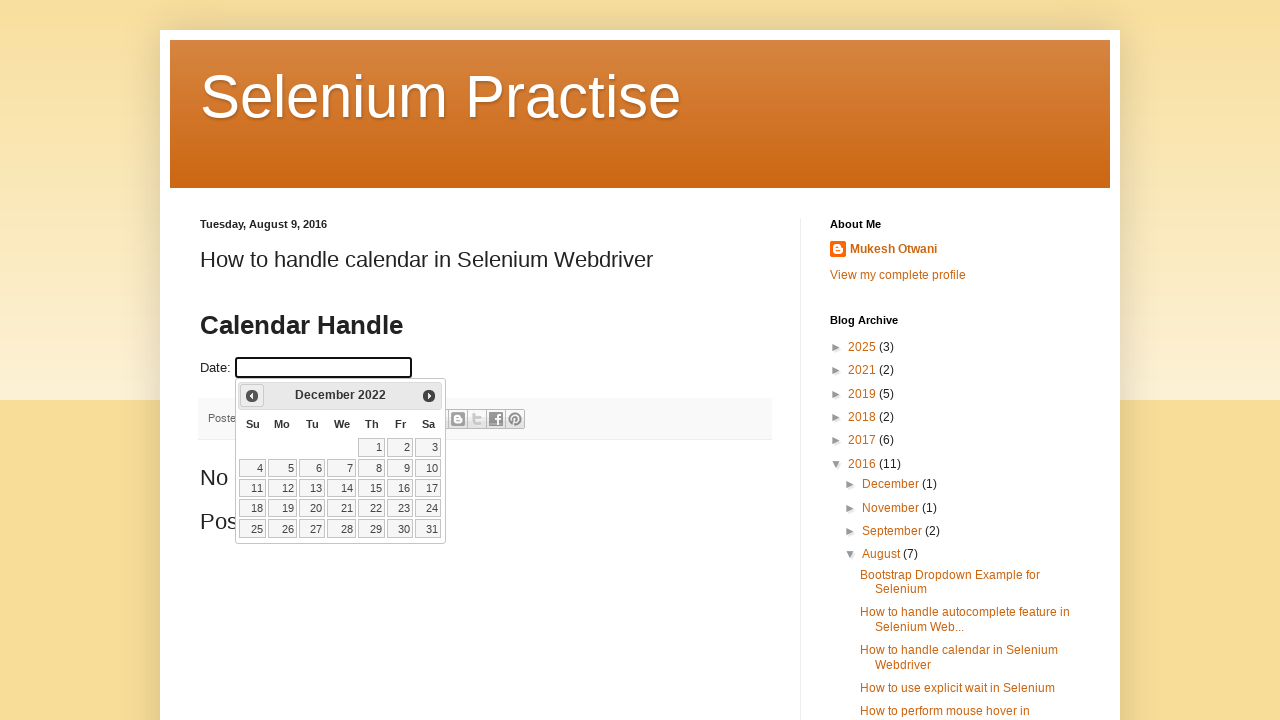

Retrieved current calendar month/year: December 2022
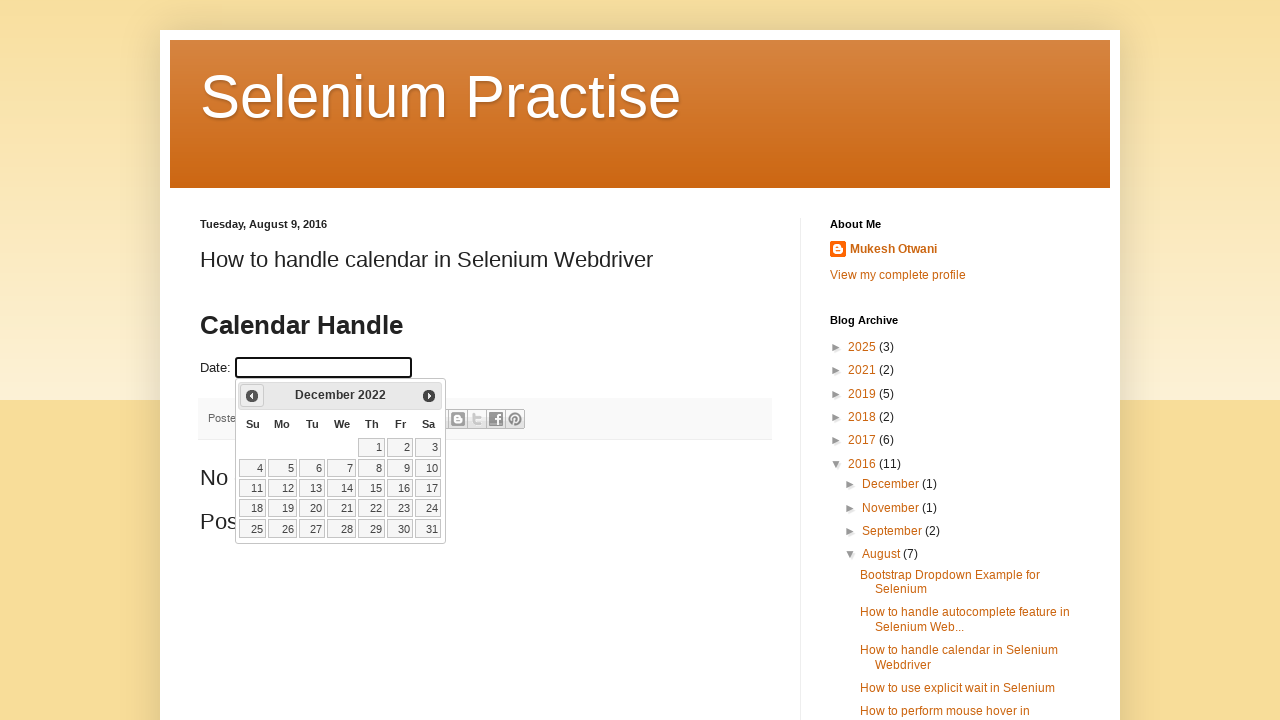

Clicked Previous button to navigate to earlier month at (252, 396) on xpath=//span[text()='Prev']
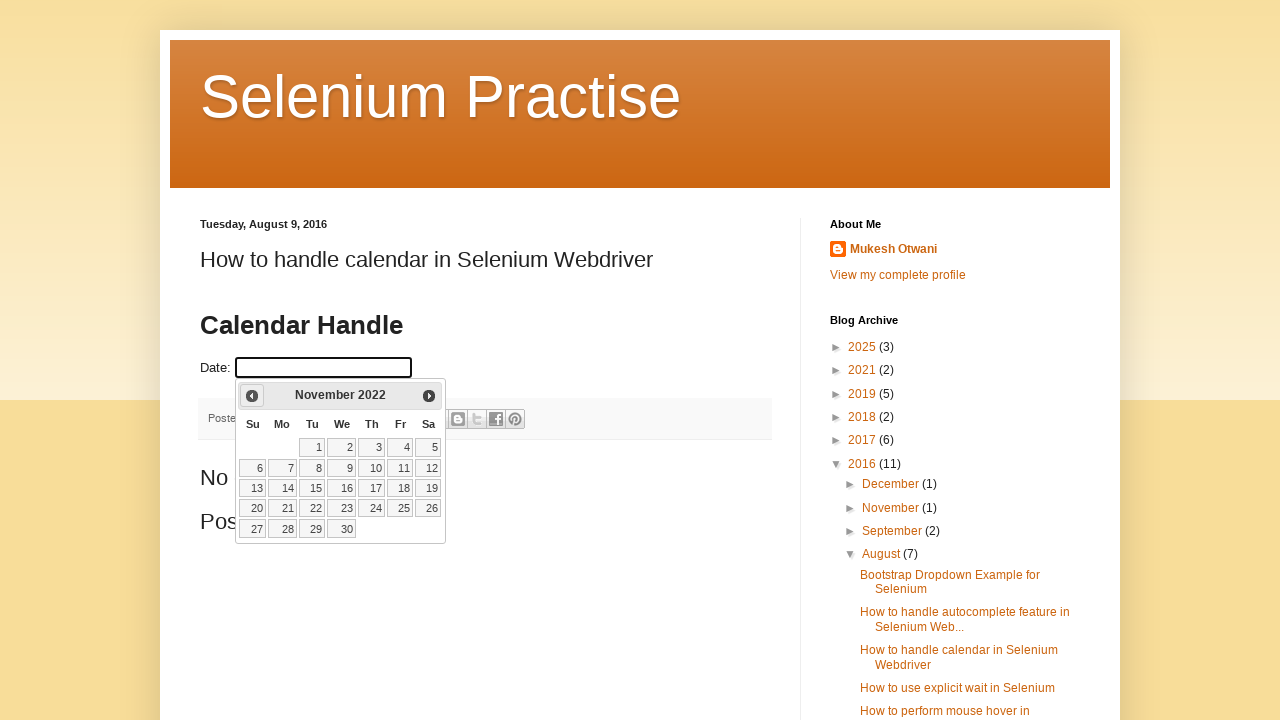

Retrieved current calendar month/year: November 2022
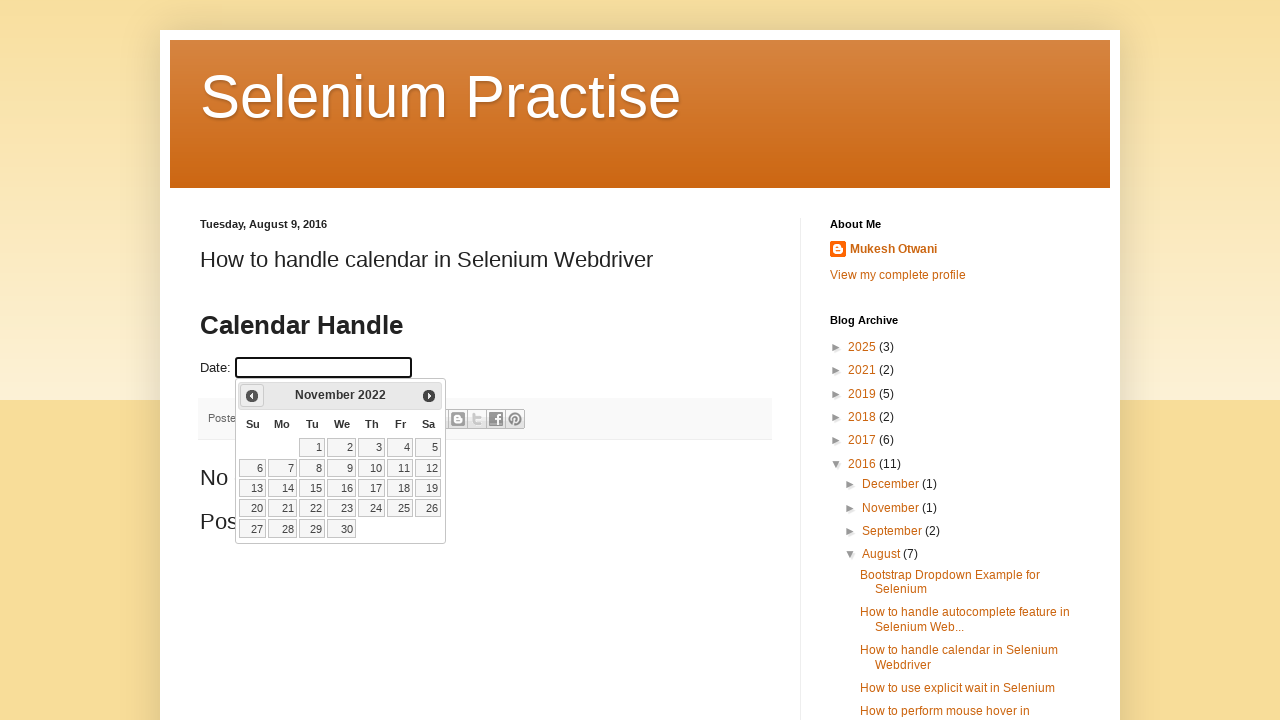

Clicked Previous button to navigate to earlier month at (252, 396) on xpath=//span[text()='Prev']
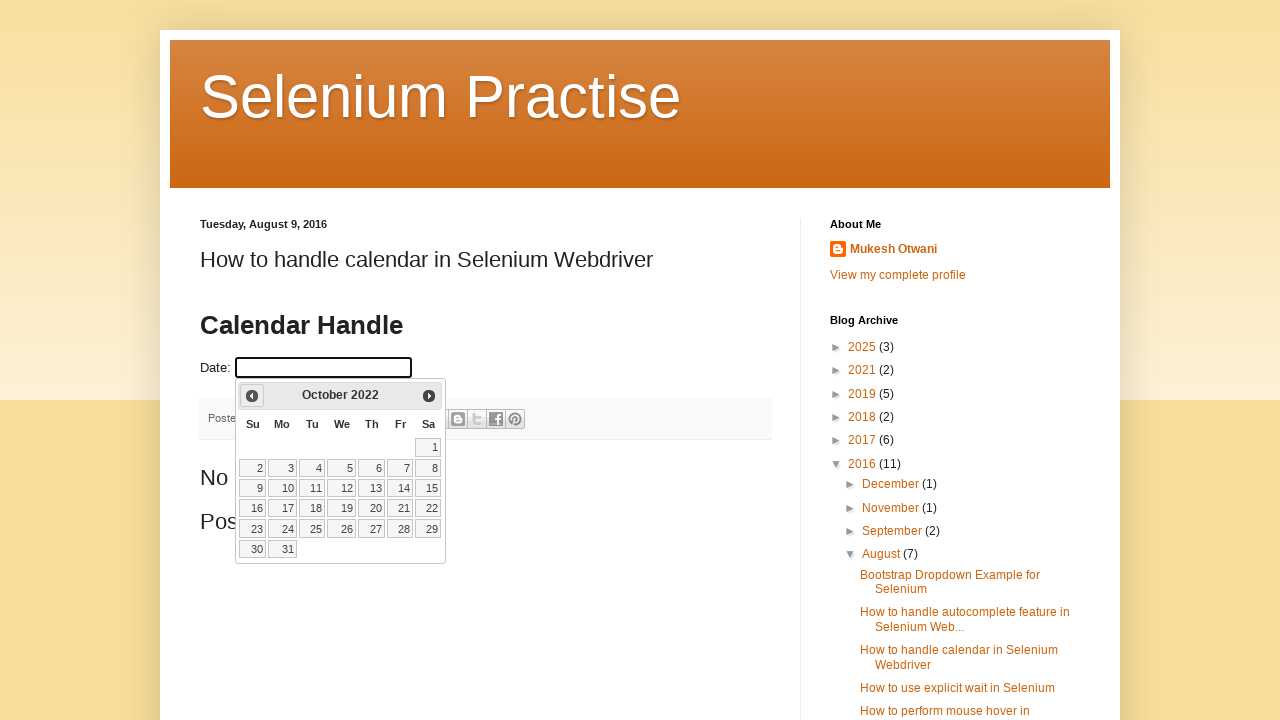

Retrieved current calendar month/year: October 2022
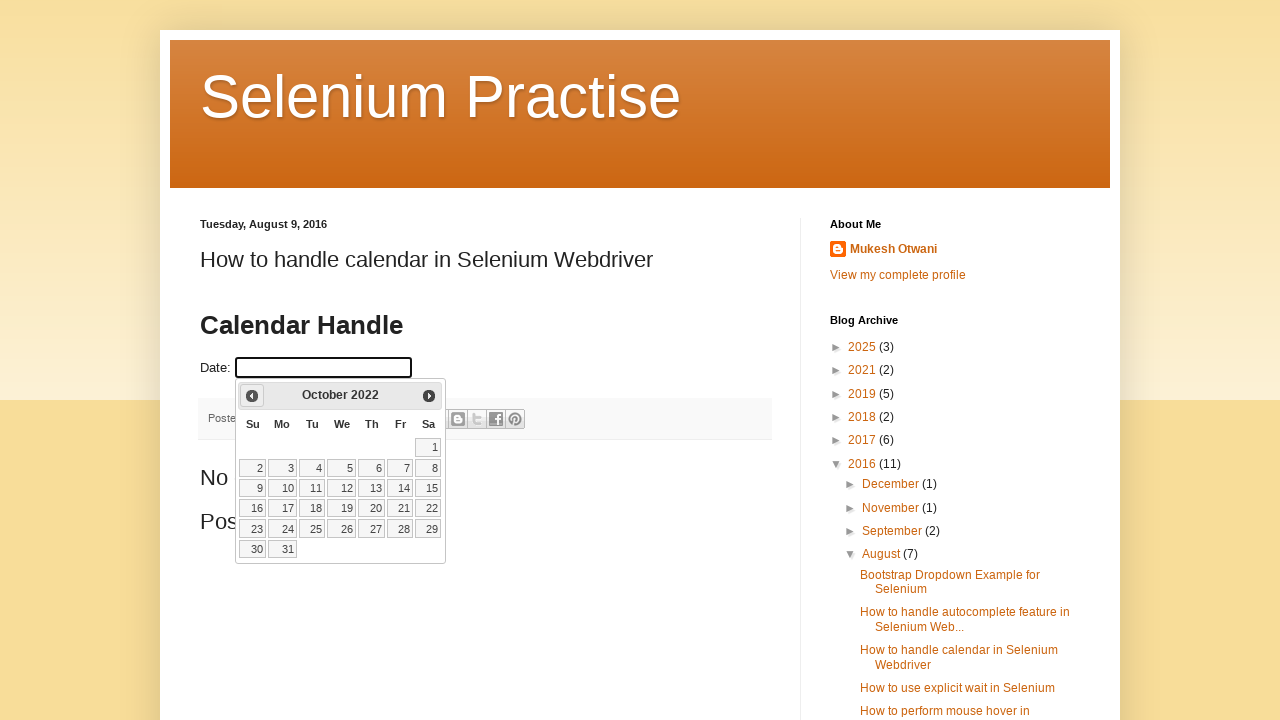

Clicked Previous button to navigate to earlier month at (252, 396) on xpath=//span[text()='Prev']
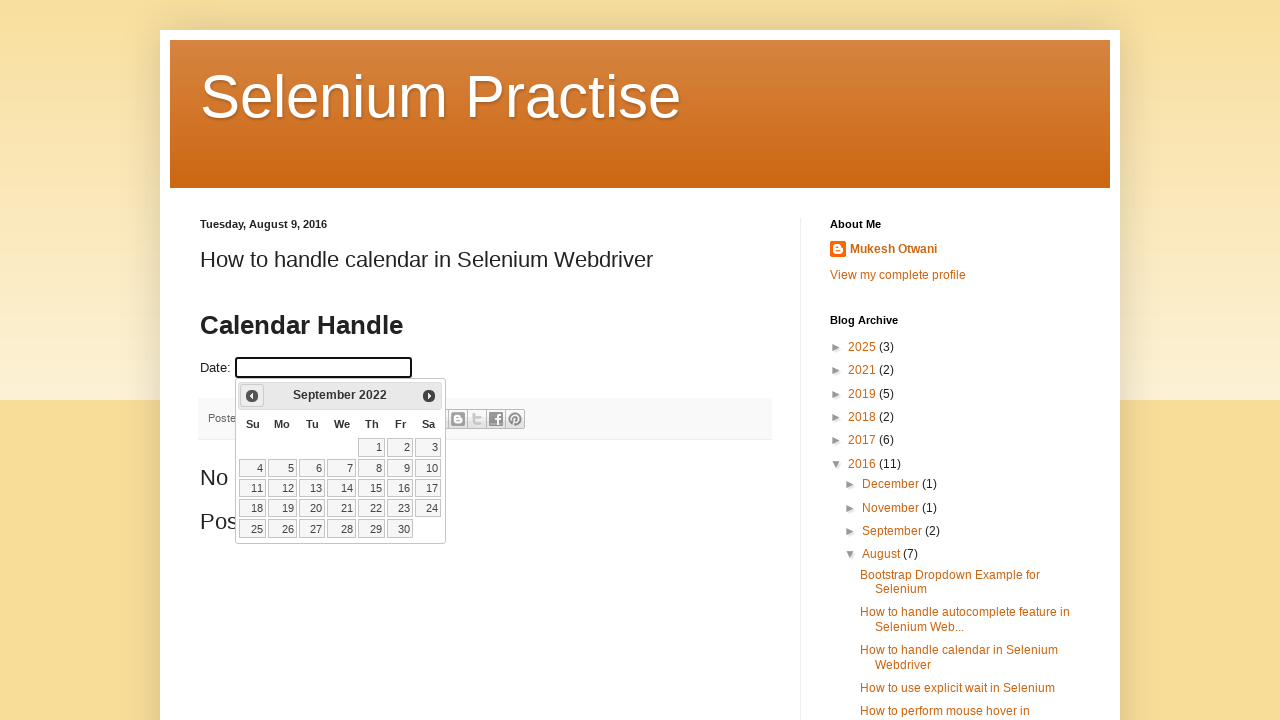

Retrieved current calendar month/year: September 2022
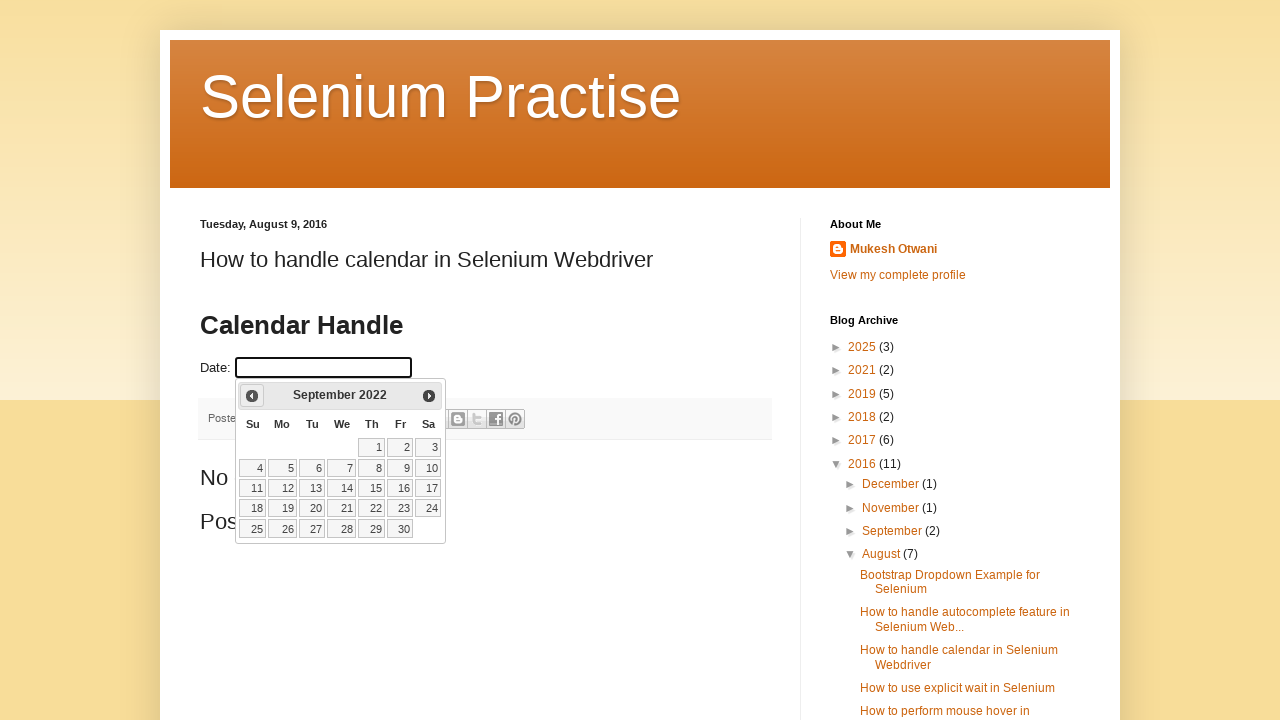

Clicked Previous button to navigate to earlier month at (252, 396) on xpath=//span[text()='Prev']
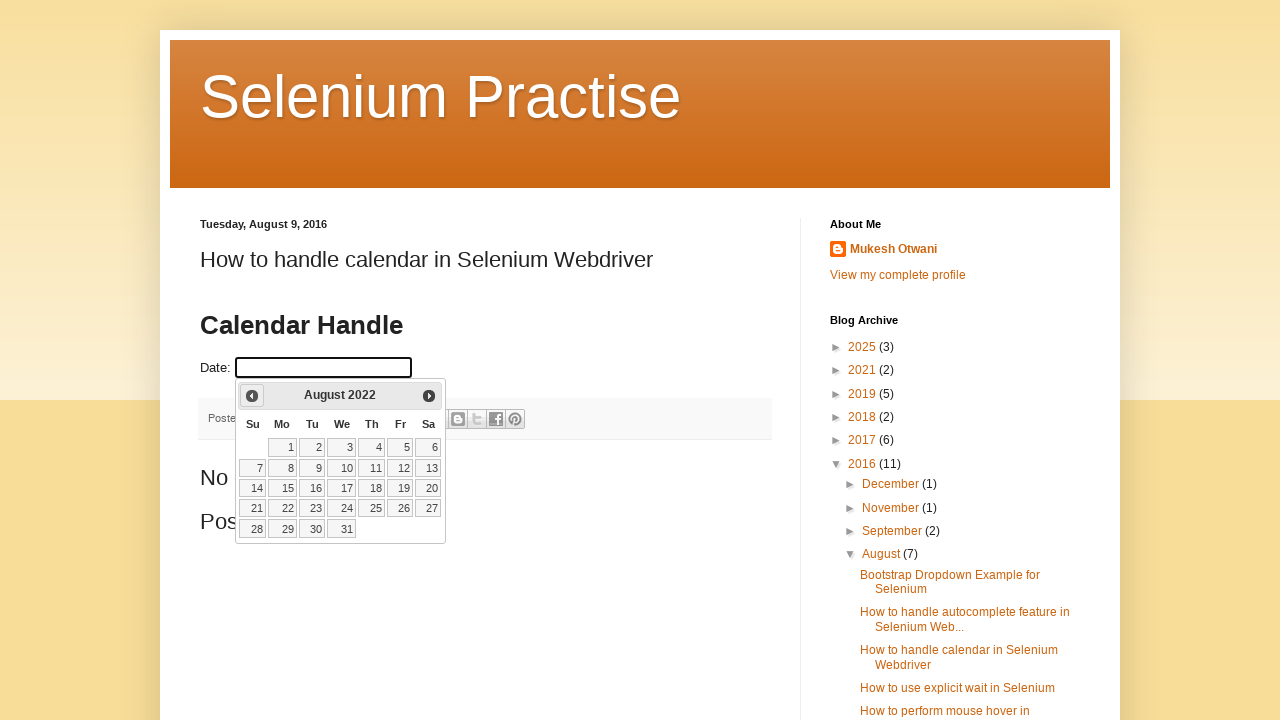

Retrieved current calendar month/year: August 2022
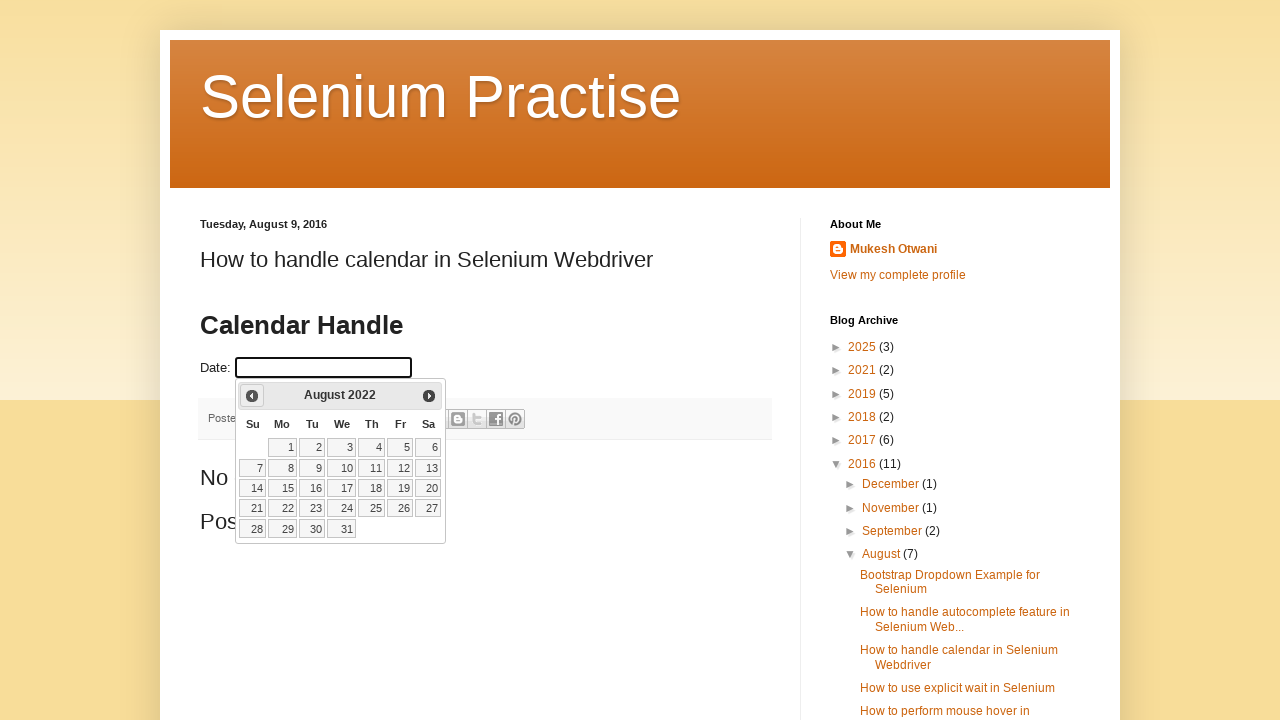

Clicked Previous button to navigate to earlier month at (252, 396) on xpath=//span[text()='Prev']
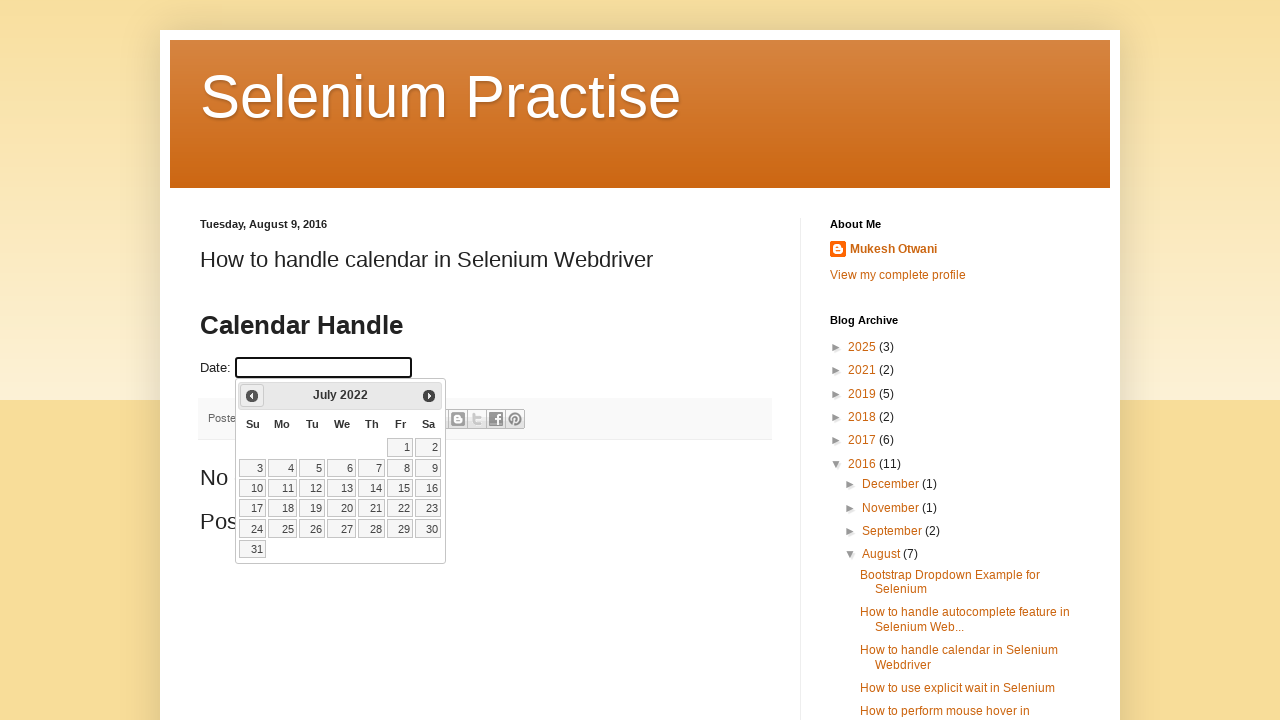

Retrieved current calendar month/year: July 2022
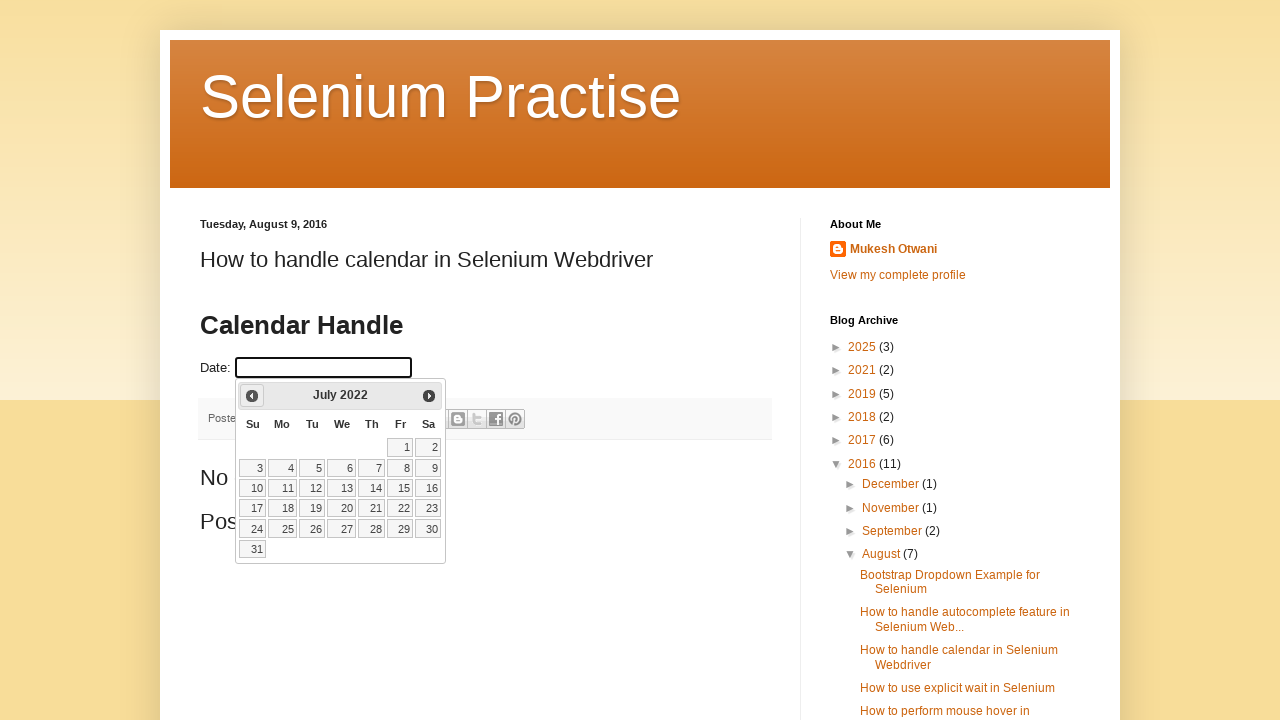

Clicked Previous button to navigate to earlier month at (252, 396) on xpath=//span[text()='Prev']
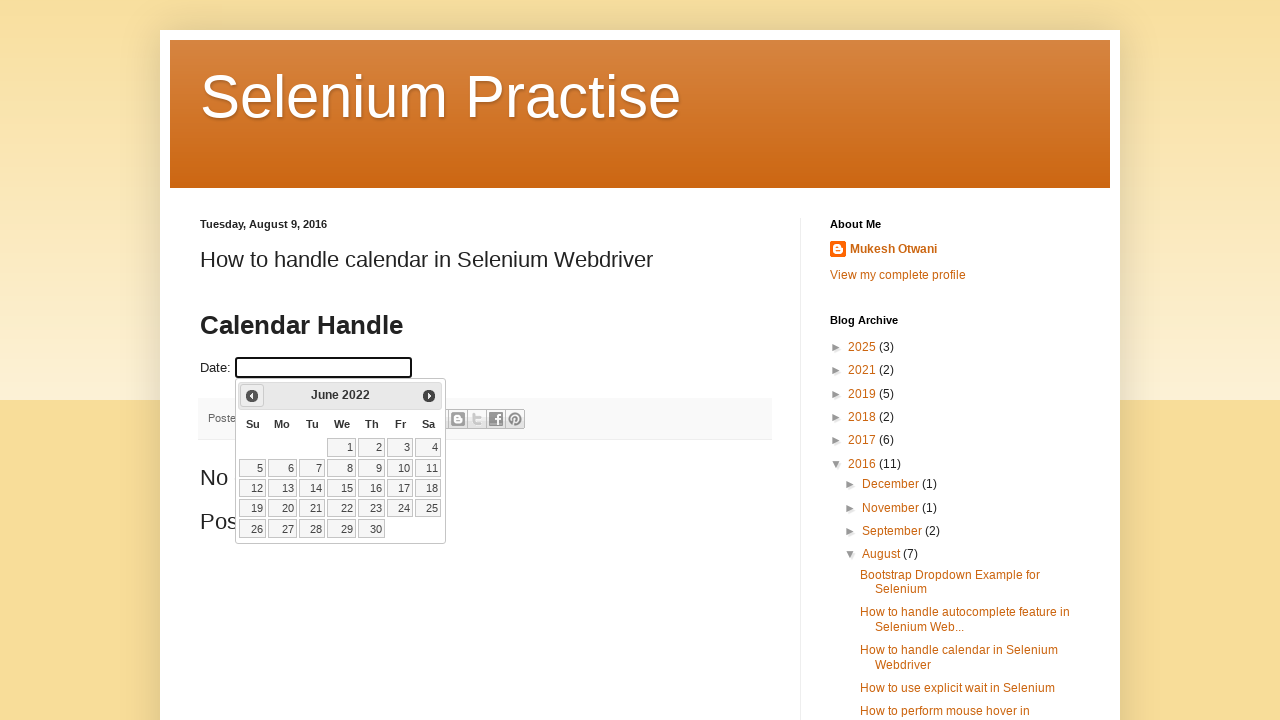

Retrieved current calendar month/year: June 2022
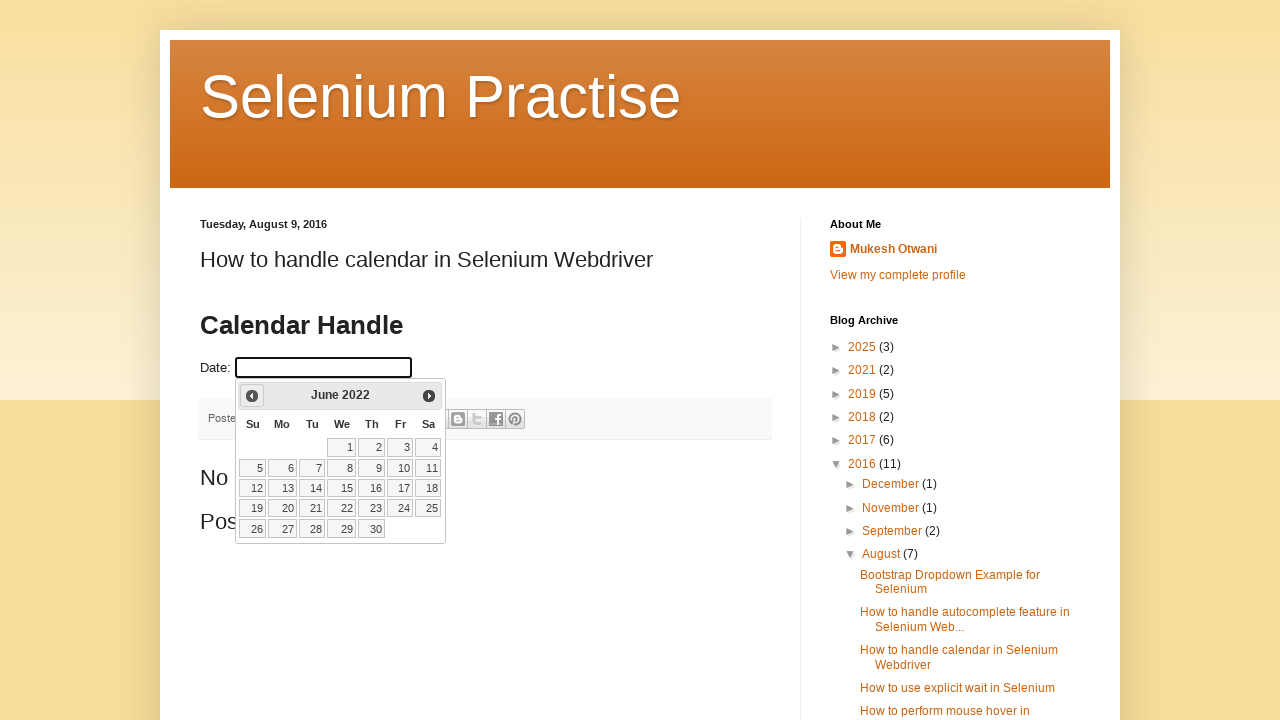

Clicked Previous button to navigate to earlier month at (252, 396) on xpath=//span[text()='Prev']
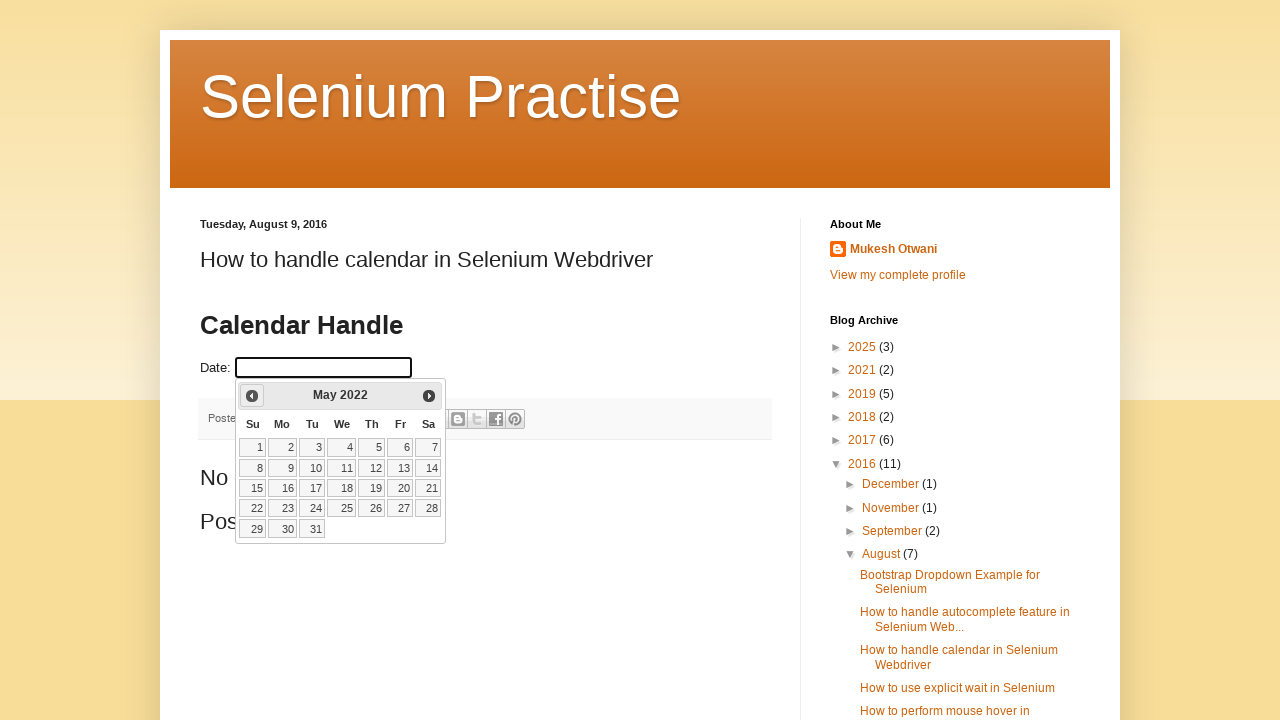

Retrieved current calendar month/year: May 2022
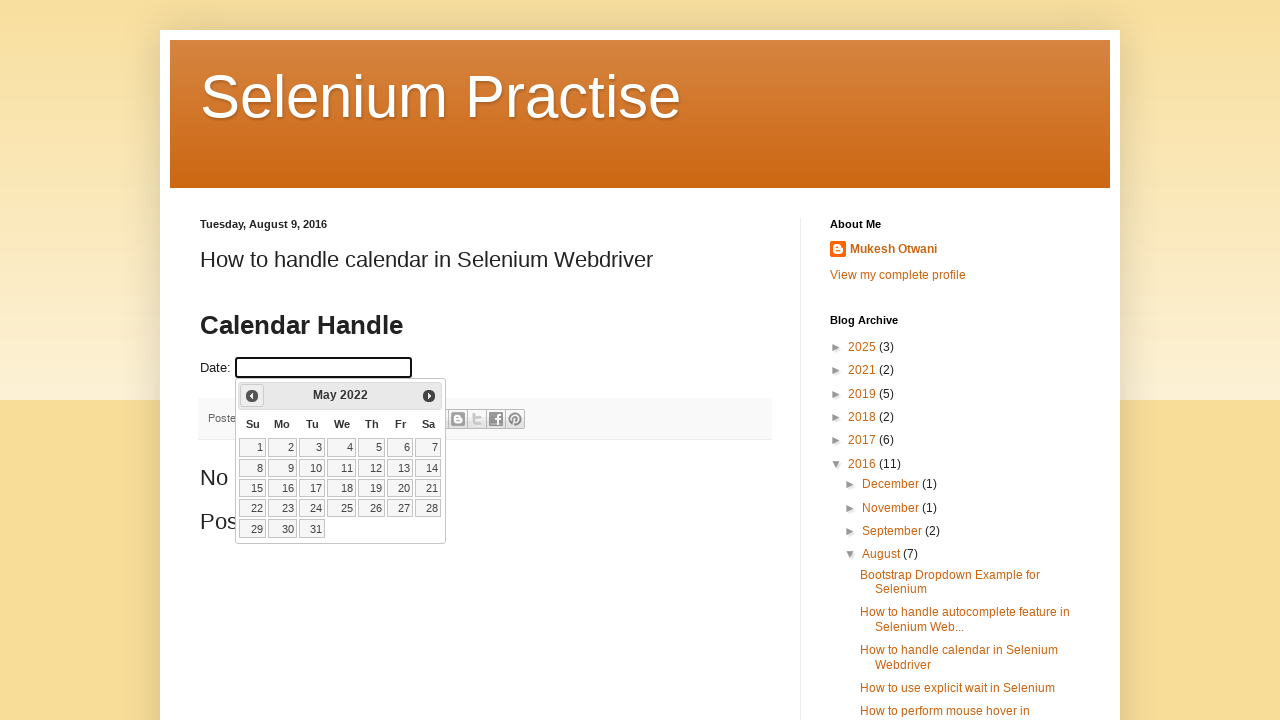

Clicked Previous button to navigate to earlier month at (252, 396) on xpath=//span[text()='Prev']
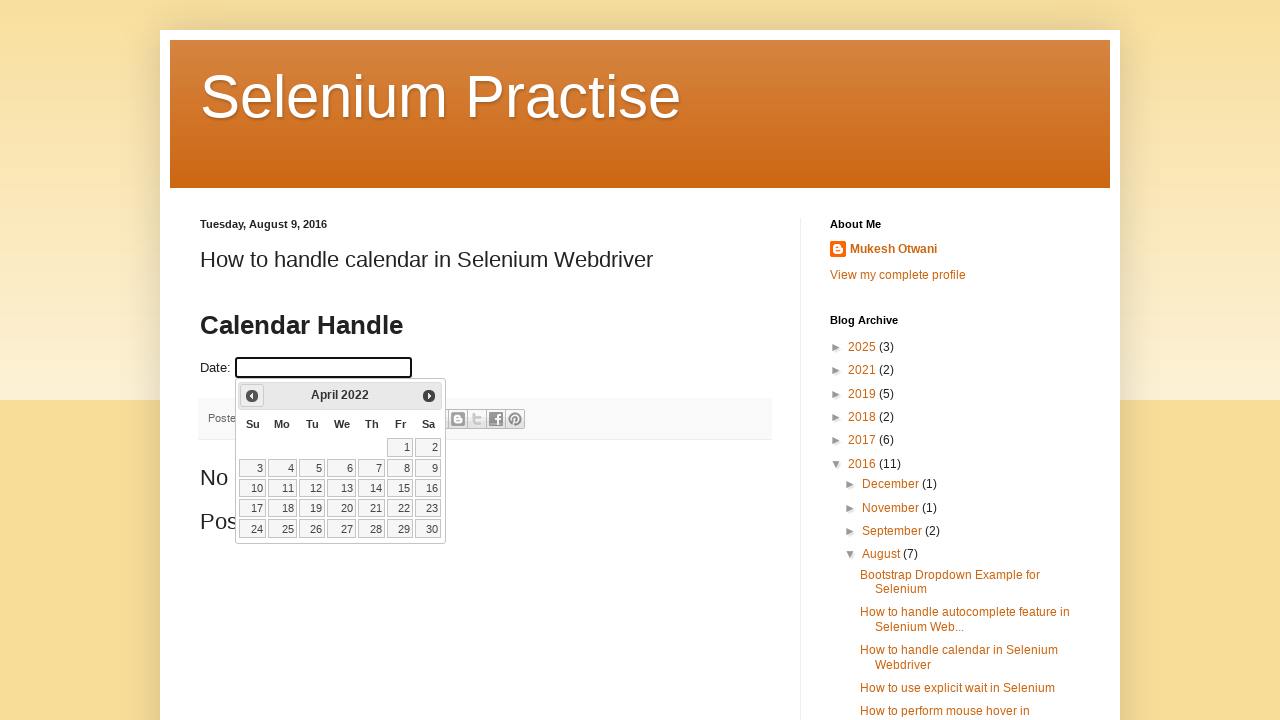

Retrieved current calendar month/year: April 2022
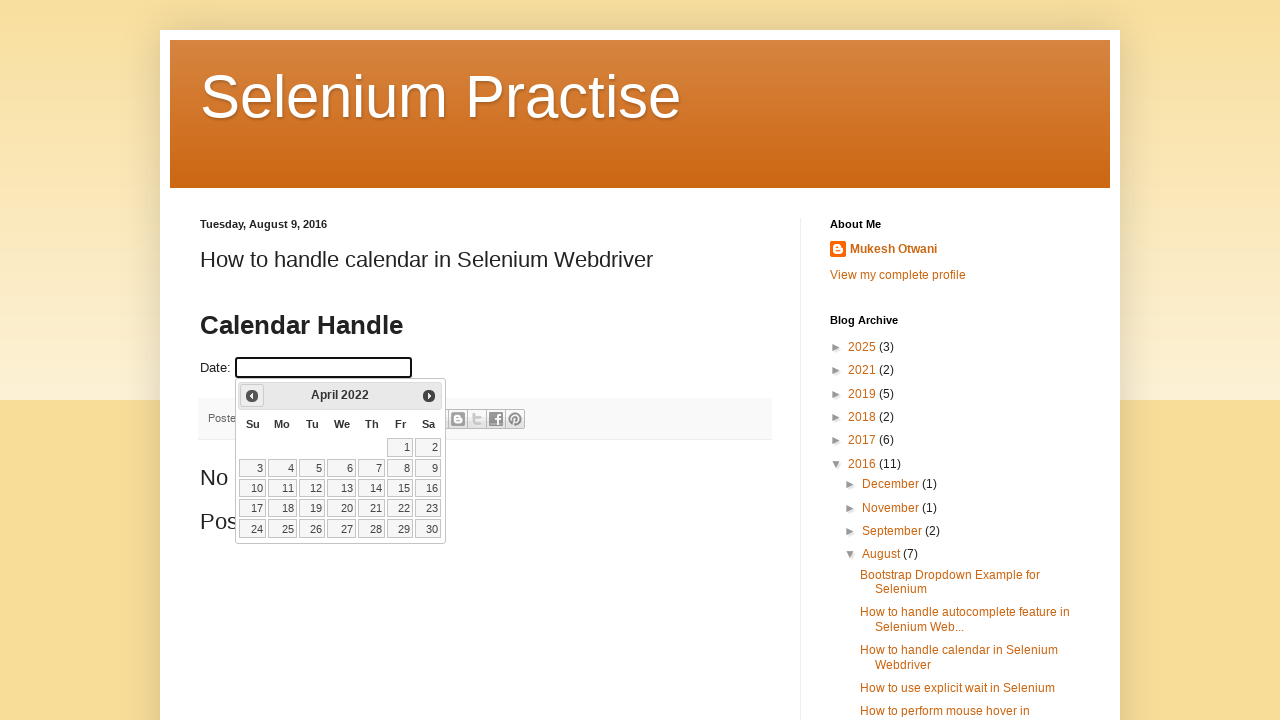

Clicked Previous button to navigate to earlier month at (252, 396) on xpath=//span[text()='Prev']
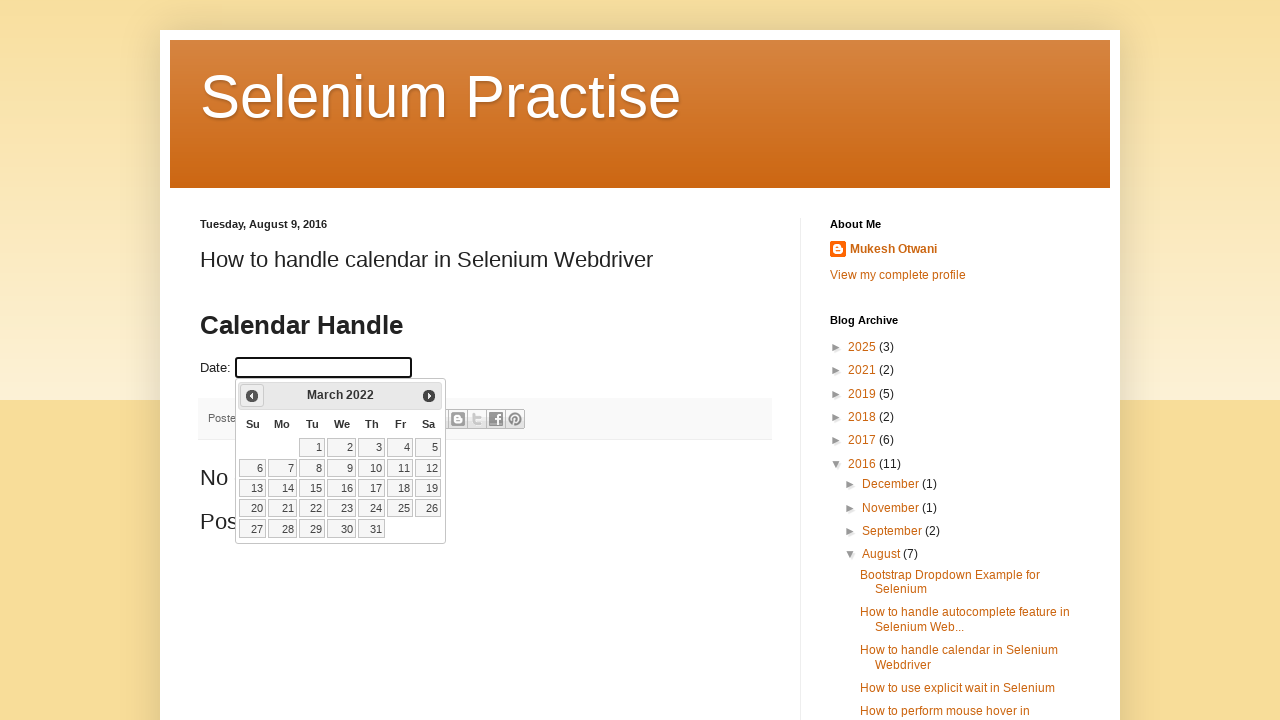

Retrieved current calendar month/year: March 2022
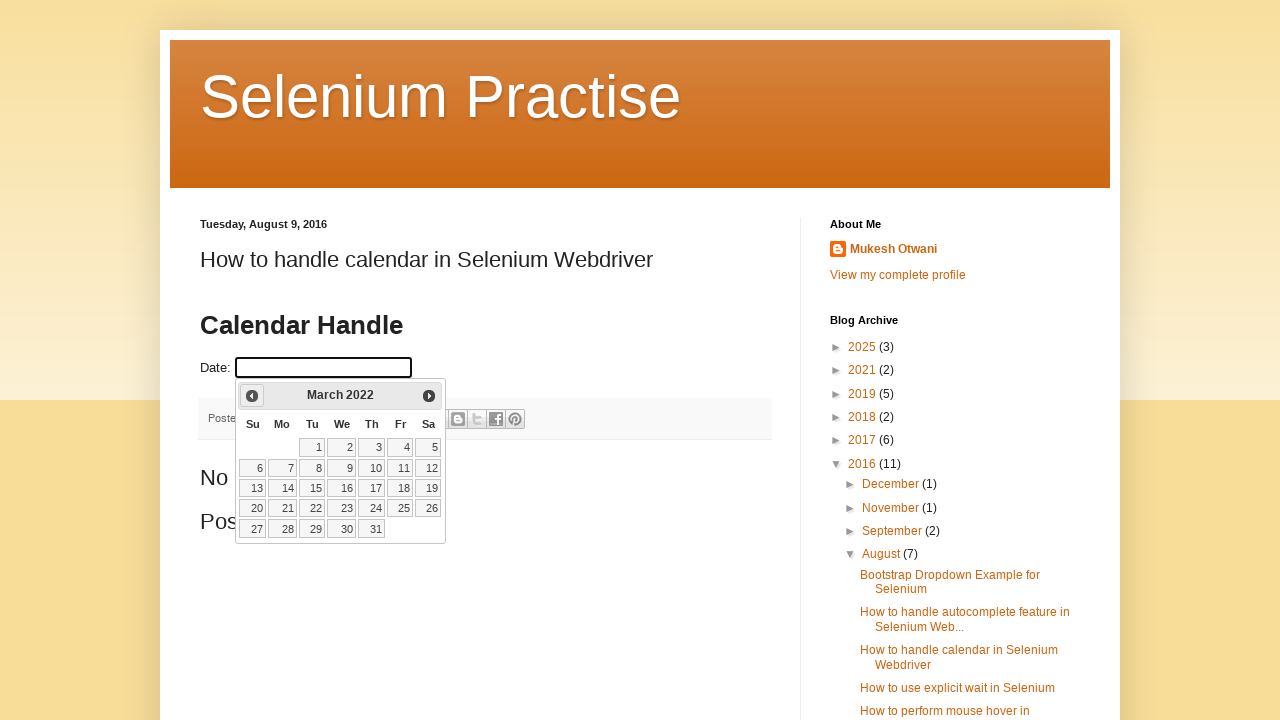

Clicked Previous button to navigate to earlier month at (252, 396) on xpath=//span[text()='Prev']
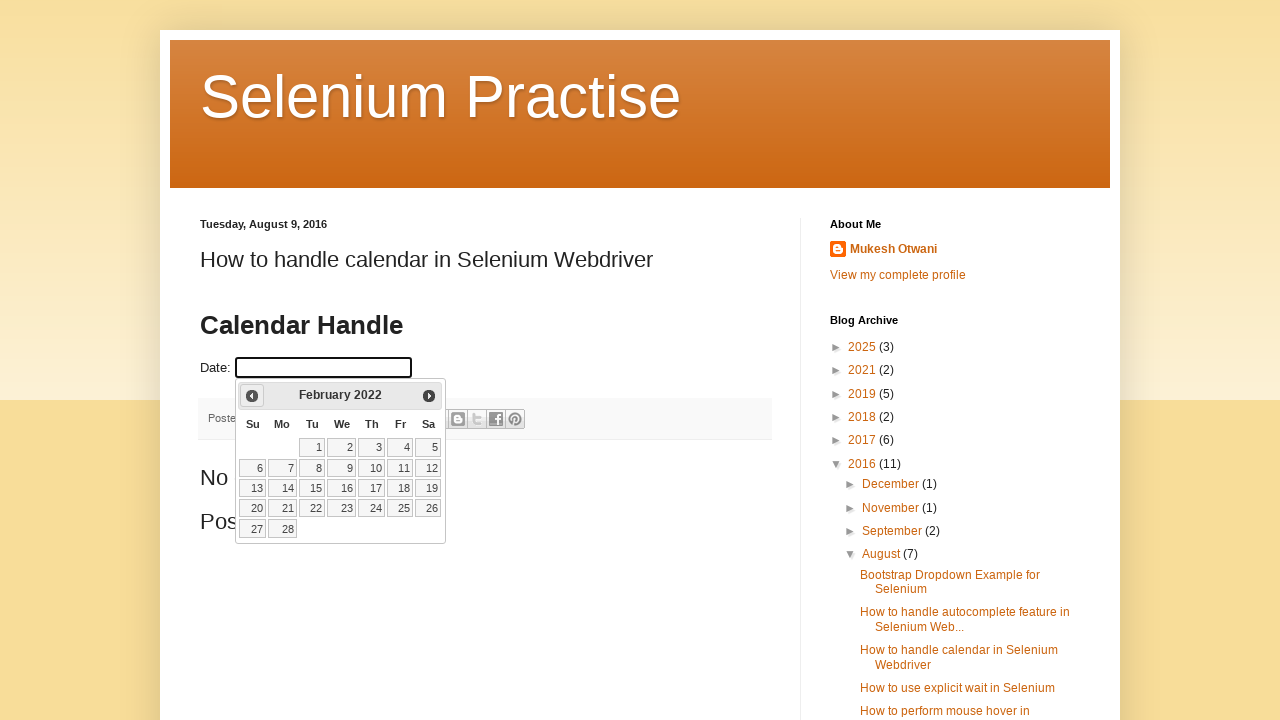

Retrieved current calendar month/year: February 2022
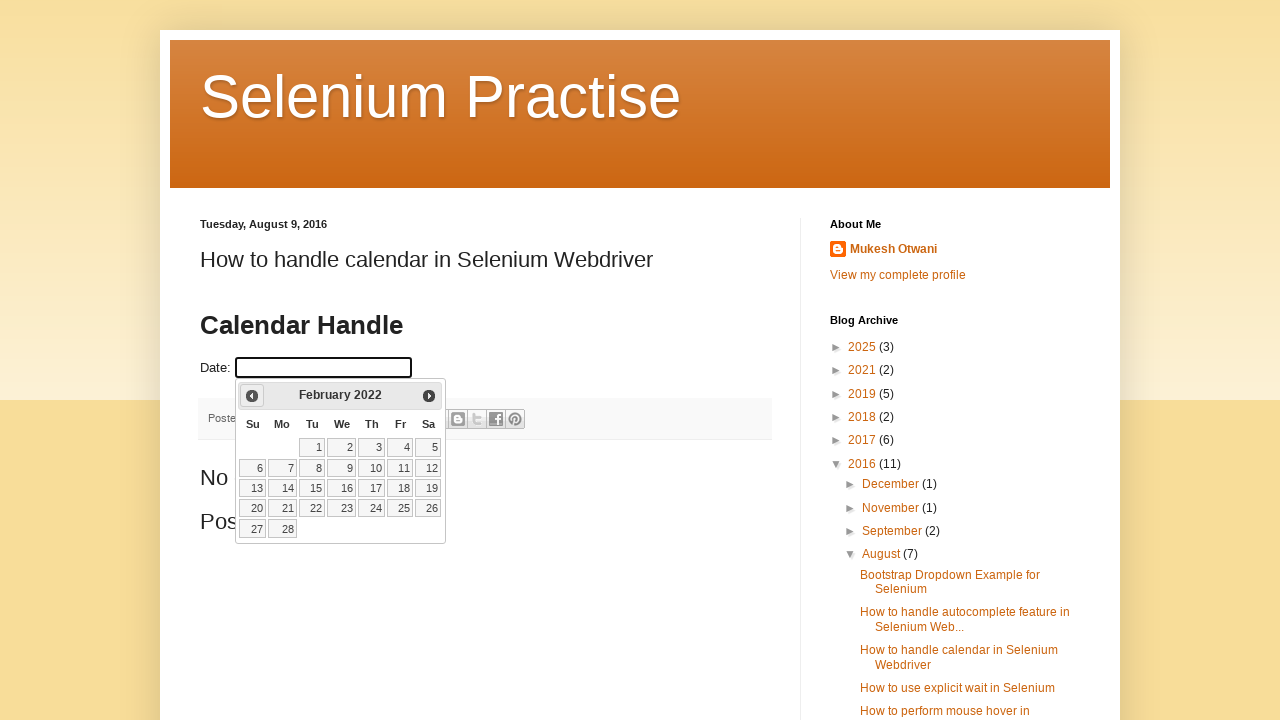

Clicked Previous button to navigate to earlier month at (252, 396) on xpath=//span[text()='Prev']
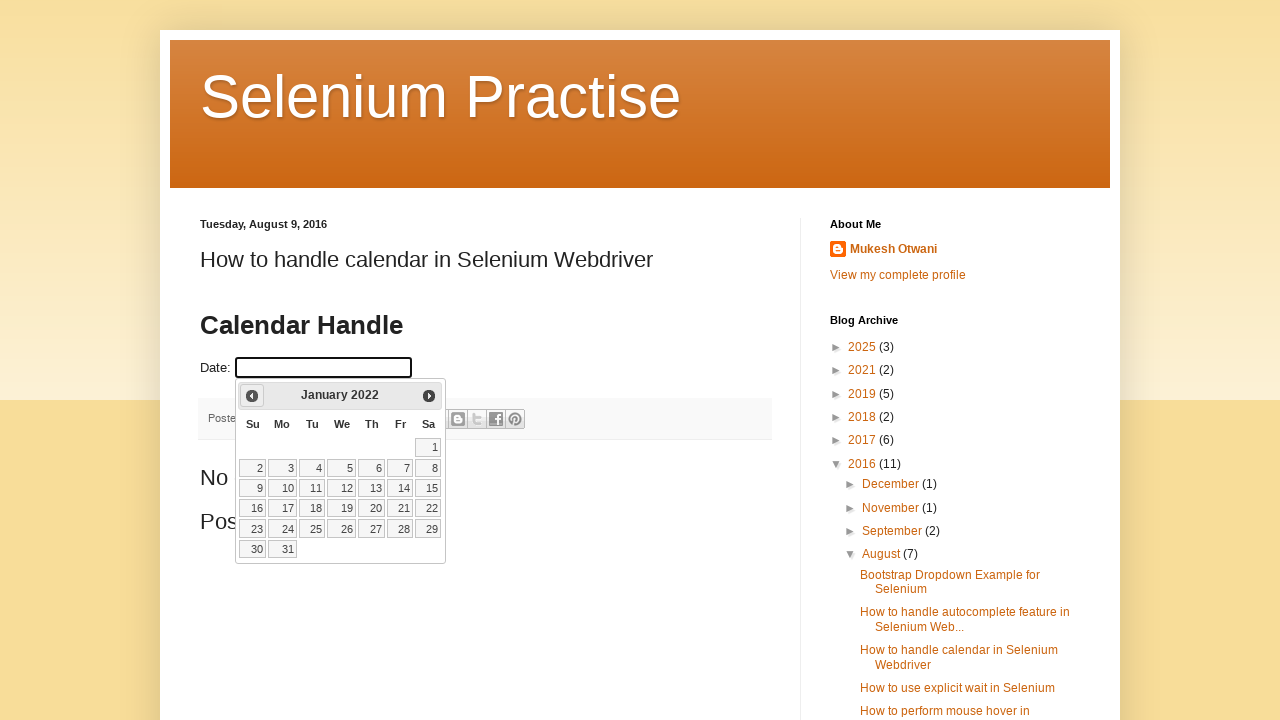

Retrieved current calendar month/year: January 2022
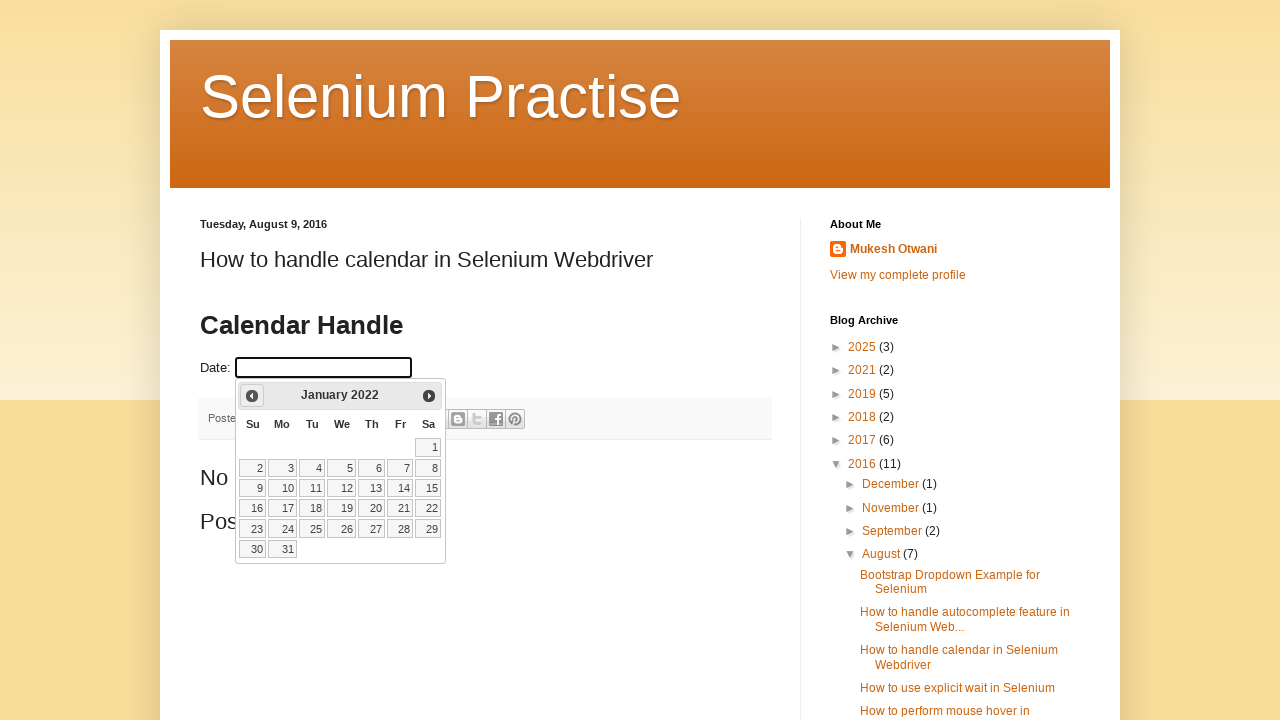

Clicked Previous button to navigate to earlier month at (252, 396) on xpath=//span[text()='Prev']
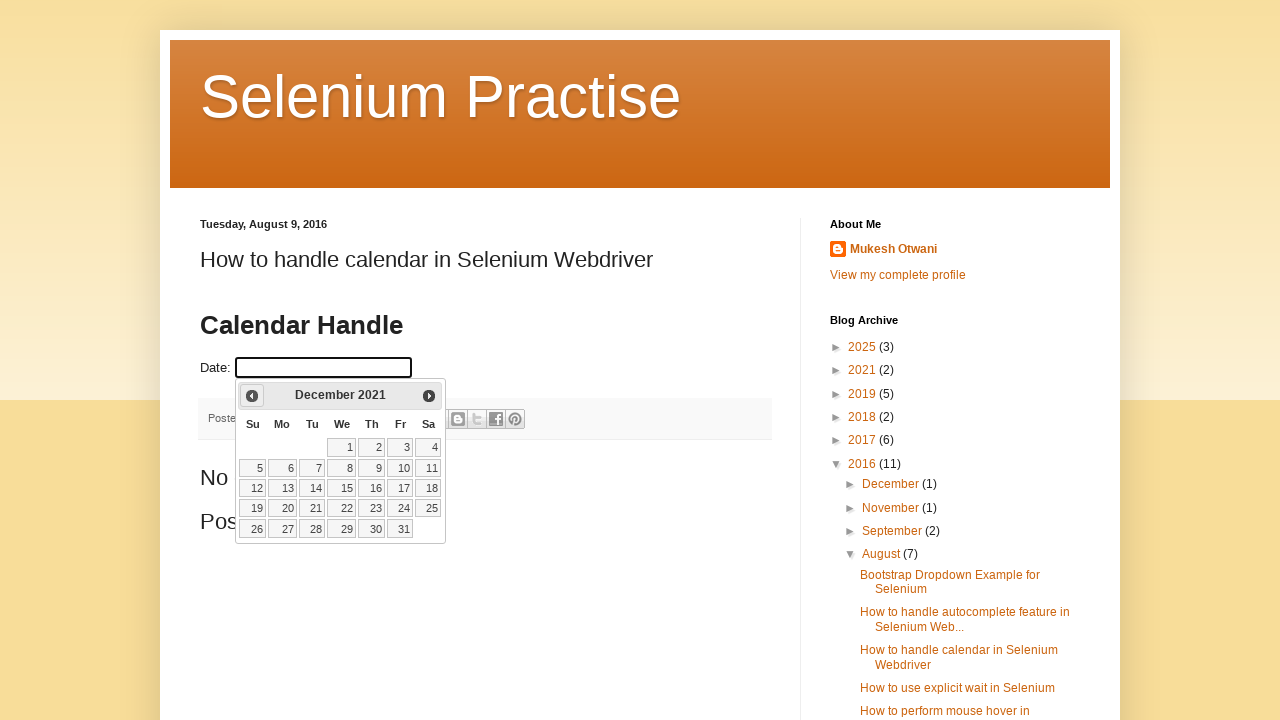

Selected January 1st from calendar at (342, 447) on xpath=//a[text()='1']
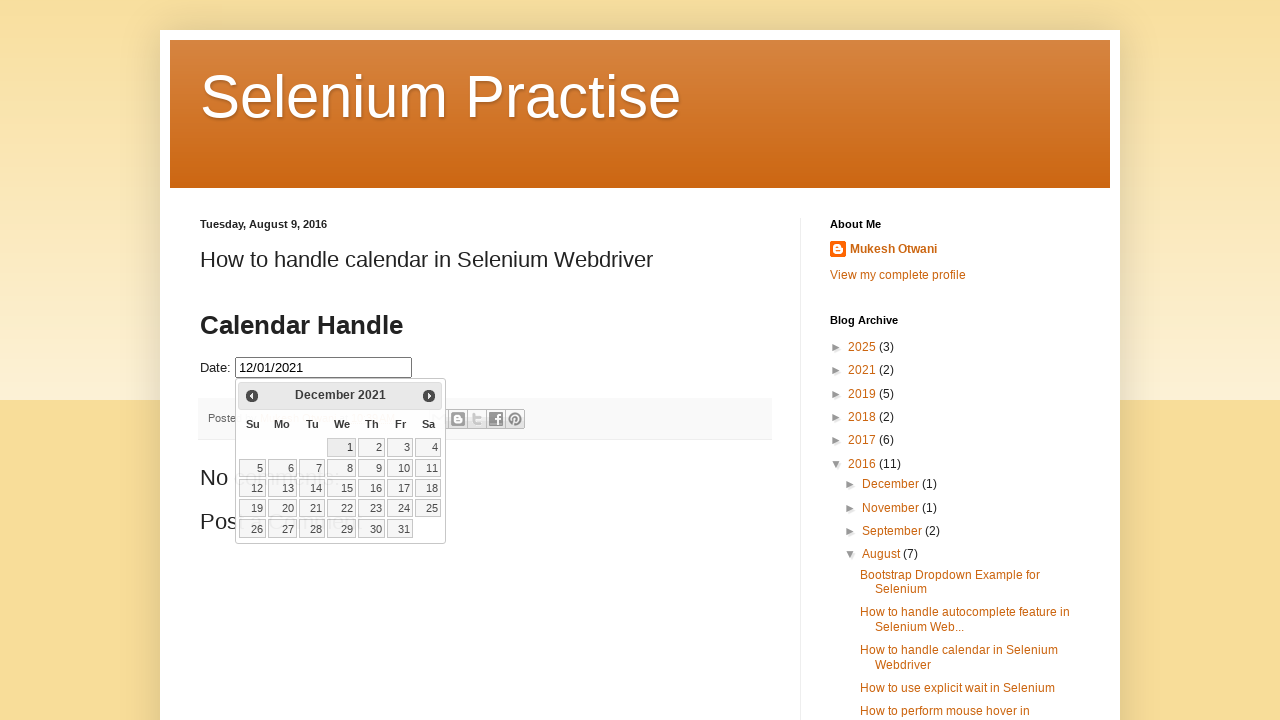

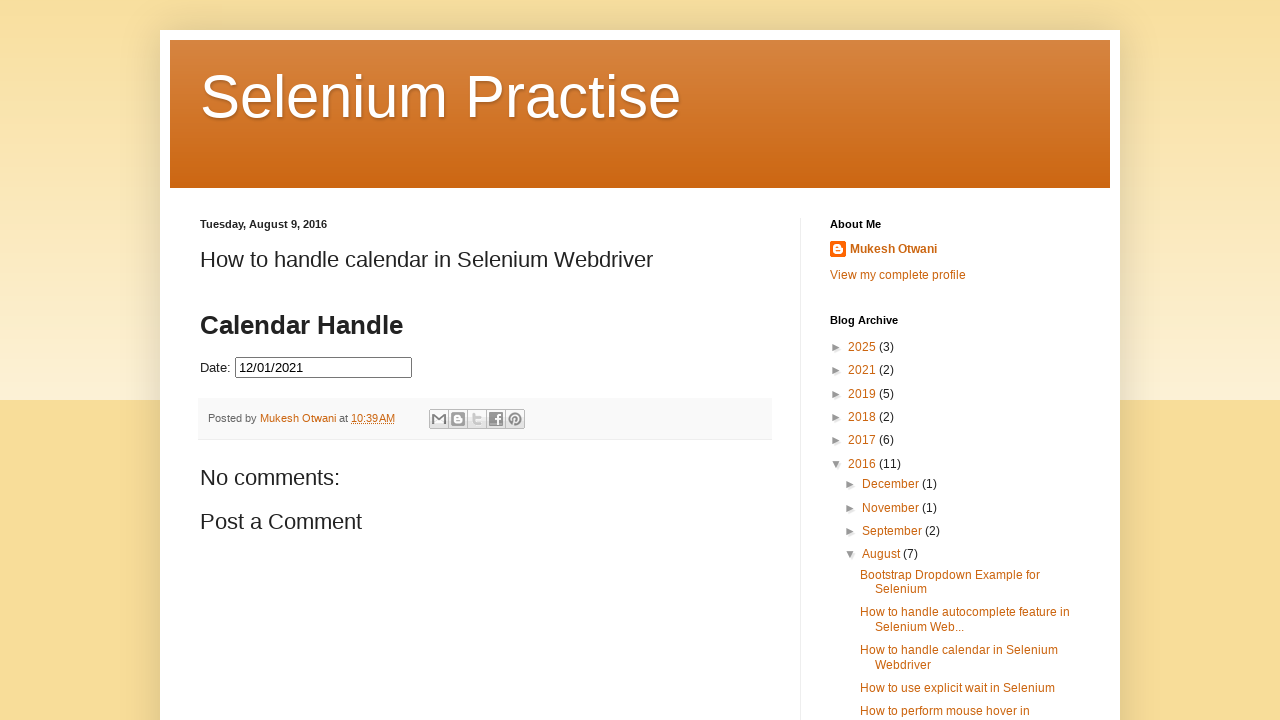